Tests the Drag & Drop Sliders functionality by clicking on the link and using keyboard arrow keys to move the slider from value 15 to 95.

Starting URL: https://www.lambdatest.com/selenium-playground

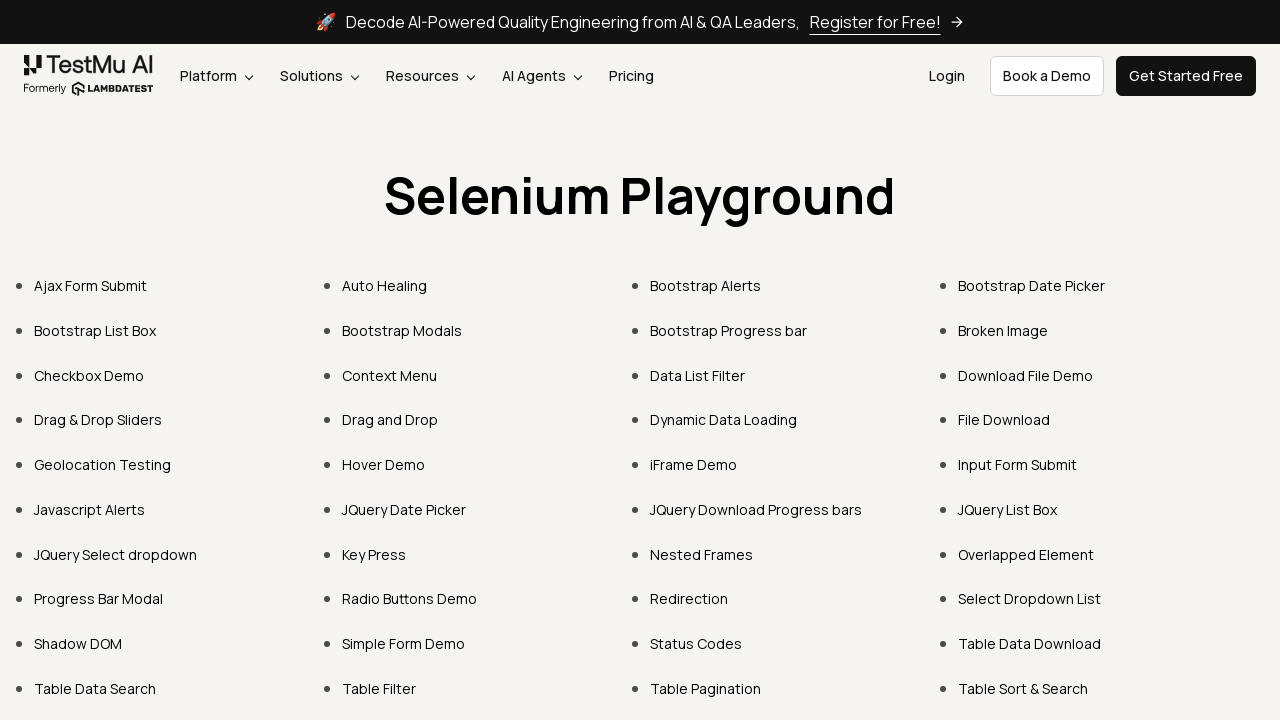

Clicked on 'Drag & Drop Sliders' link at (98, 420) on text=Drag & Drop Sliders
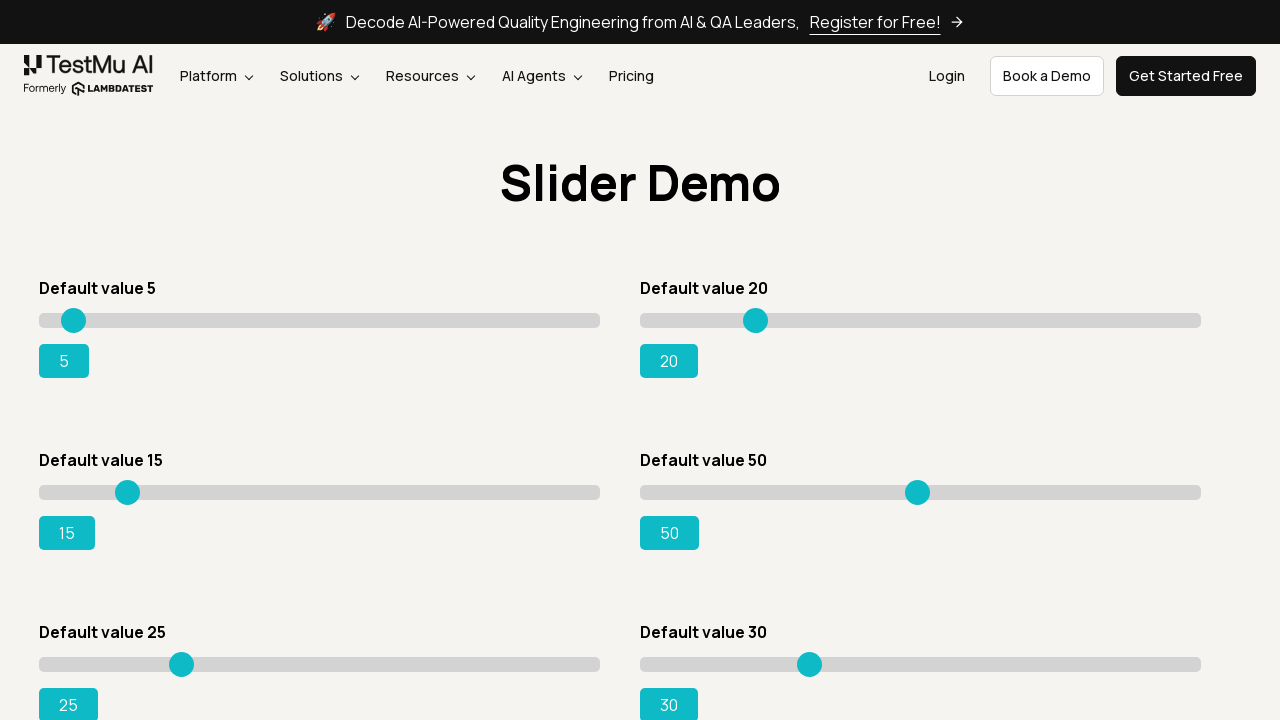

Slider element with value 15 became visible
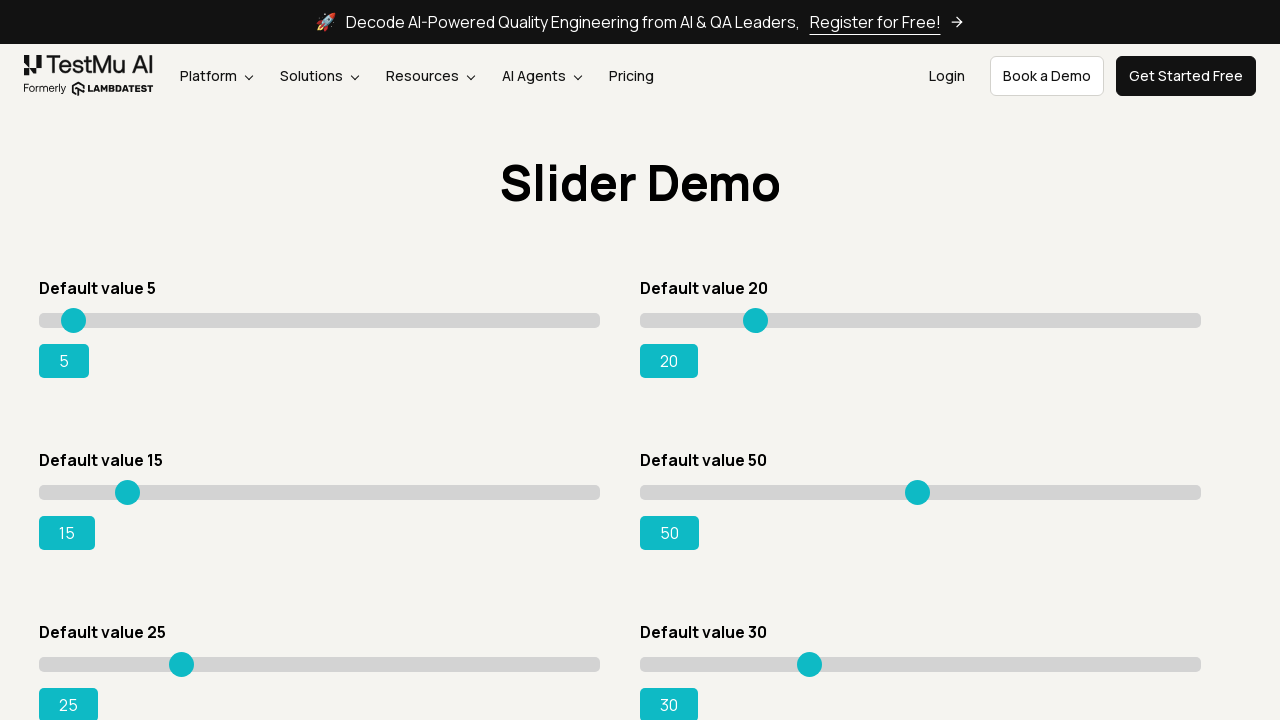

Pressed ArrowRight to move slider on div.sp__range>input[value='15']
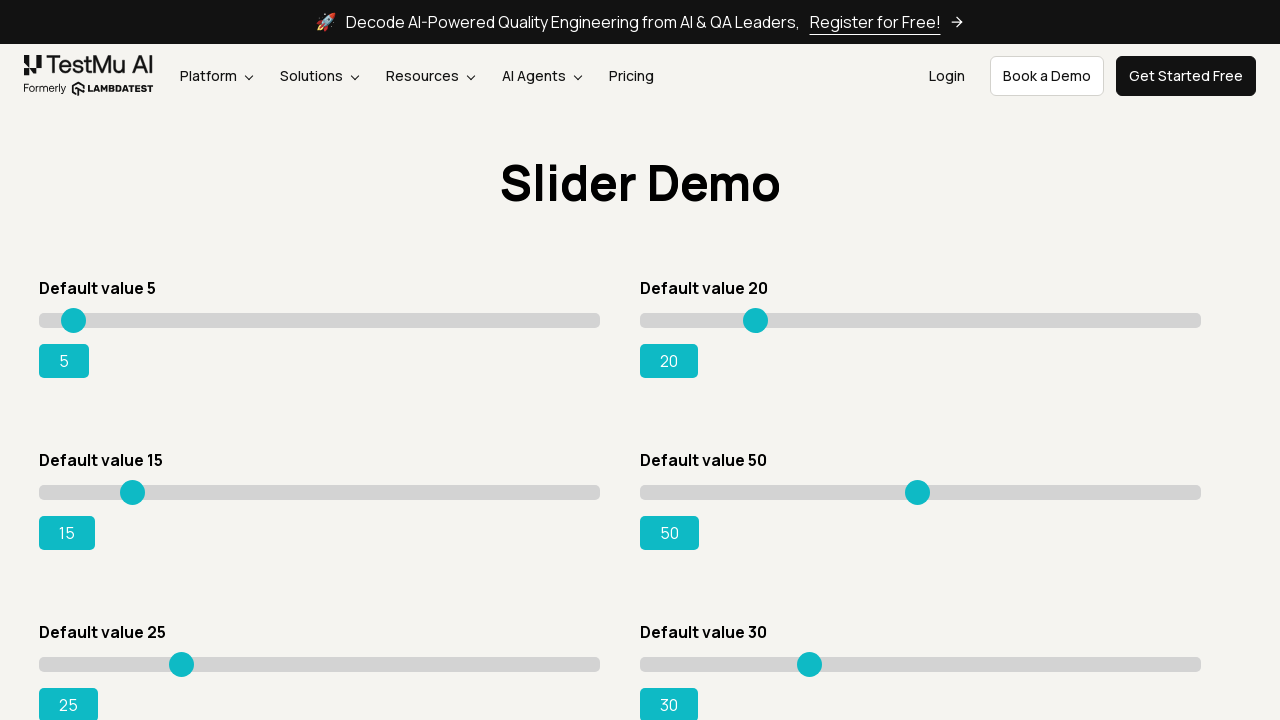

Pressed ArrowRight to move slider on div.sp__range>input[value='15']
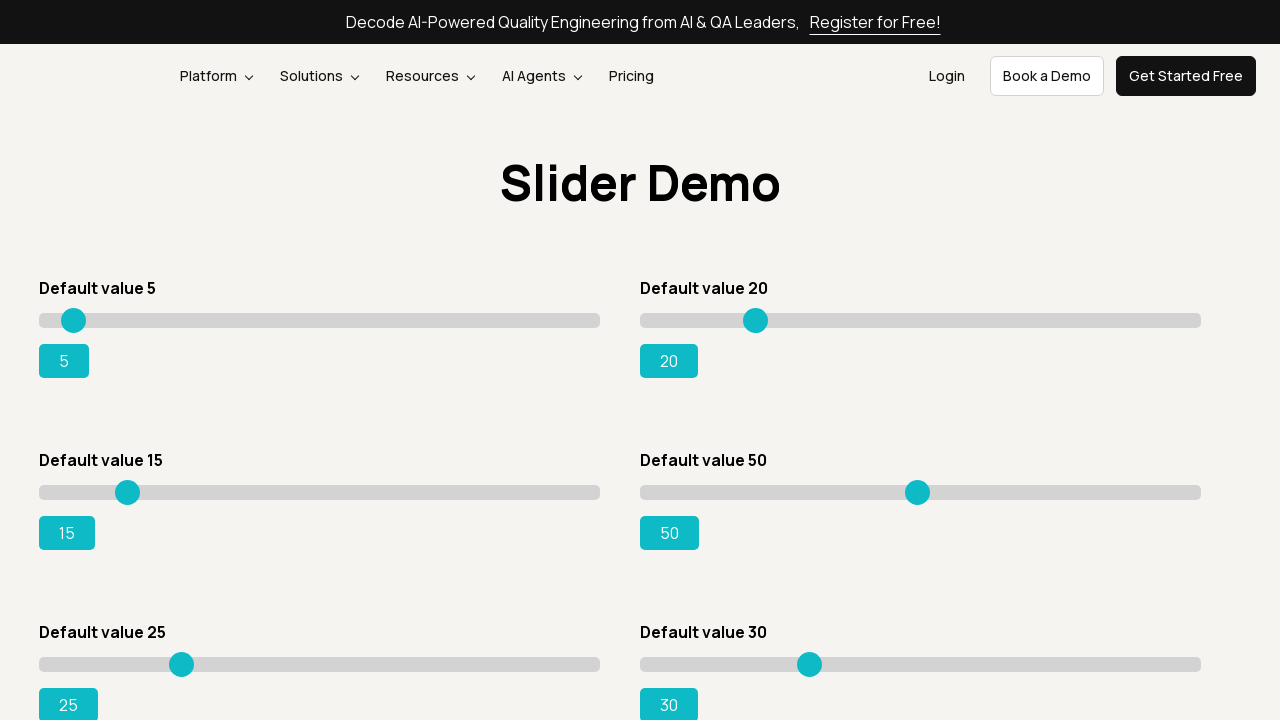

Pressed ArrowRight to move slider on div.sp__range>input[value='15']
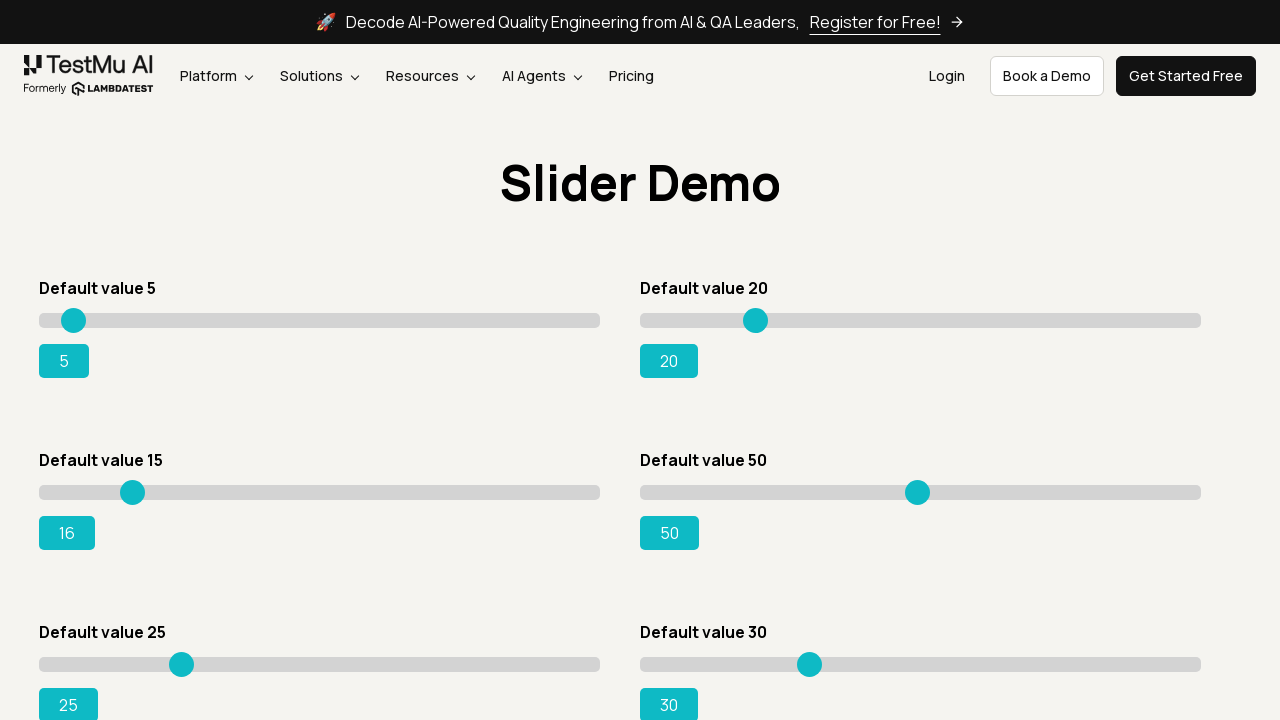

Pressed ArrowRight to move slider on div.sp__range>input[value='15']
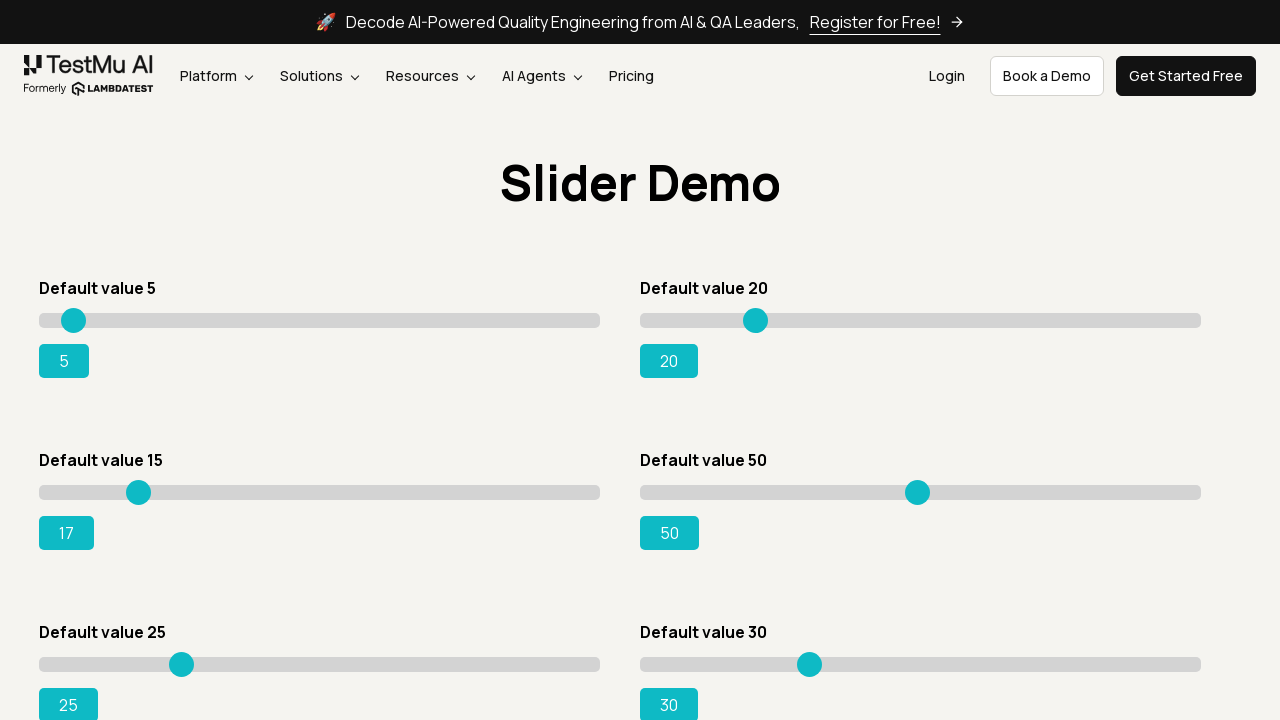

Pressed ArrowRight to move slider on div.sp__range>input[value='15']
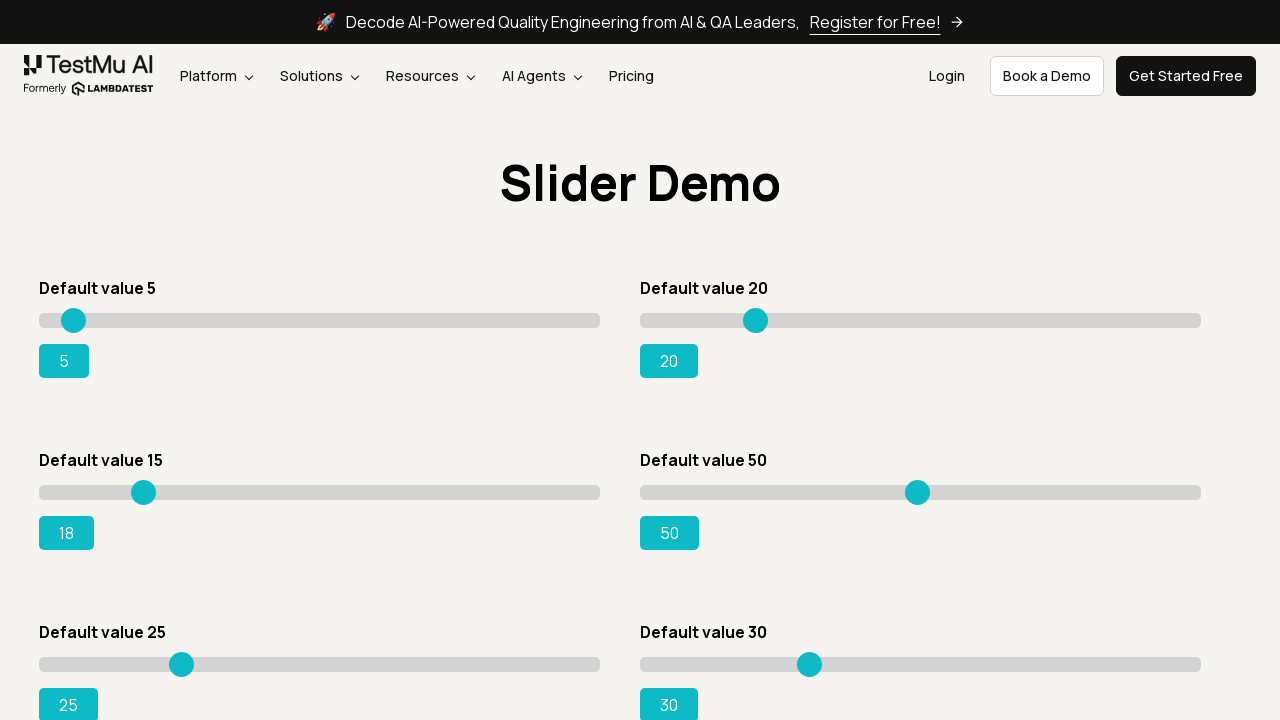

Pressed ArrowRight to move slider on div.sp__range>input[value='15']
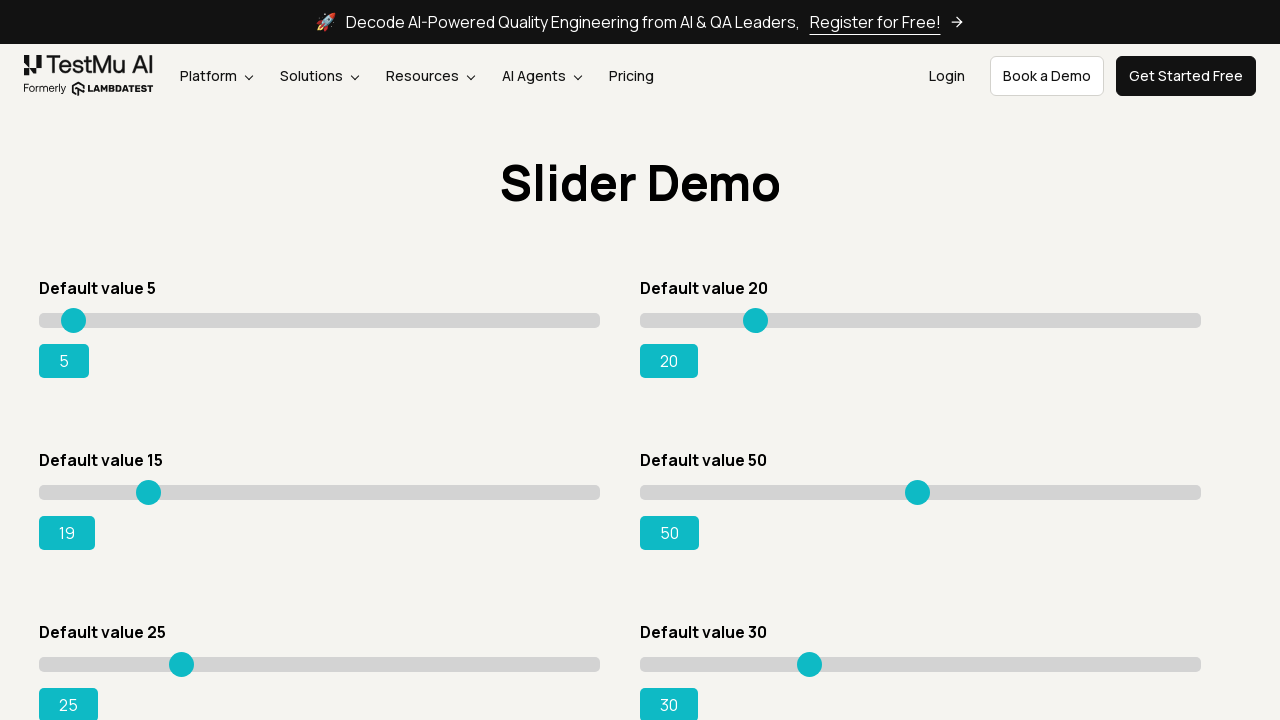

Pressed ArrowRight to move slider on div.sp__range>input[value='15']
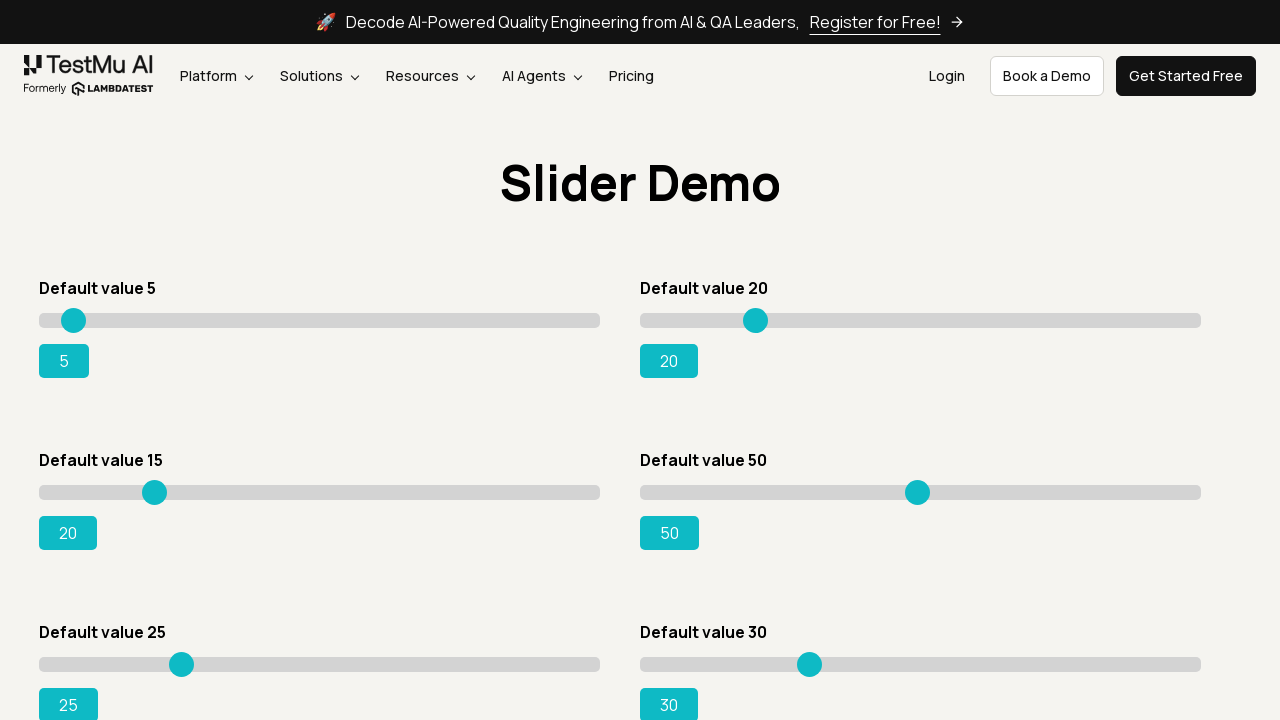

Pressed ArrowRight to move slider on div.sp__range>input[value='15']
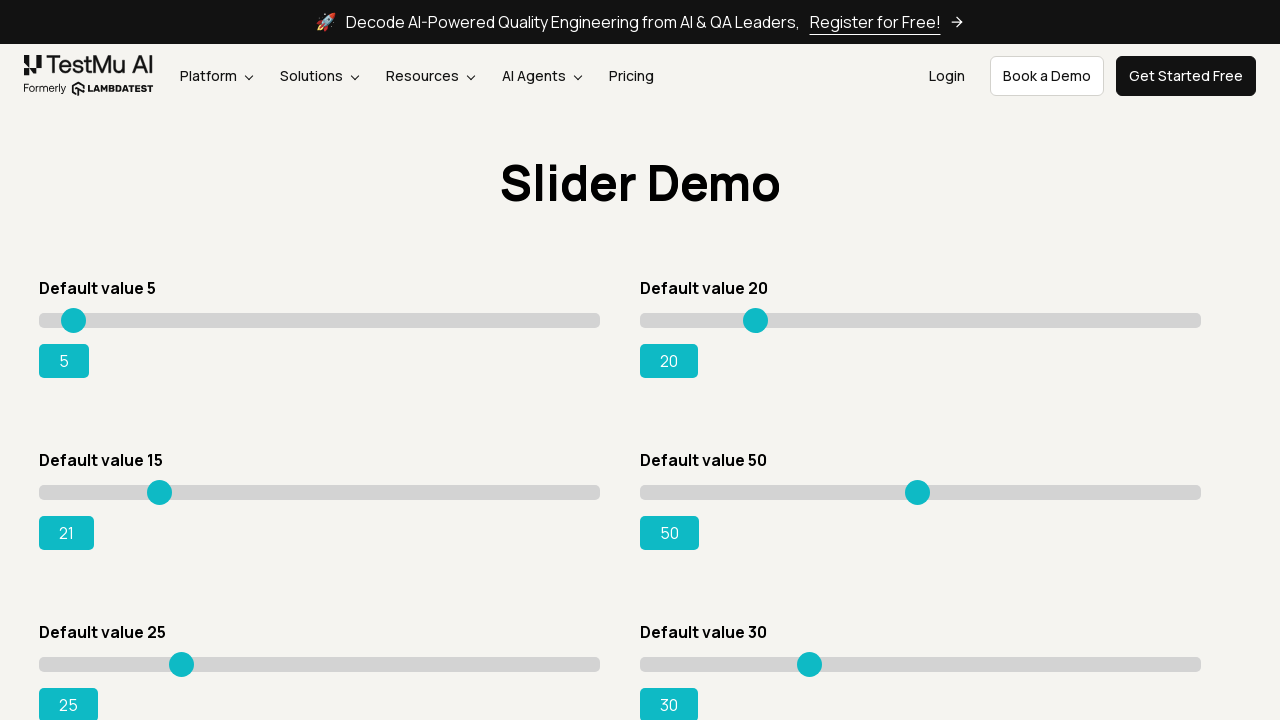

Pressed ArrowRight to move slider on div.sp__range>input[value='15']
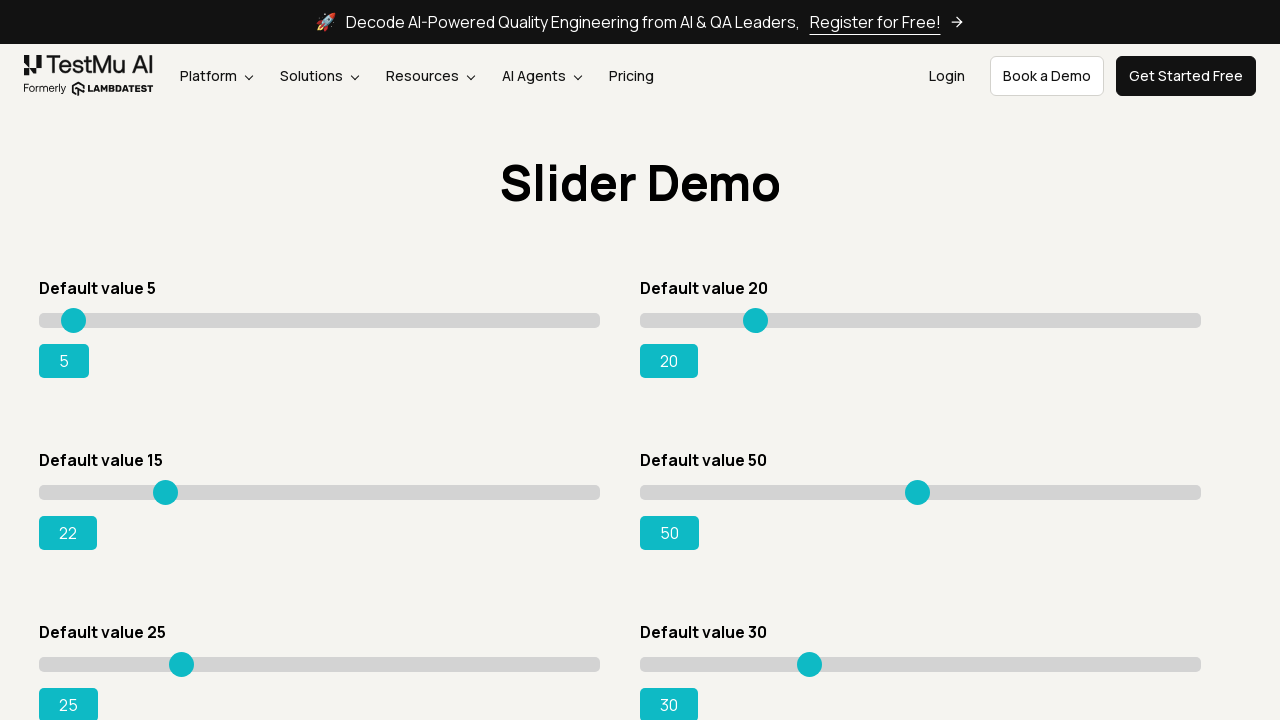

Pressed ArrowRight to move slider on div.sp__range>input[value='15']
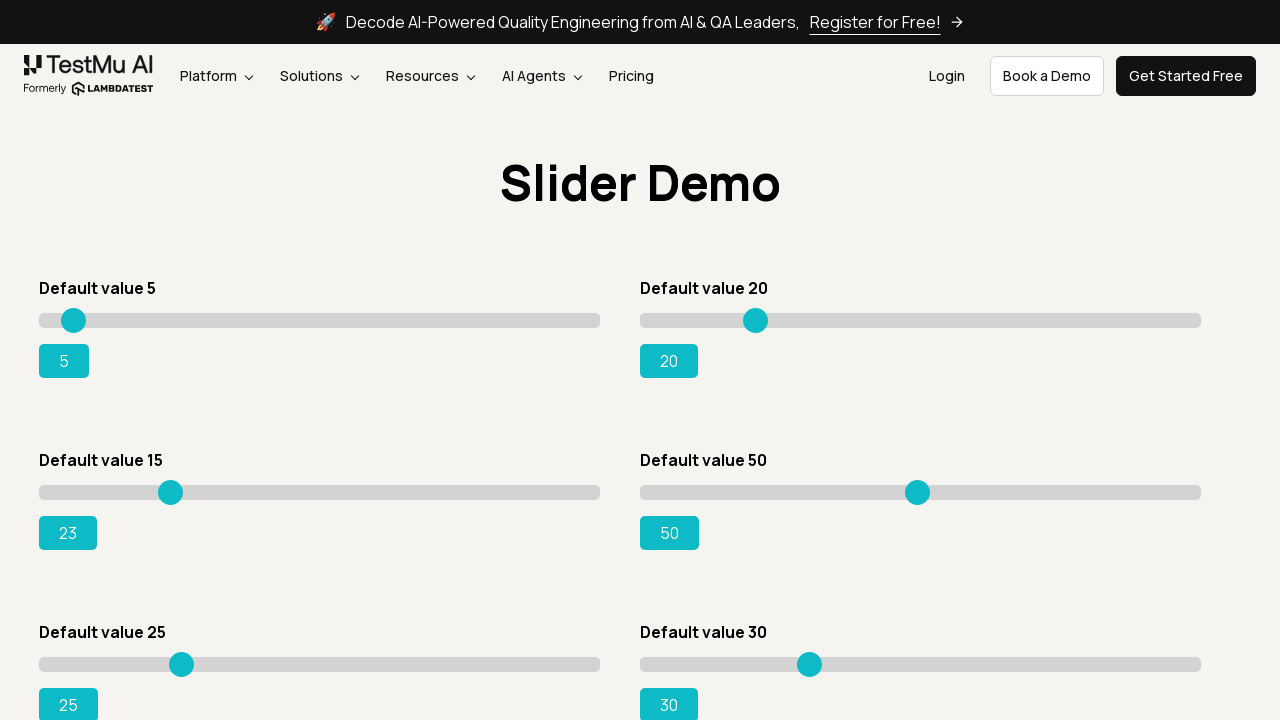

Pressed ArrowRight to move slider on div.sp__range>input[value='15']
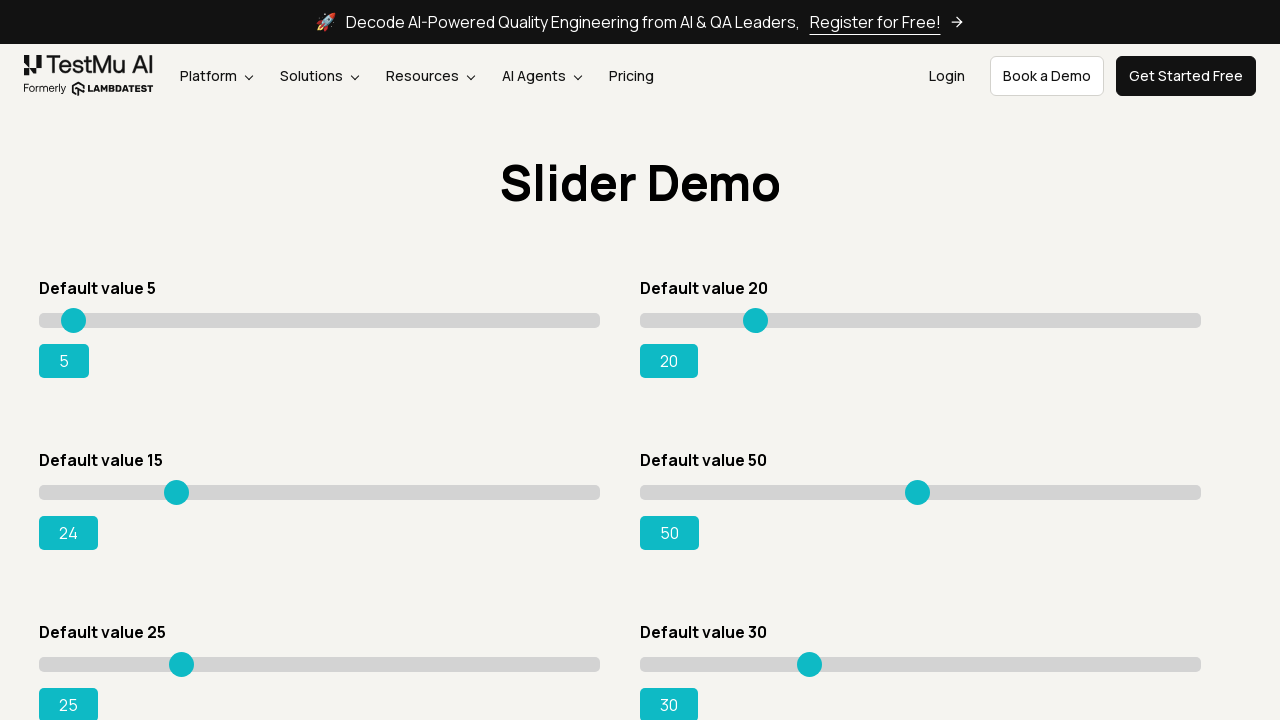

Pressed ArrowRight to move slider on div.sp__range>input[value='15']
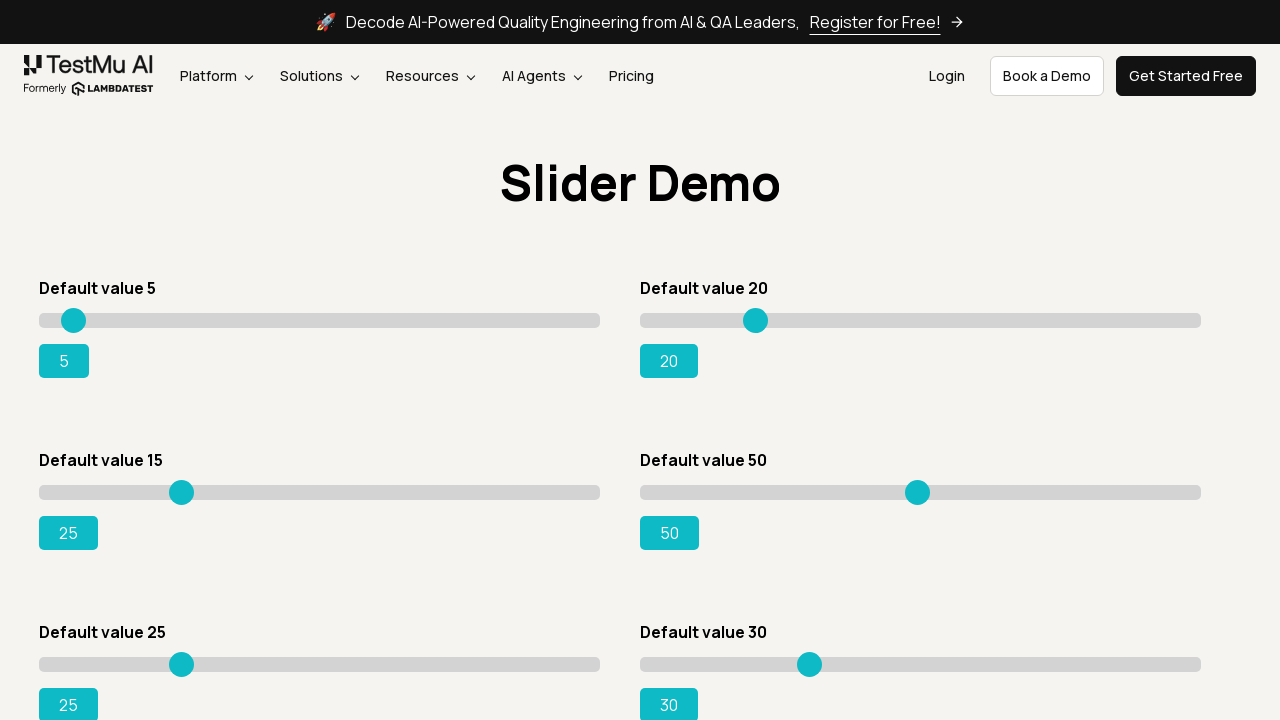

Pressed ArrowRight to move slider on div.sp__range>input[value='15']
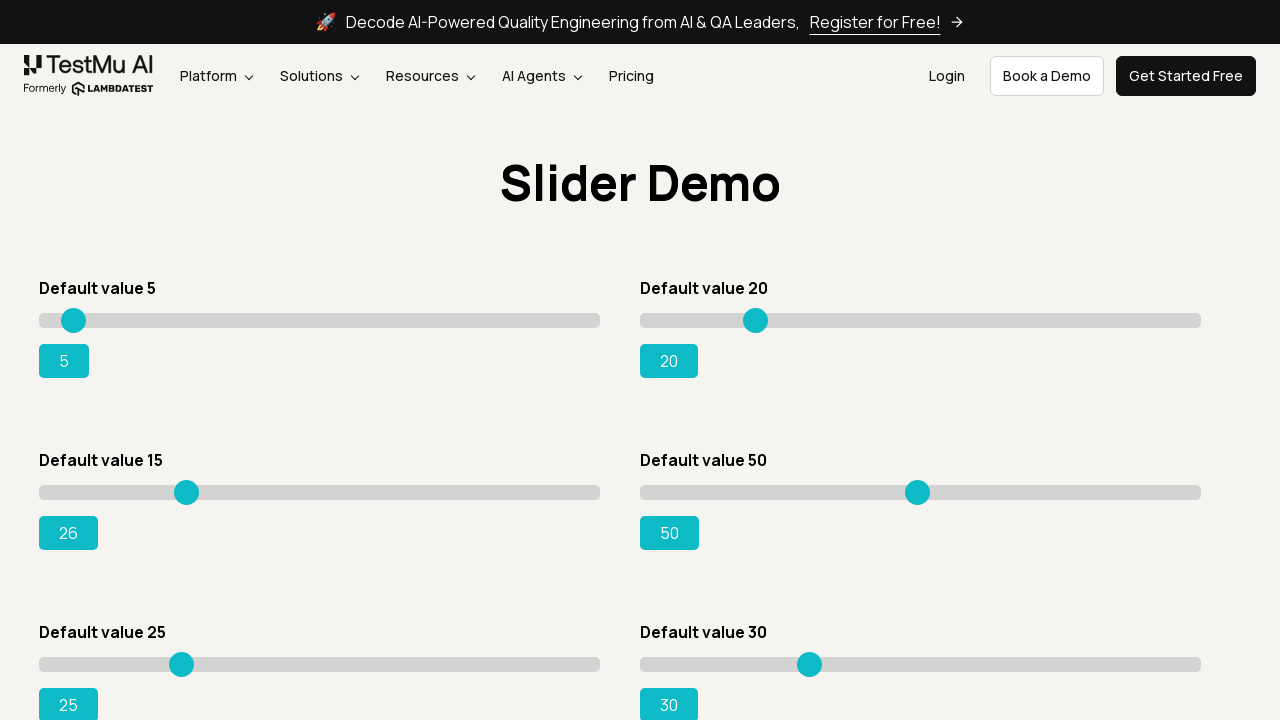

Pressed ArrowRight to move slider on div.sp__range>input[value='15']
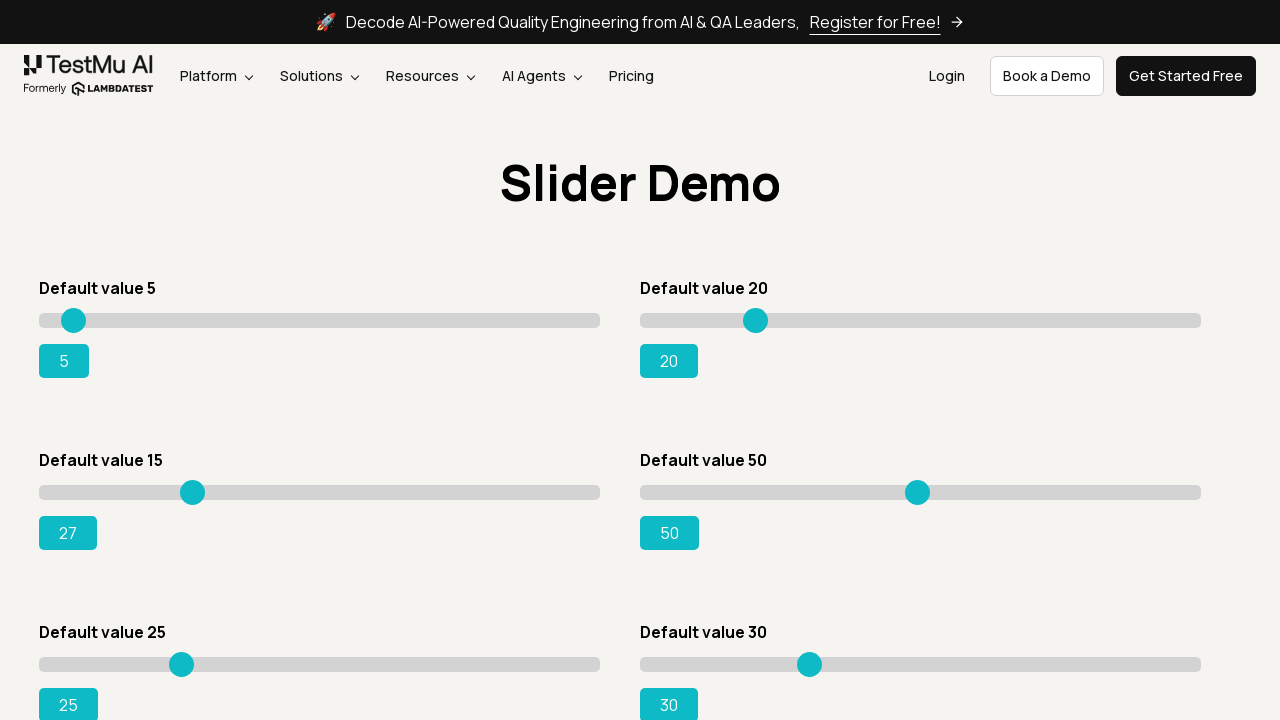

Pressed ArrowRight to move slider on div.sp__range>input[value='15']
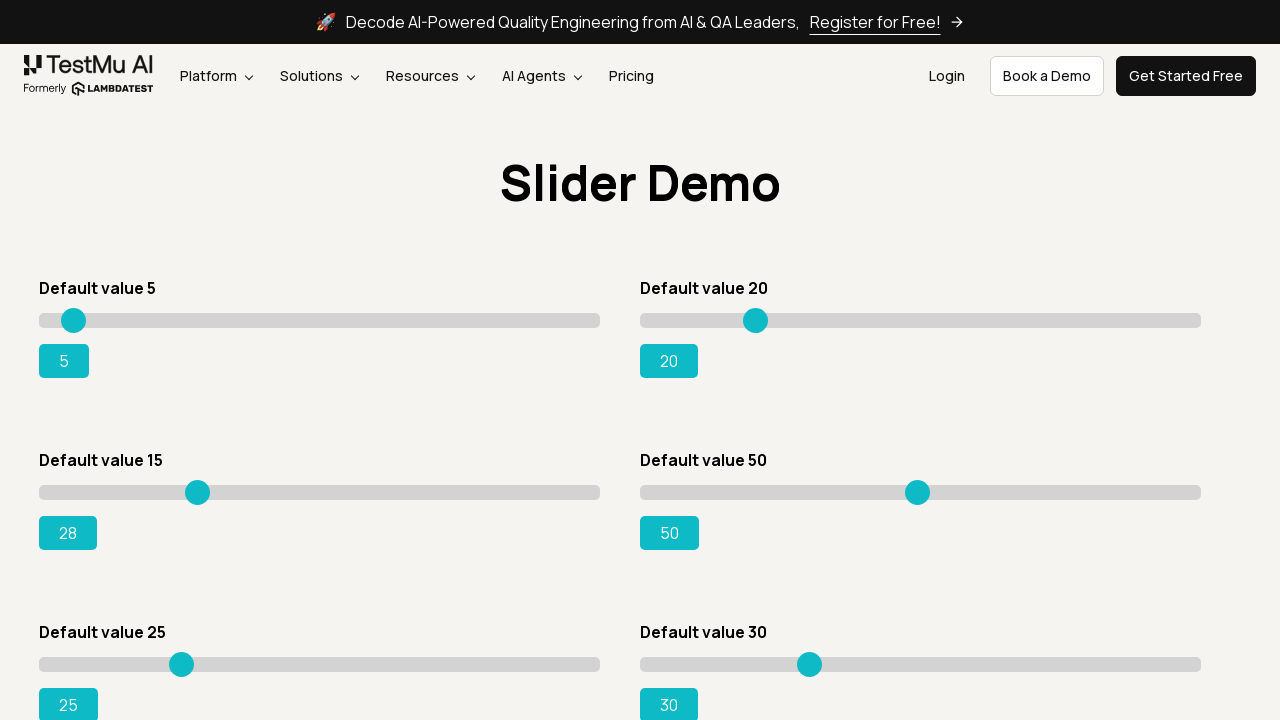

Pressed ArrowRight to move slider on div.sp__range>input[value='15']
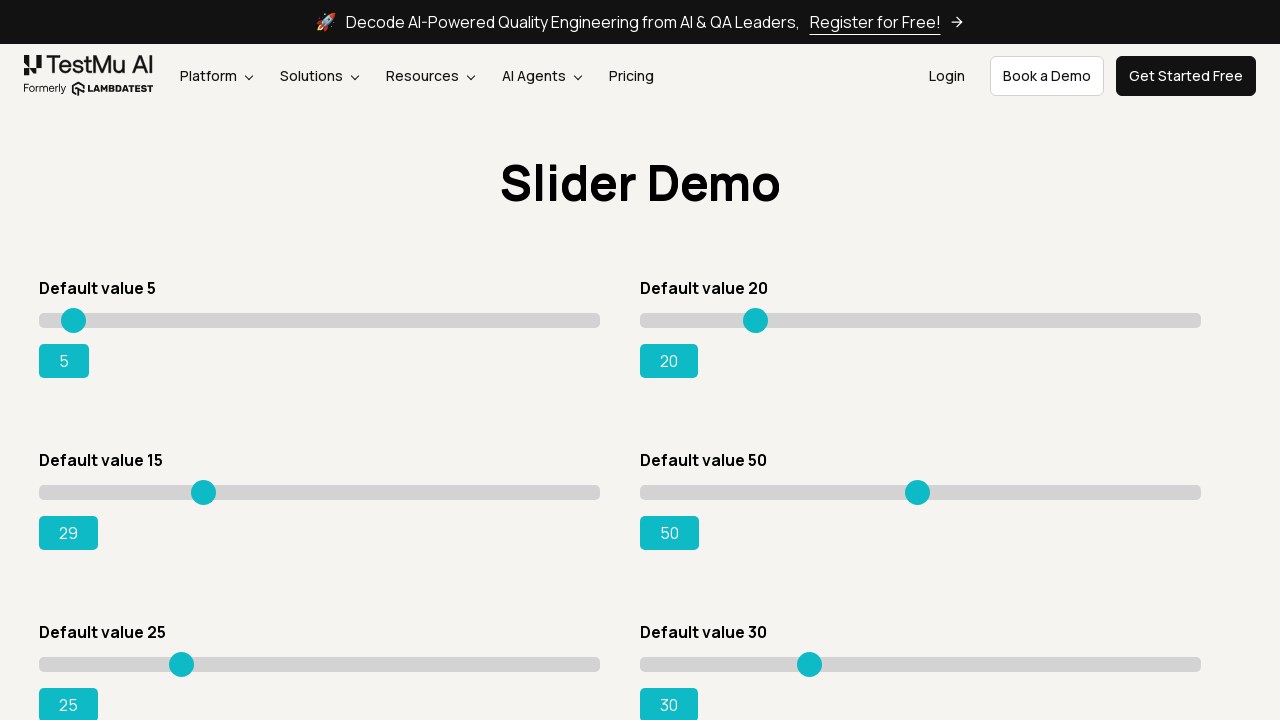

Pressed ArrowRight to move slider on div.sp__range>input[value='15']
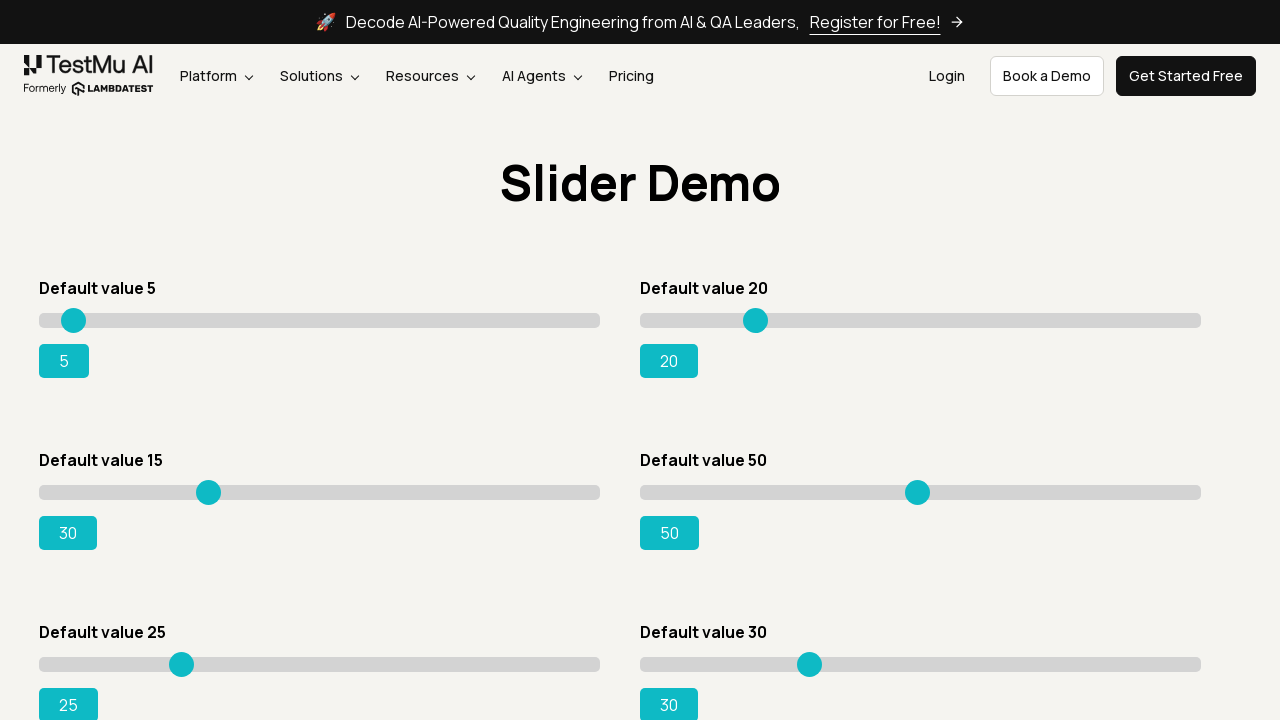

Pressed ArrowRight to move slider on div.sp__range>input[value='15']
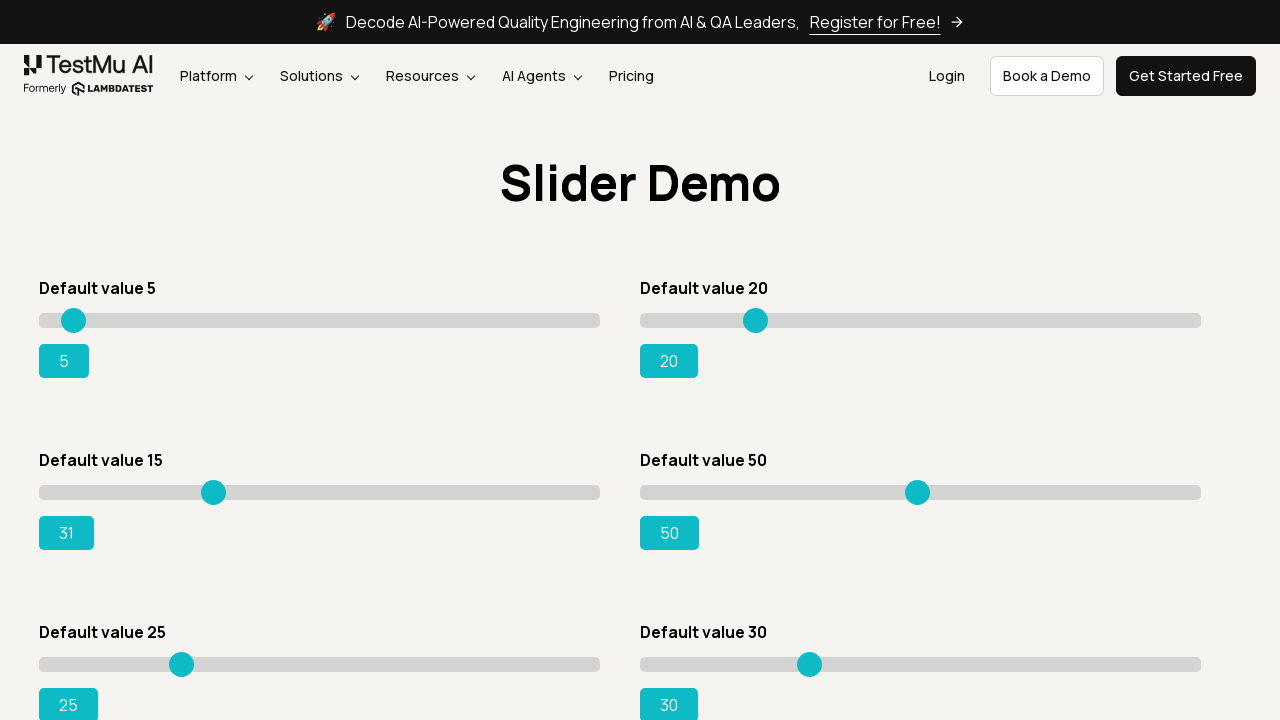

Pressed ArrowRight to move slider on div.sp__range>input[value='15']
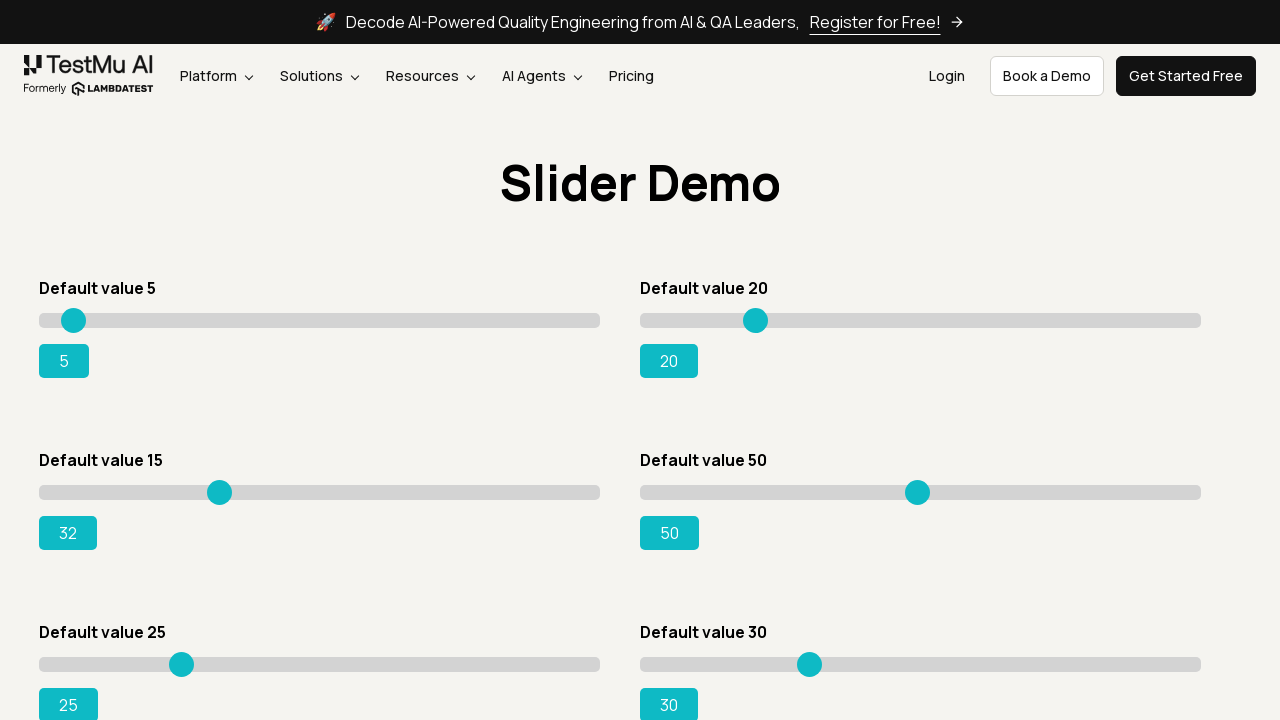

Pressed ArrowRight to move slider on div.sp__range>input[value='15']
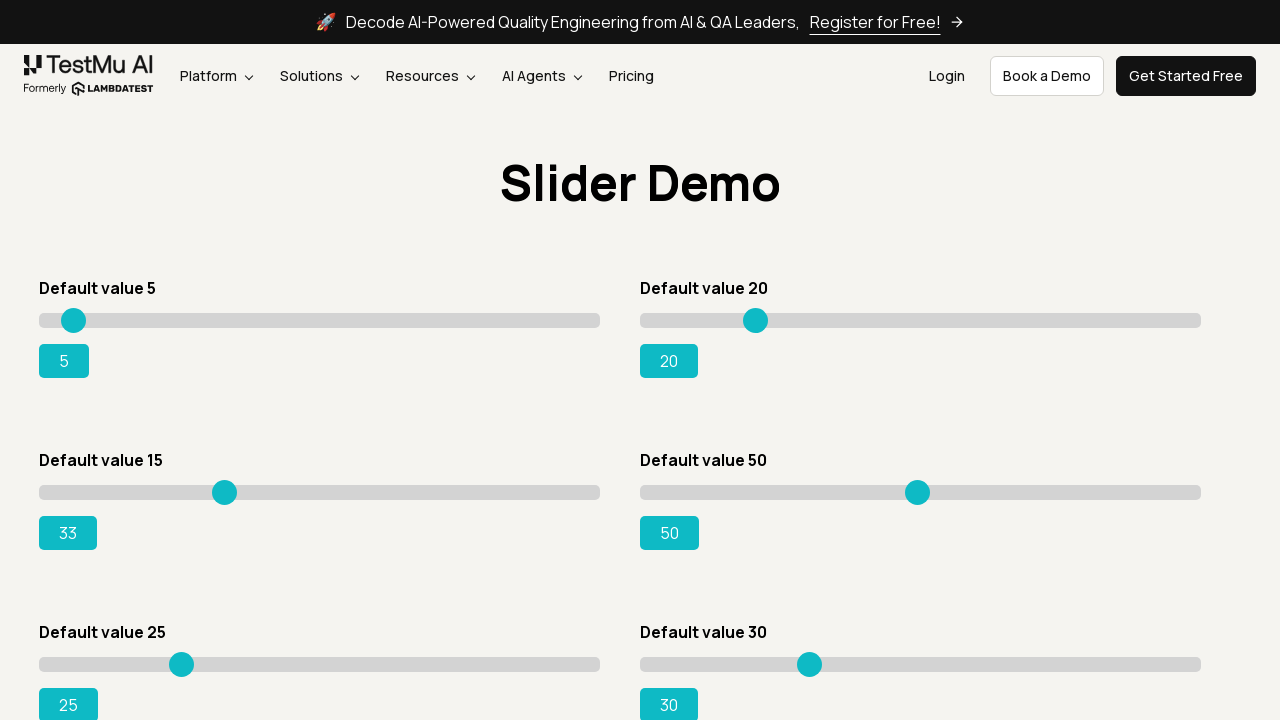

Pressed ArrowRight to move slider on div.sp__range>input[value='15']
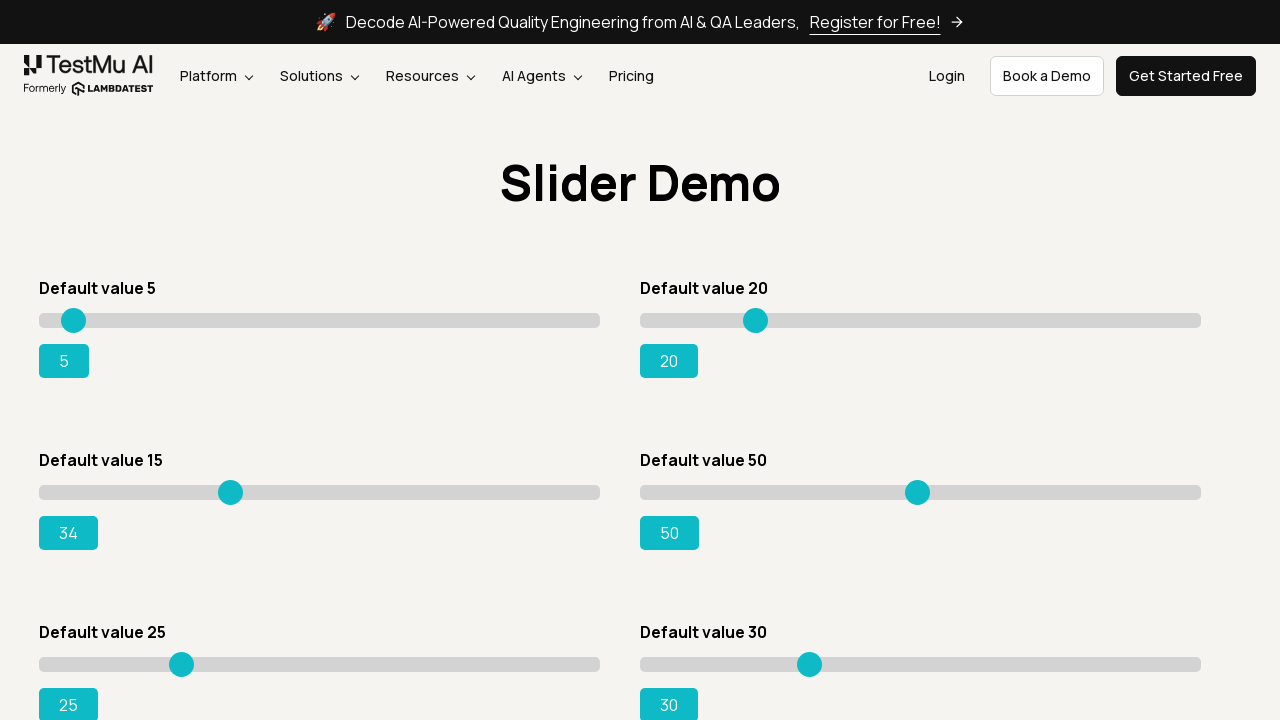

Pressed ArrowRight to move slider on div.sp__range>input[value='15']
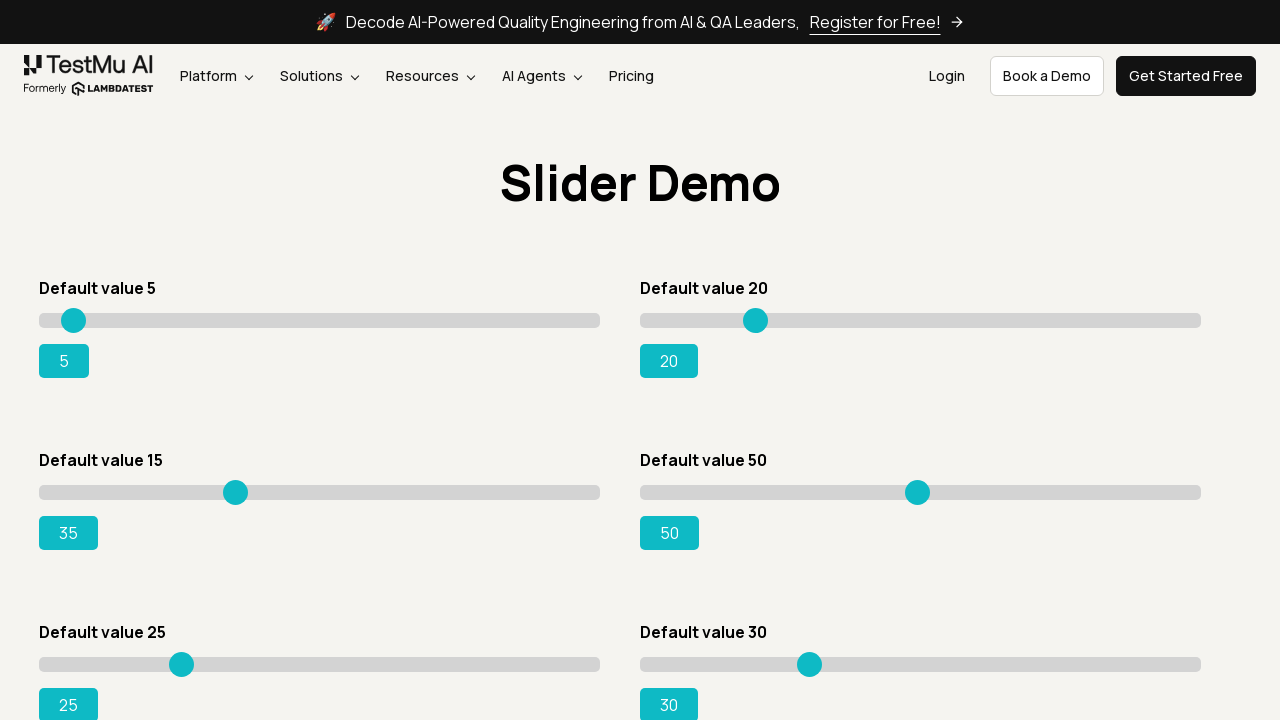

Pressed ArrowRight to move slider on div.sp__range>input[value='15']
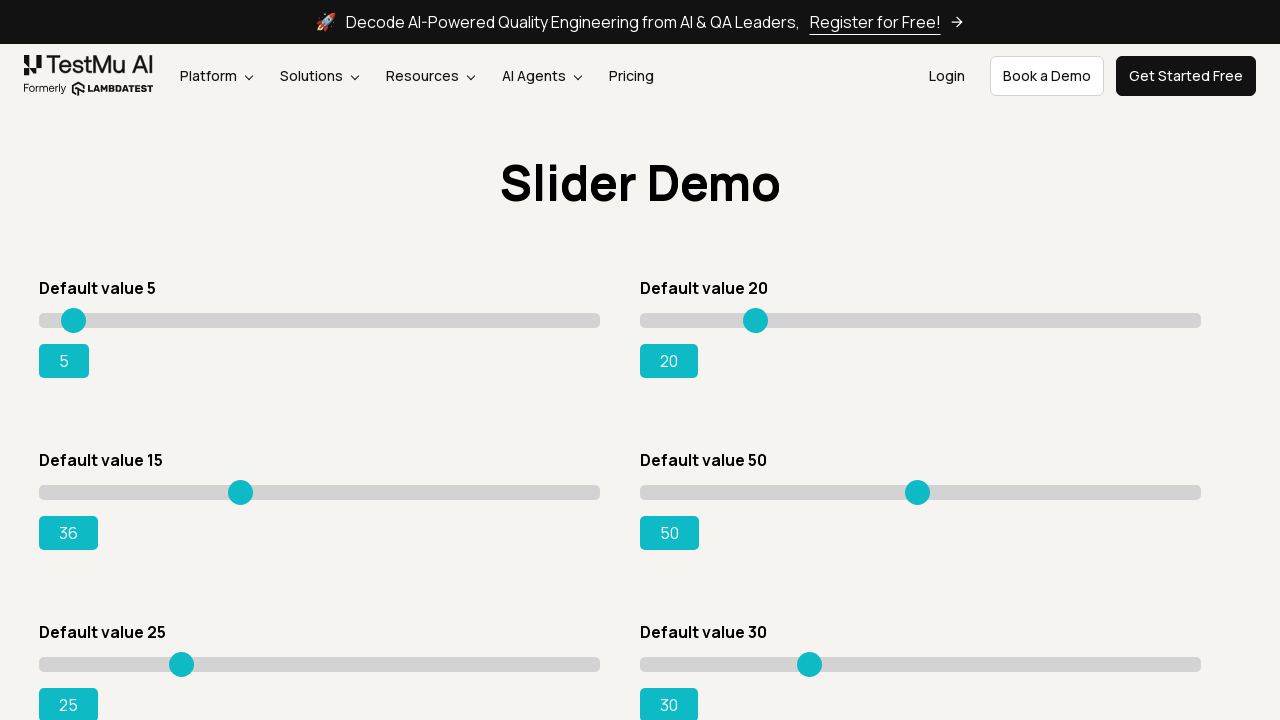

Pressed ArrowRight to move slider on div.sp__range>input[value='15']
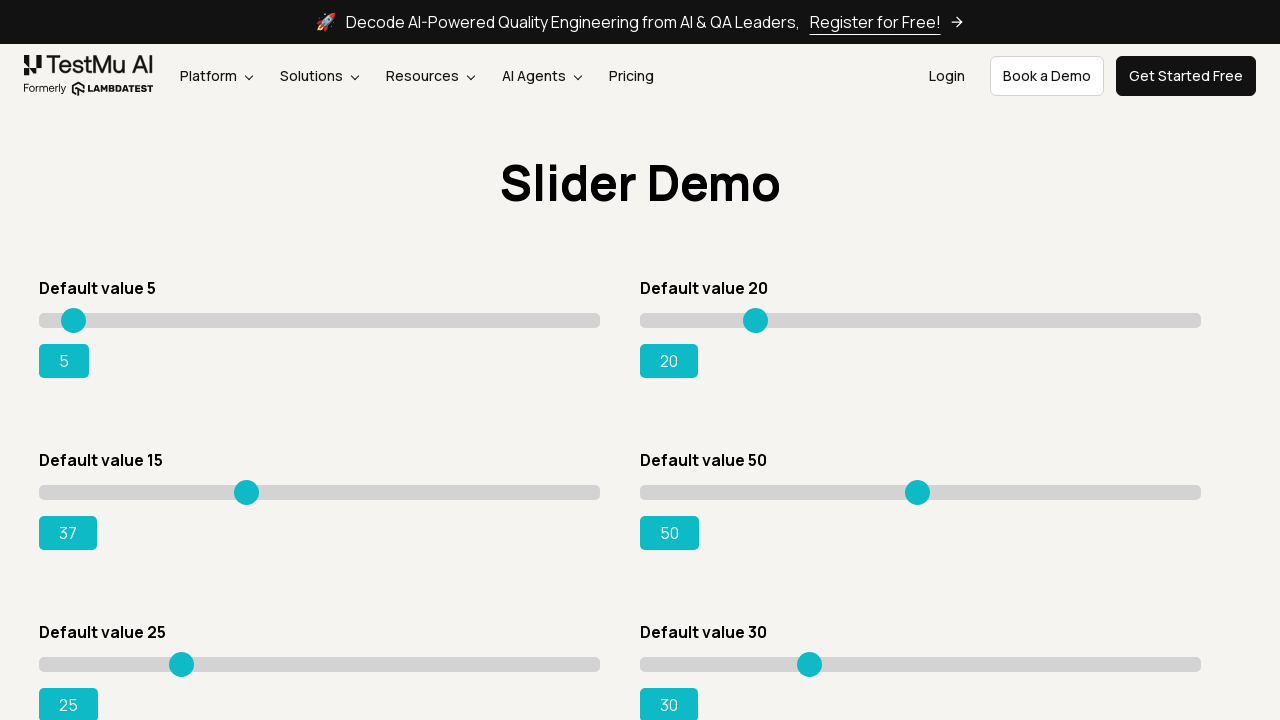

Pressed ArrowRight to move slider on div.sp__range>input[value='15']
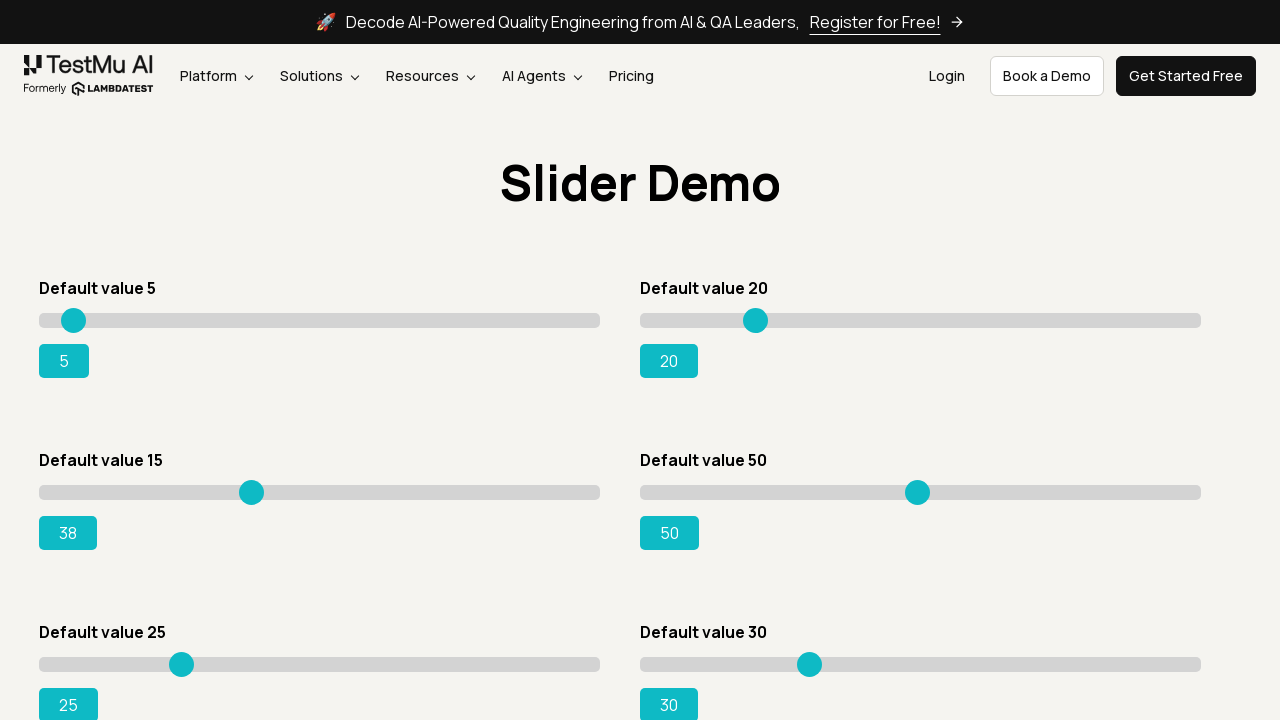

Pressed ArrowRight to move slider on div.sp__range>input[value='15']
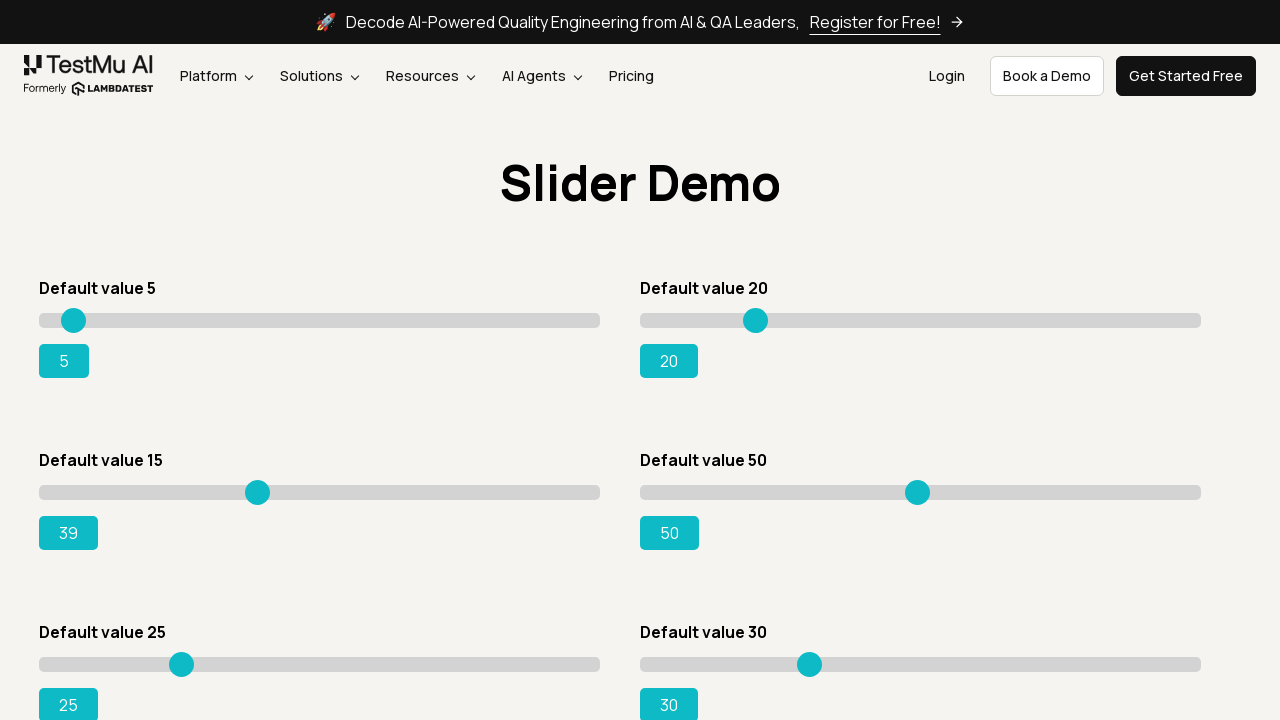

Pressed ArrowRight to move slider on div.sp__range>input[value='15']
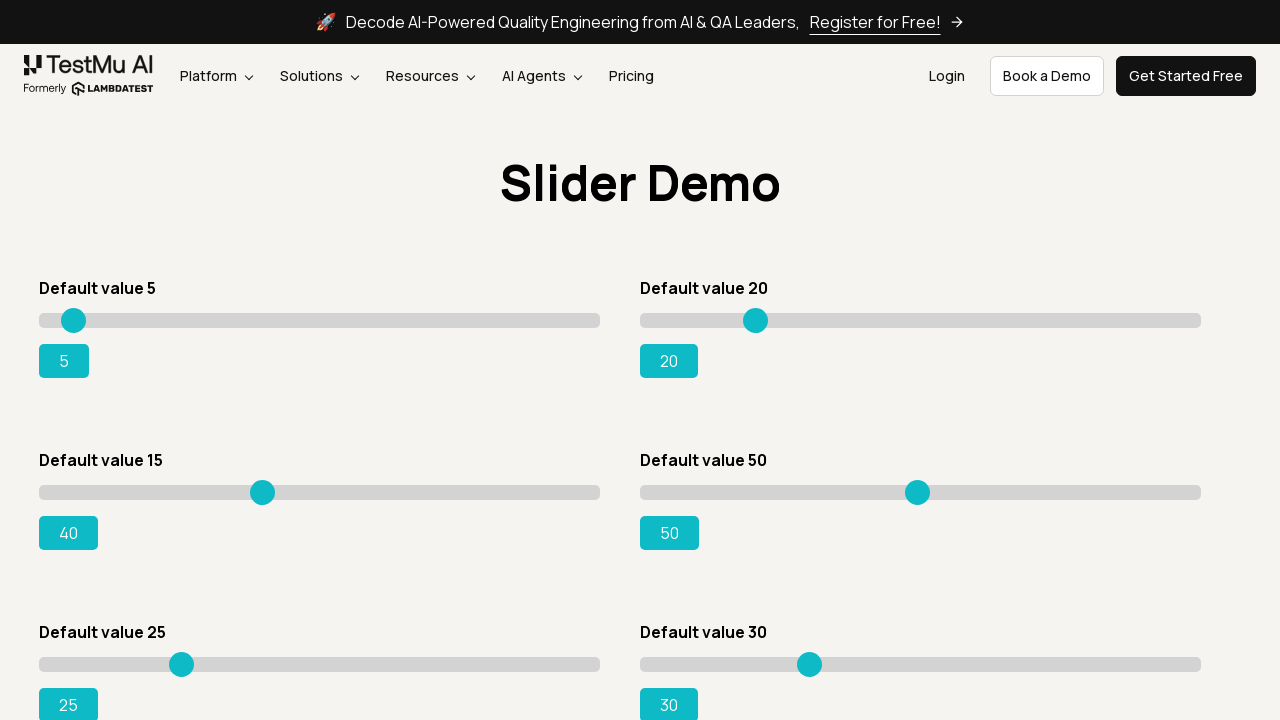

Pressed ArrowRight to move slider on div.sp__range>input[value='15']
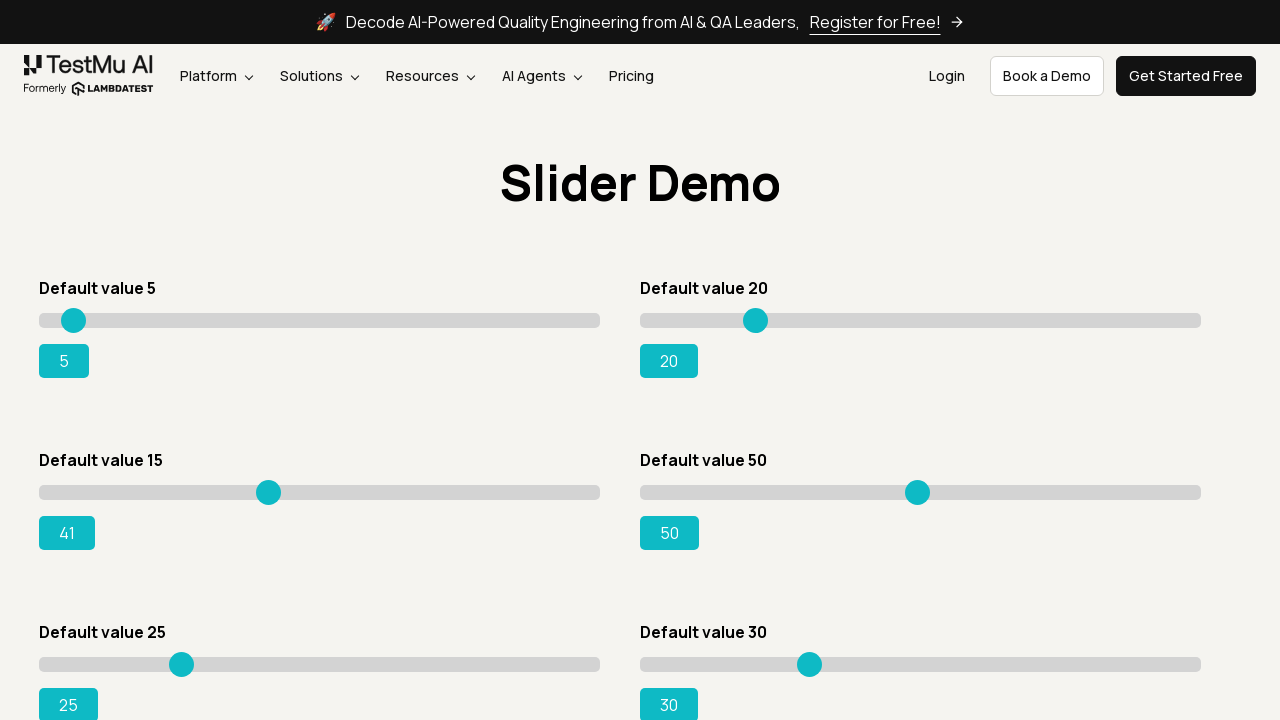

Pressed ArrowRight to move slider on div.sp__range>input[value='15']
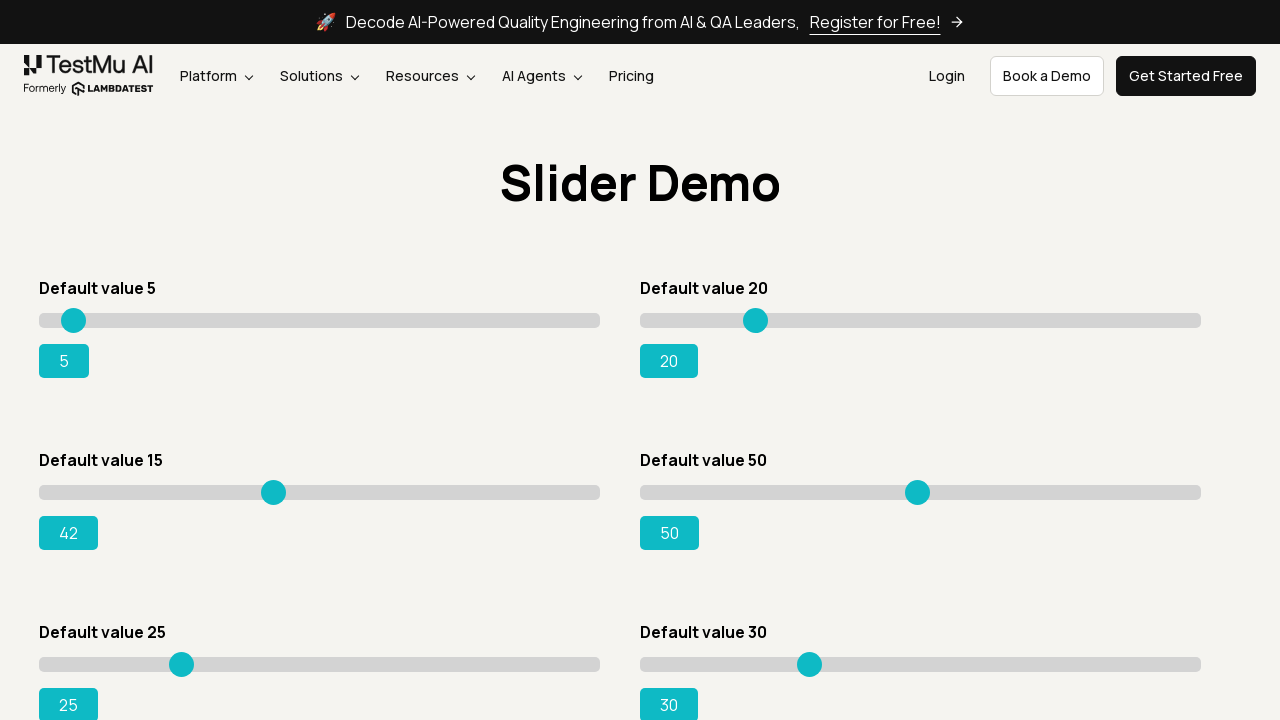

Pressed ArrowRight to move slider on div.sp__range>input[value='15']
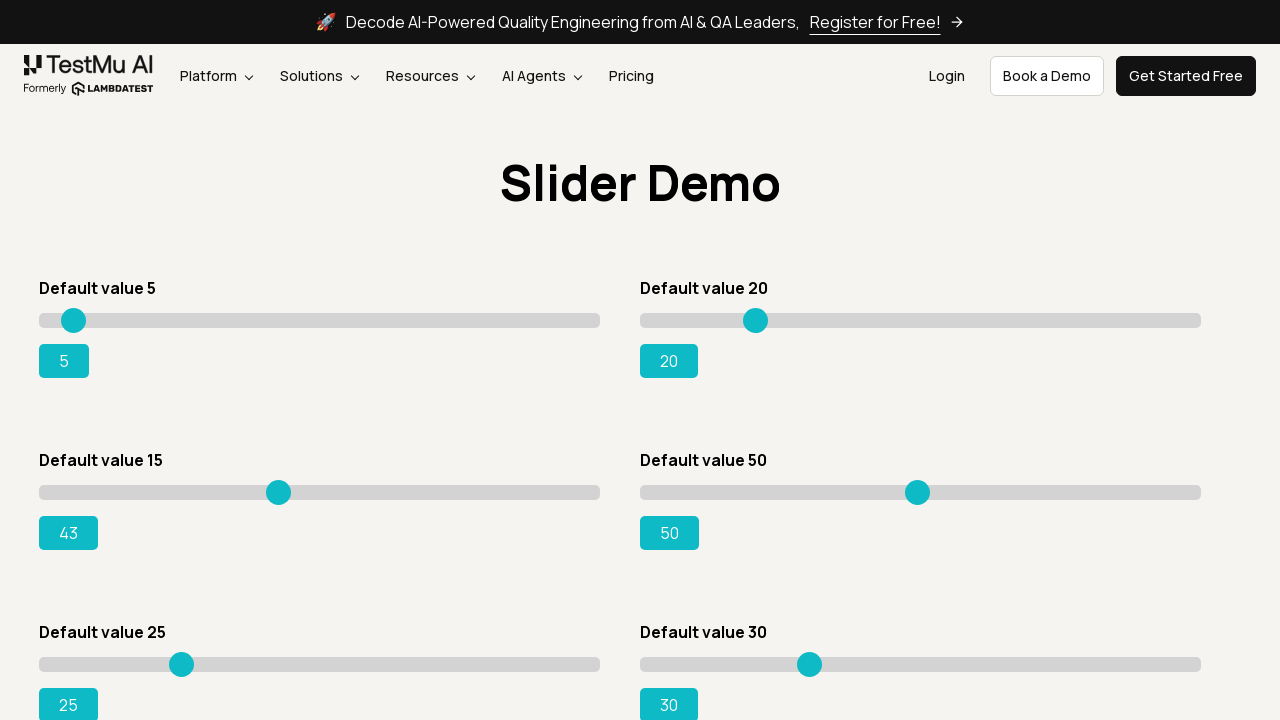

Pressed ArrowRight to move slider on div.sp__range>input[value='15']
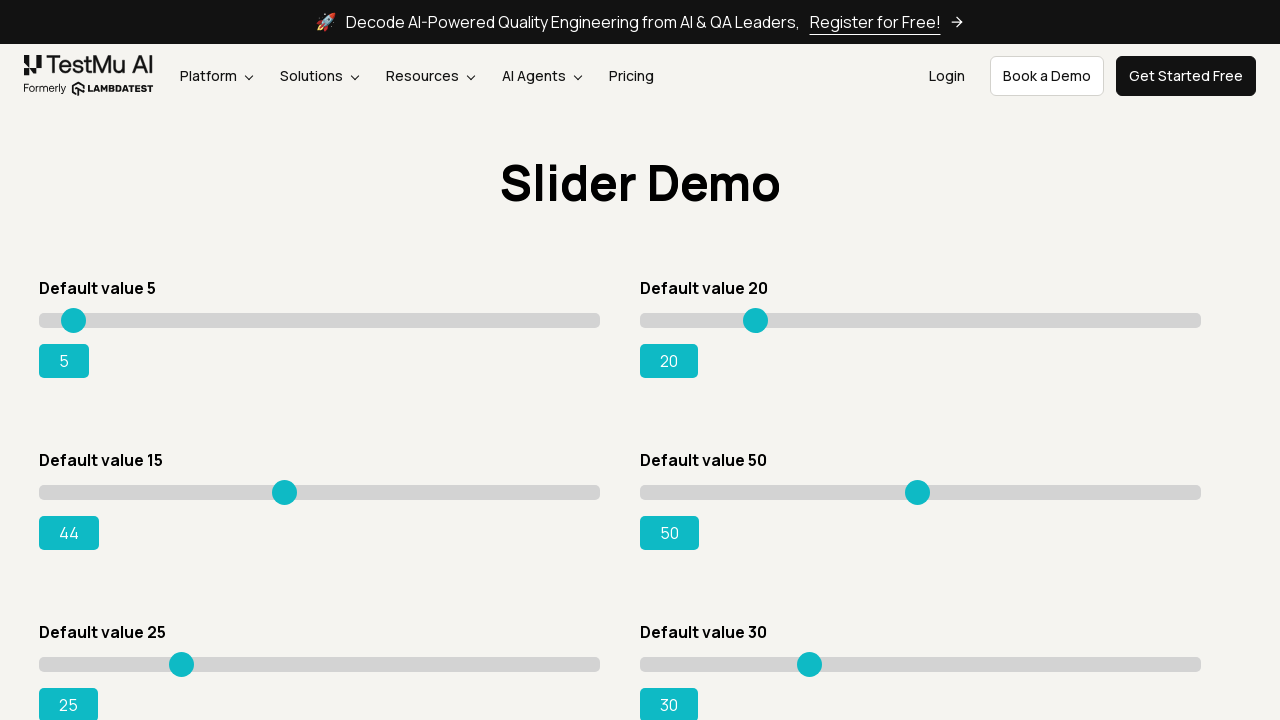

Pressed ArrowRight to move slider on div.sp__range>input[value='15']
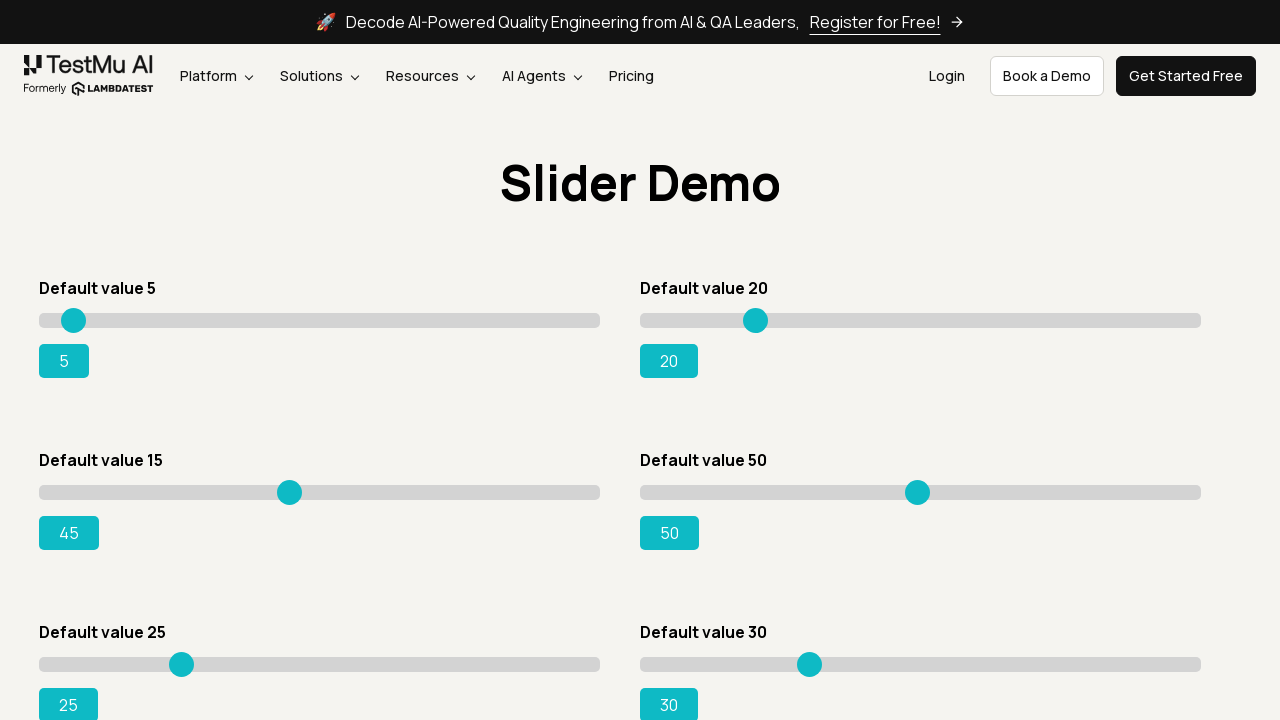

Pressed ArrowRight to move slider on div.sp__range>input[value='15']
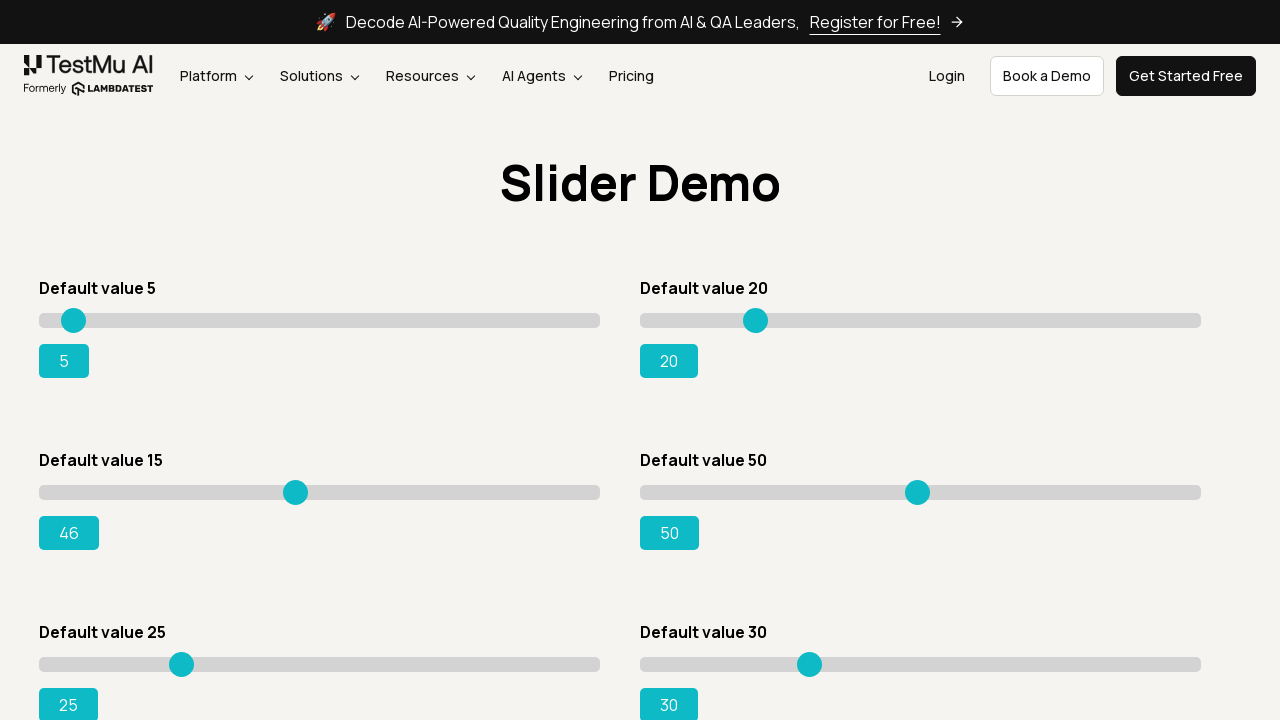

Pressed ArrowRight to move slider on div.sp__range>input[value='15']
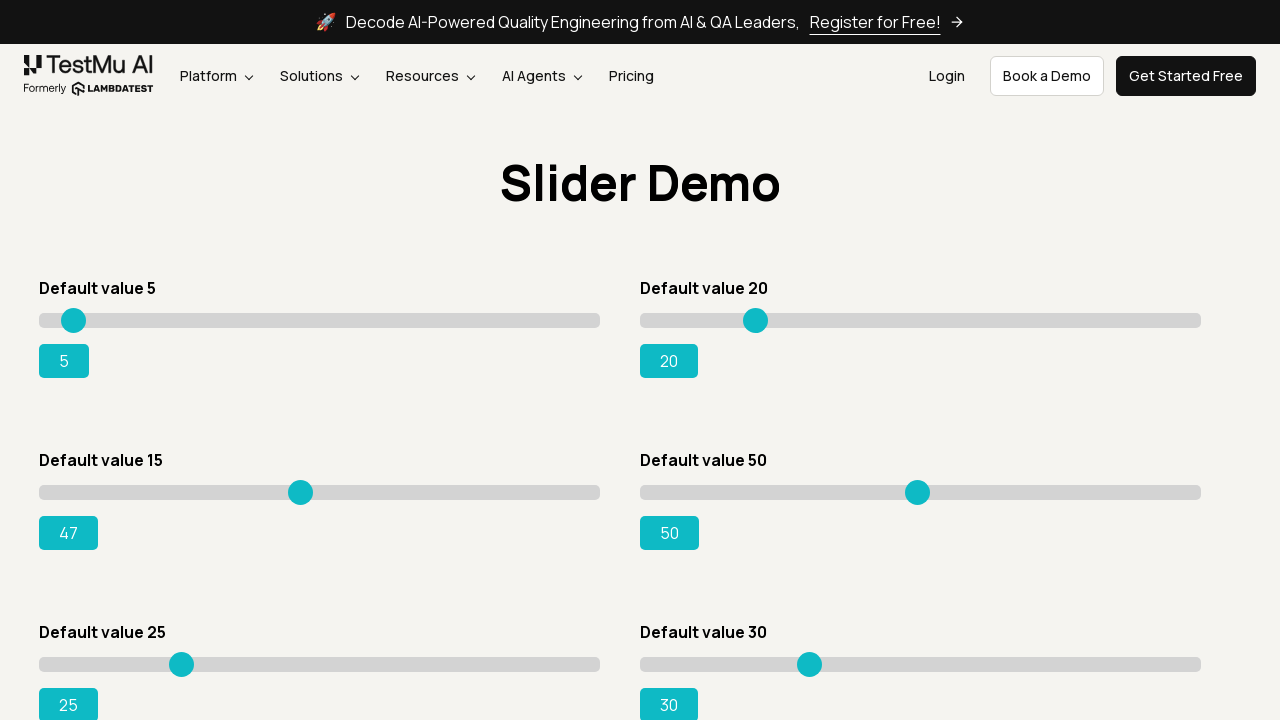

Pressed ArrowRight to move slider on div.sp__range>input[value='15']
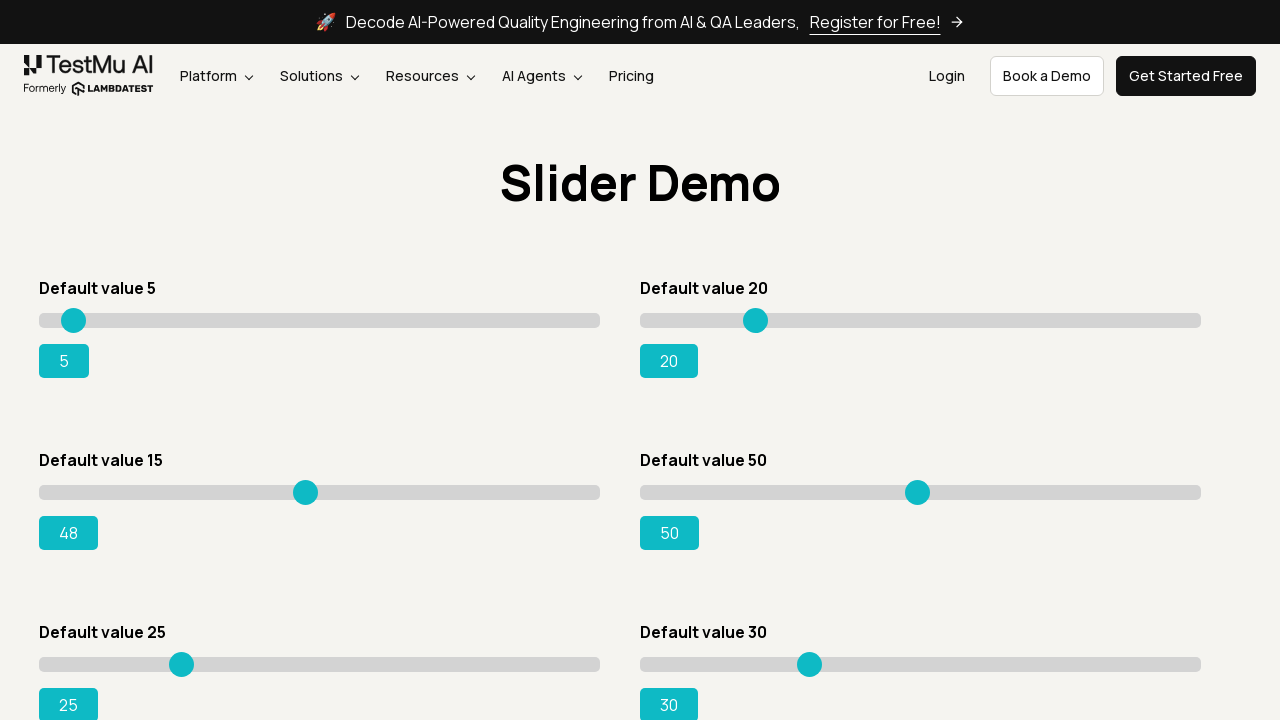

Pressed ArrowRight to move slider on div.sp__range>input[value='15']
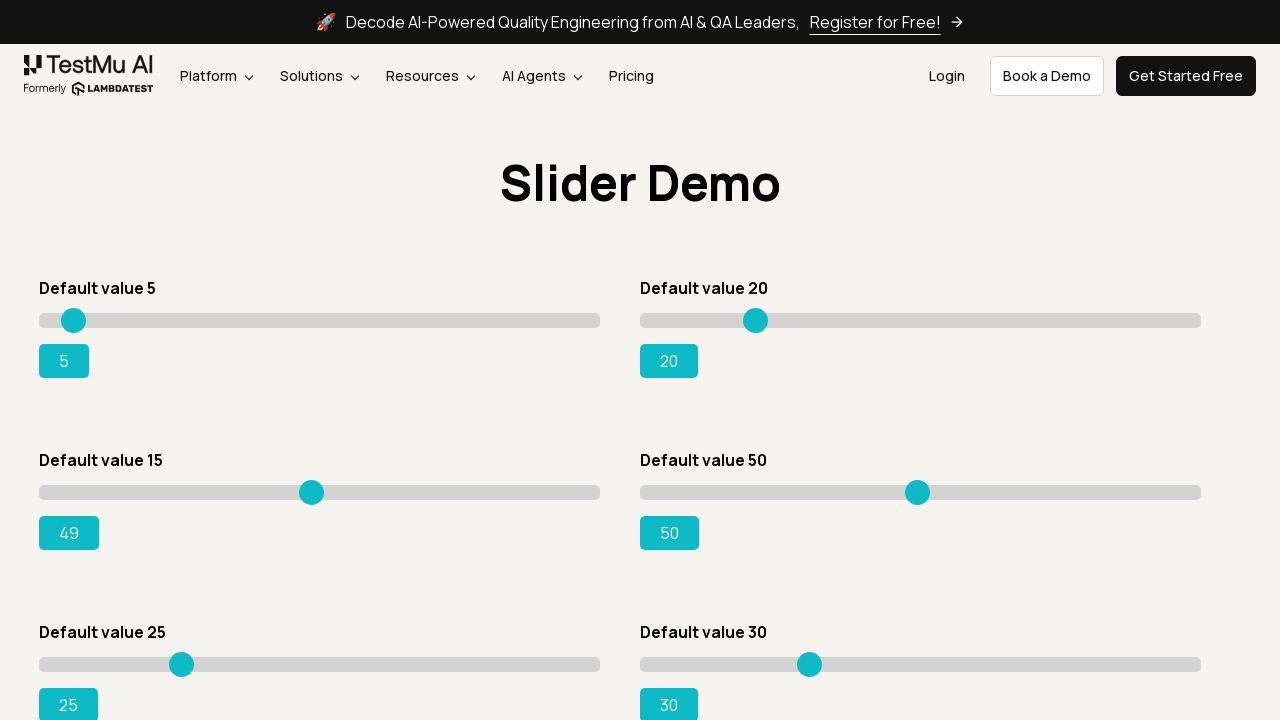

Pressed ArrowRight to move slider on div.sp__range>input[value='15']
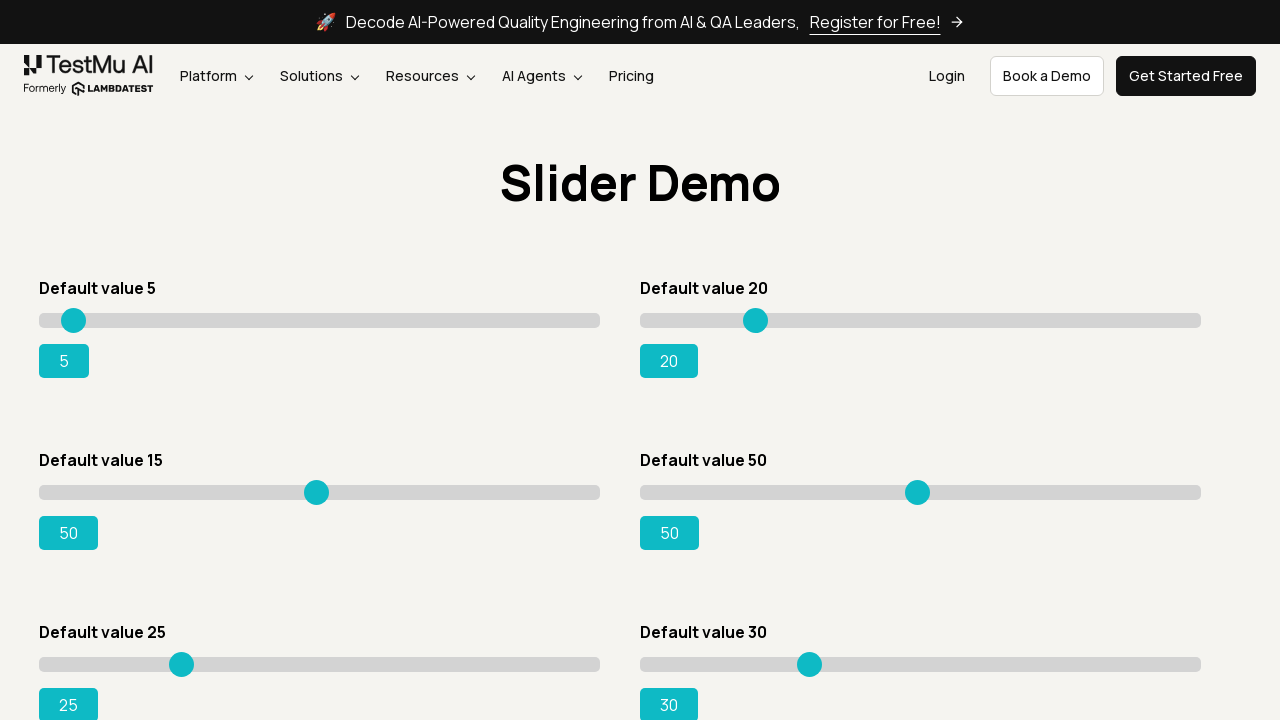

Pressed ArrowRight to move slider on div.sp__range>input[value='15']
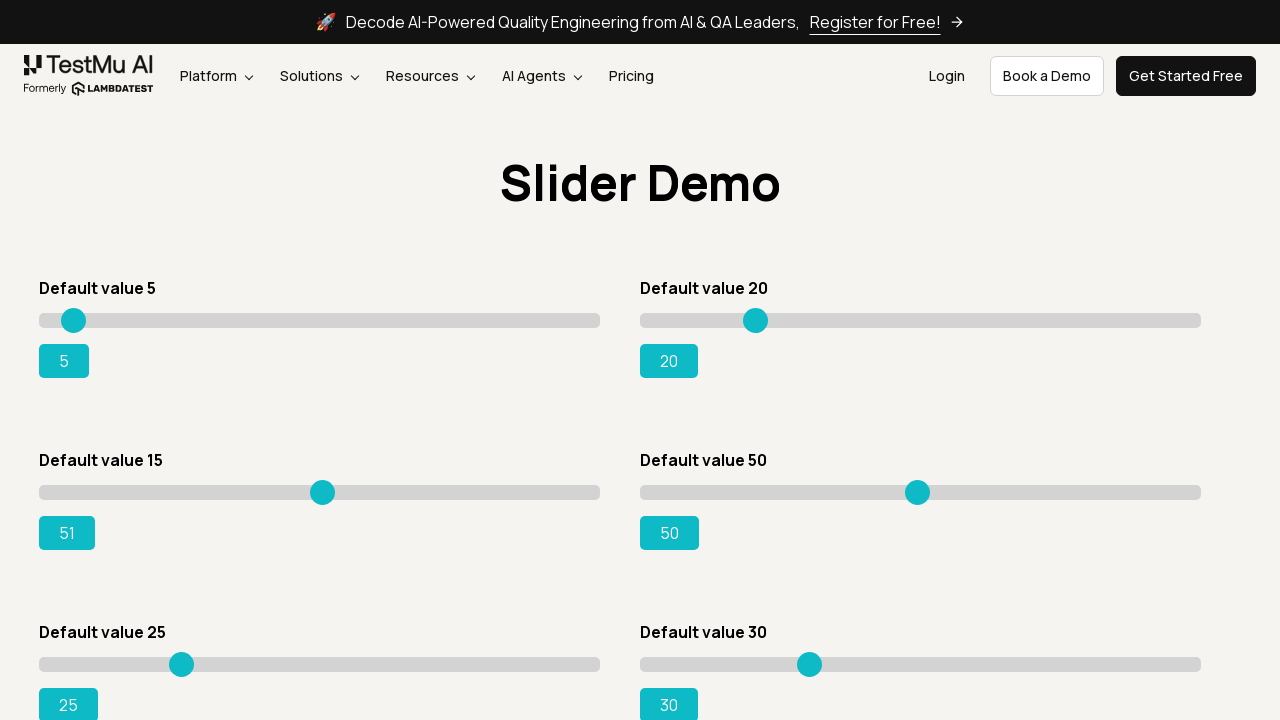

Pressed ArrowRight to move slider on div.sp__range>input[value='15']
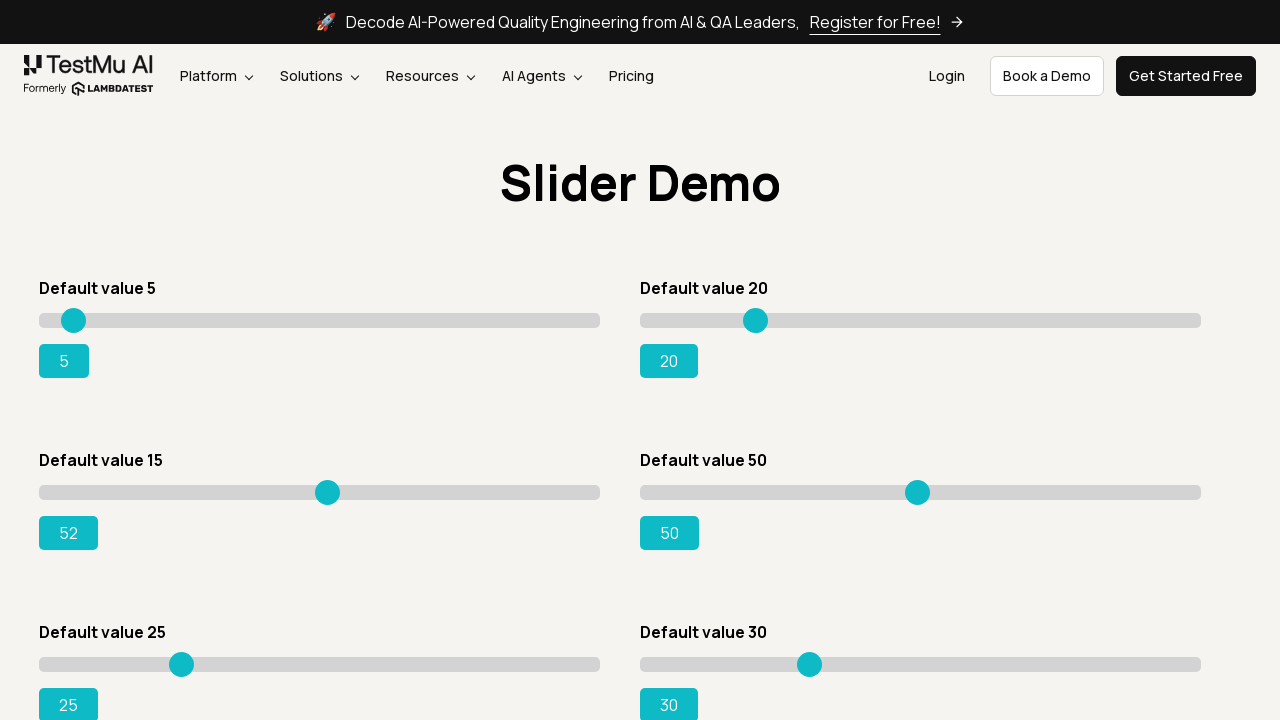

Pressed ArrowRight to move slider on div.sp__range>input[value='15']
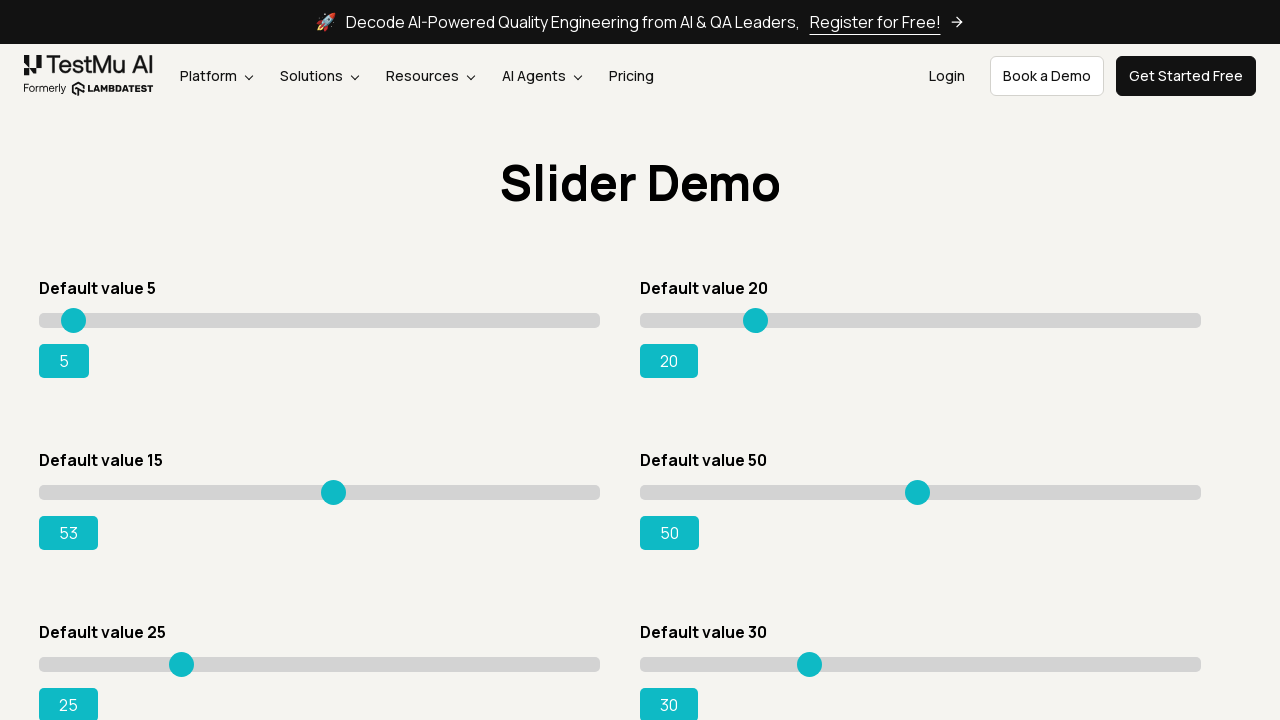

Pressed ArrowRight to move slider on div.sp__range>input[value='15']
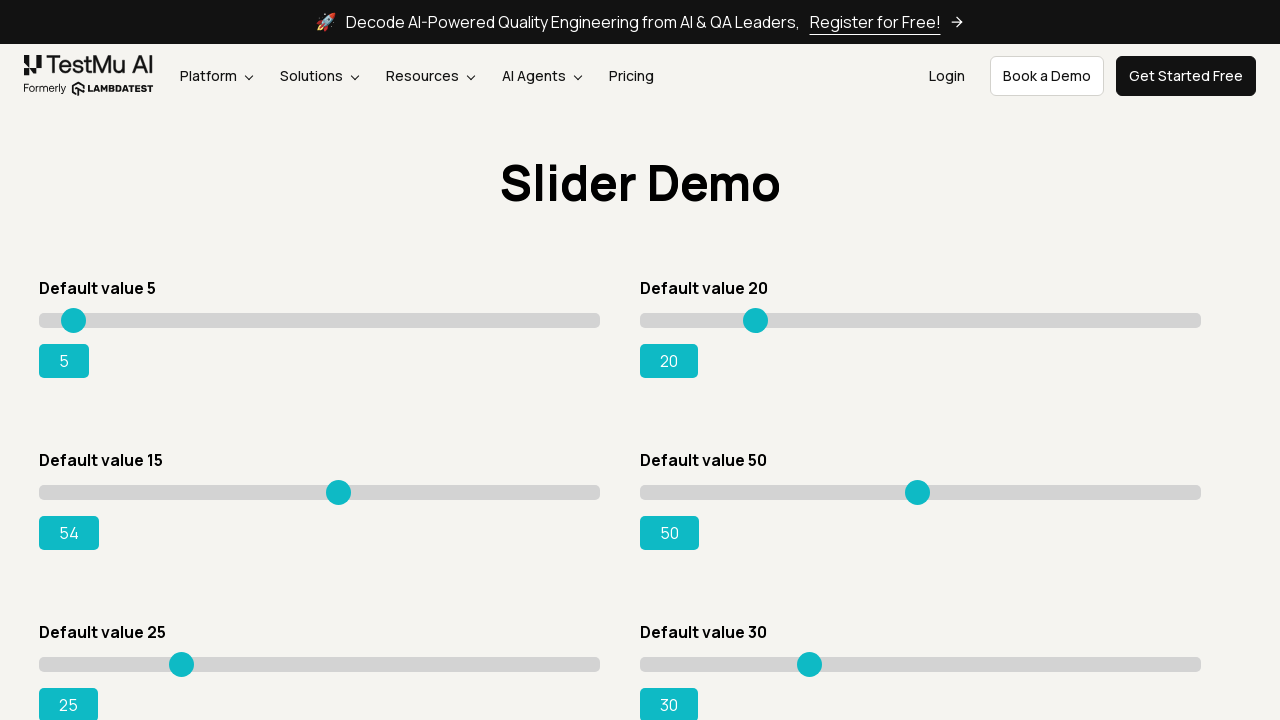

Pressed ArrowRight to move slider on div.sp__range>input[value='15']
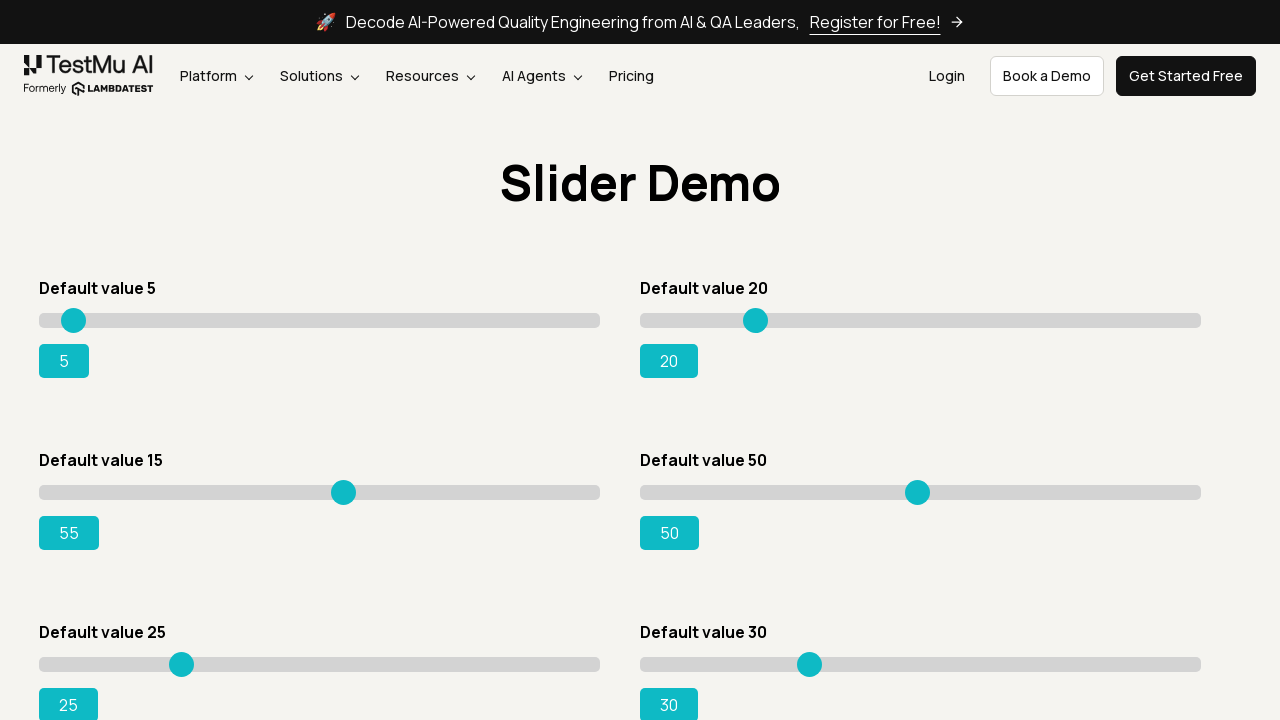

Pressed ArrowRight to move slider on div.sp__range>input[value='15']
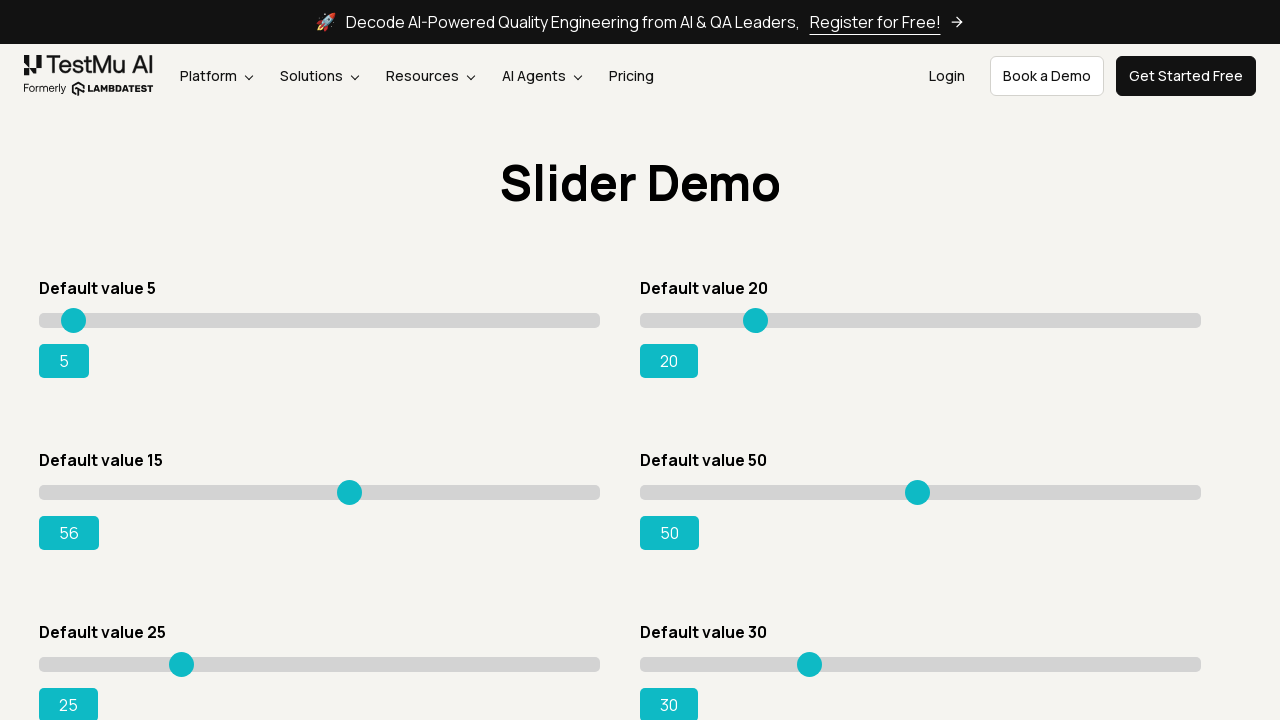

Pressed ArrowRight to move slider on div.sp__range>input[value='15']
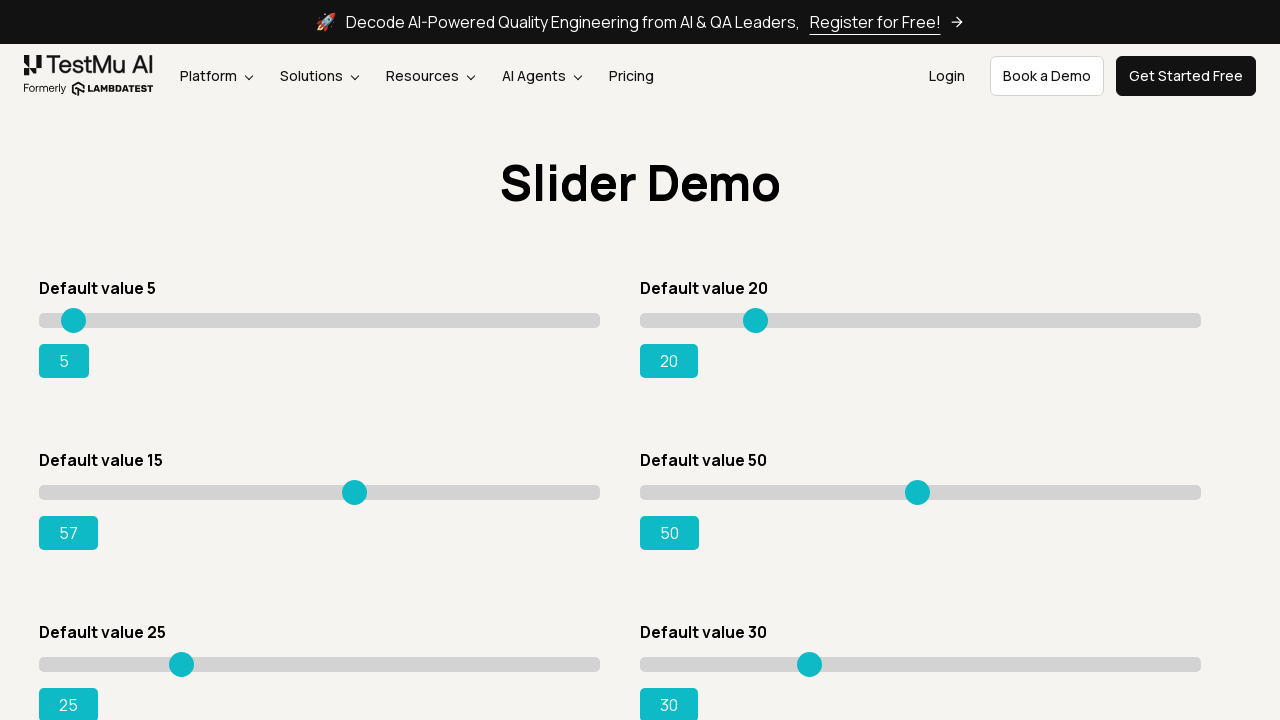

Pressed ArrowRight to move slider on div.sp__range>input[value='15']
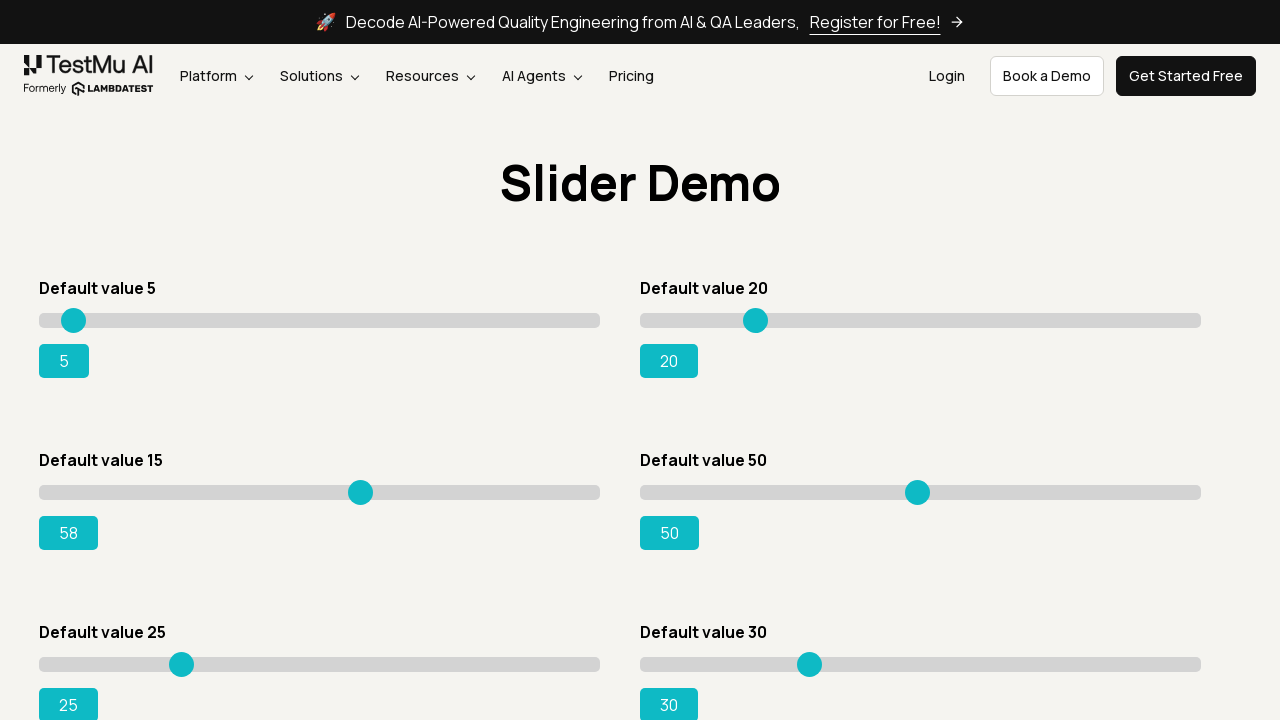

Pressed ArrowRight to move slider on div.sp__range>input[value='15']
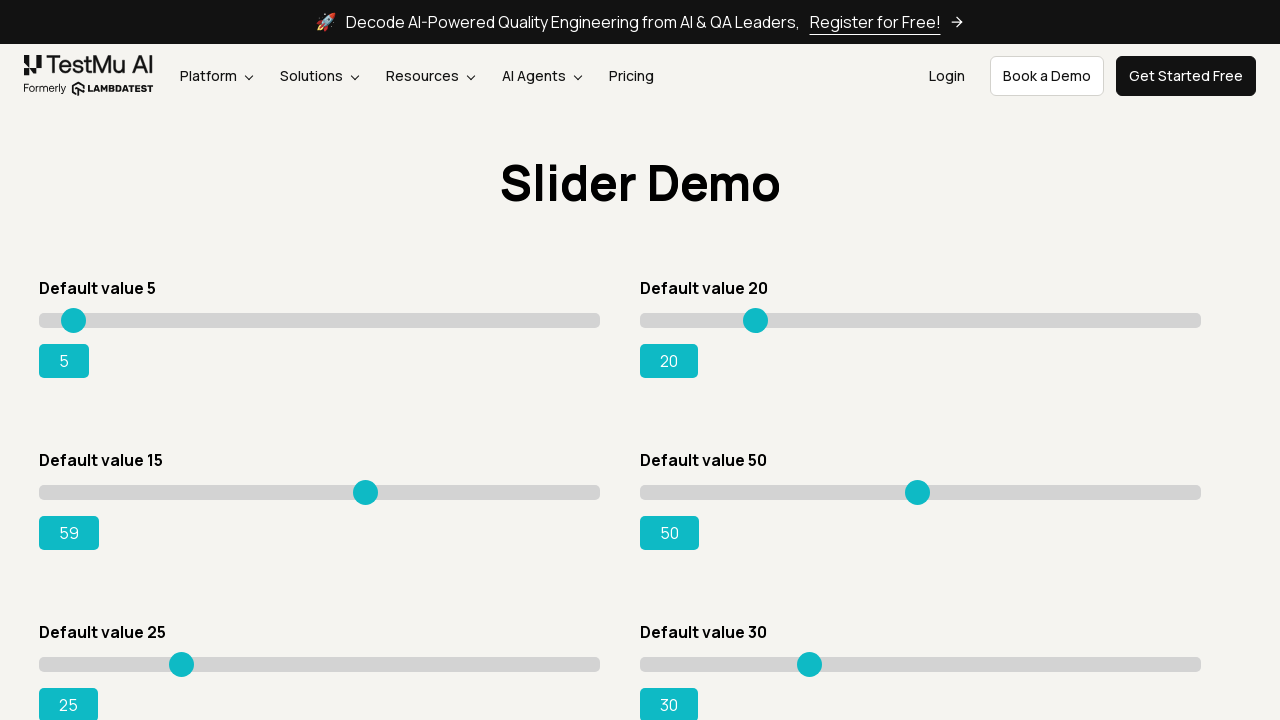

Pressed ArrowRight to move slider on div.sp__range>input[value='15']
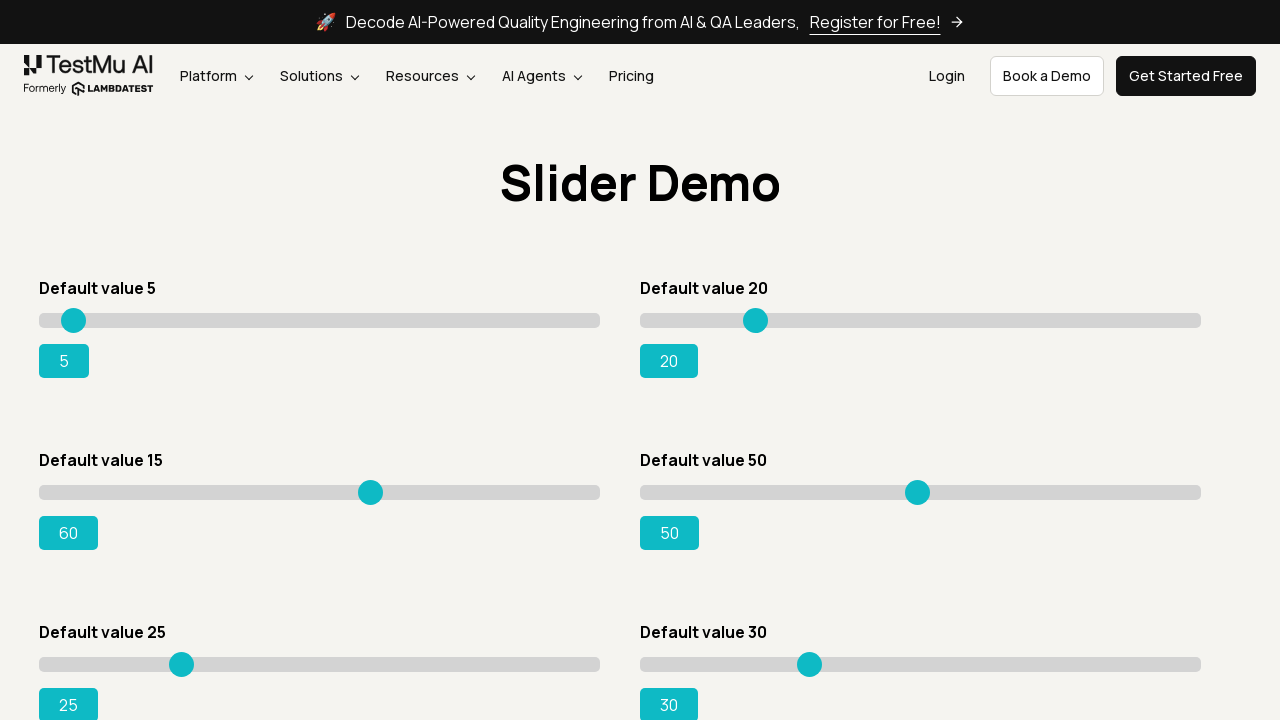

Pressed ArrowRight to move slider on div.sp__range>input[value='15']
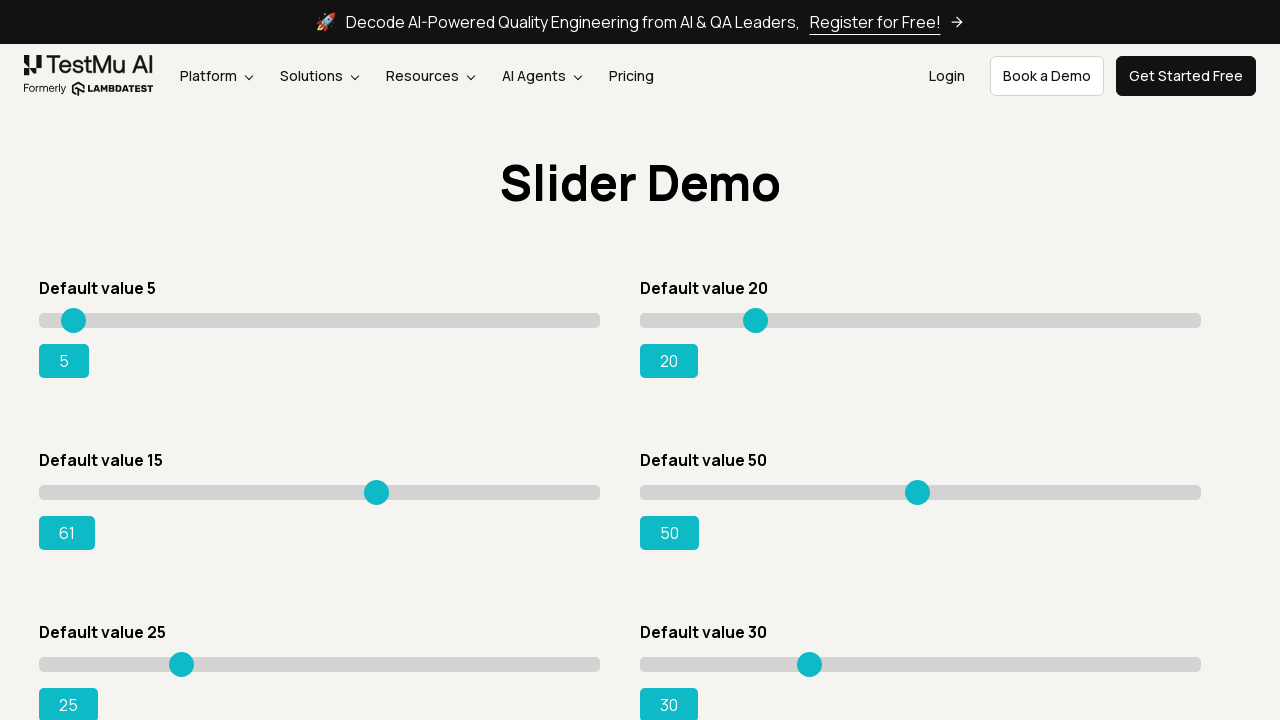

Pressed ArrowRight to move slider on div.sp__range>input[value='15']
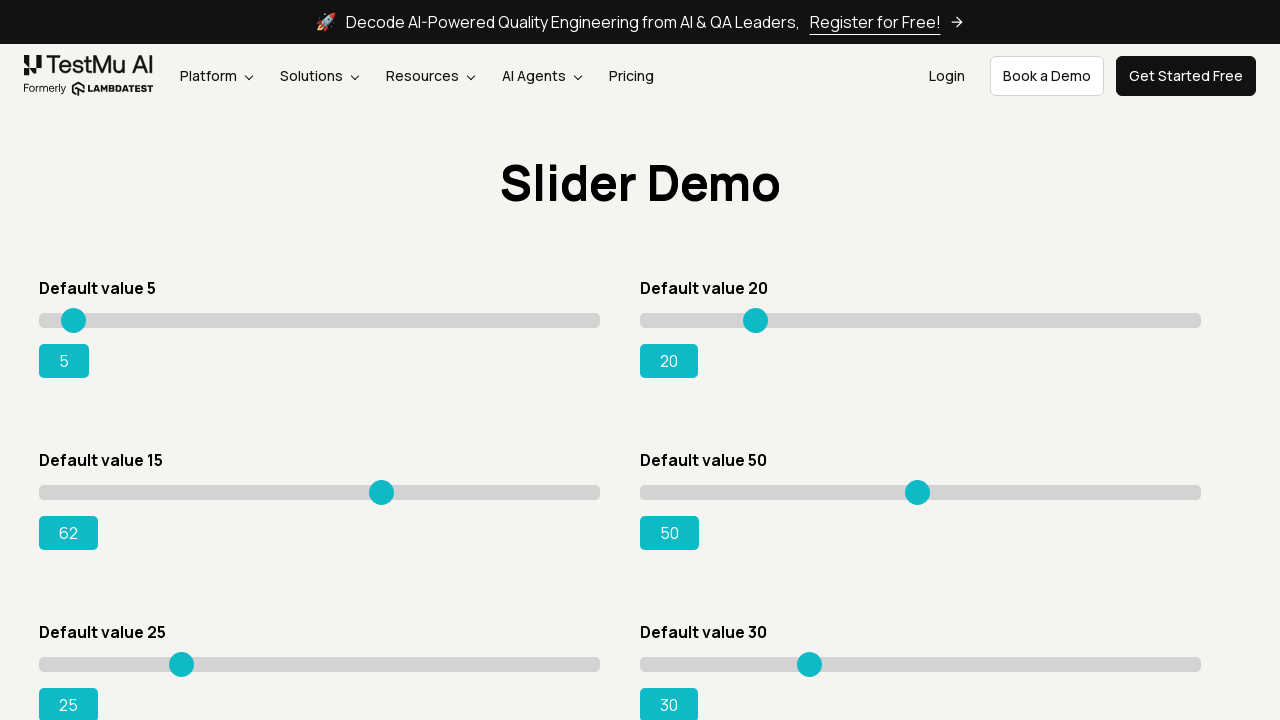

Pressed ArrowRight to move slider on div.sp__range>input[value='15']
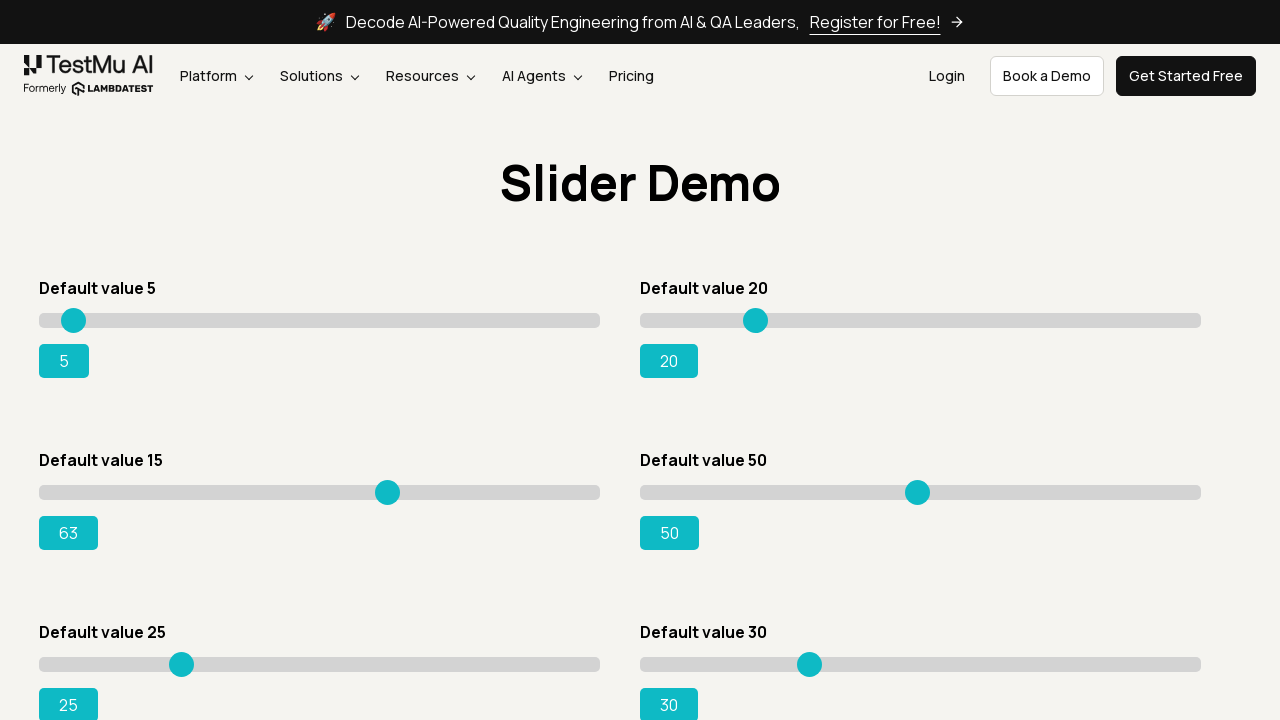

Pressed ArrowRight to move slider on div.sp__range>input[value='15']
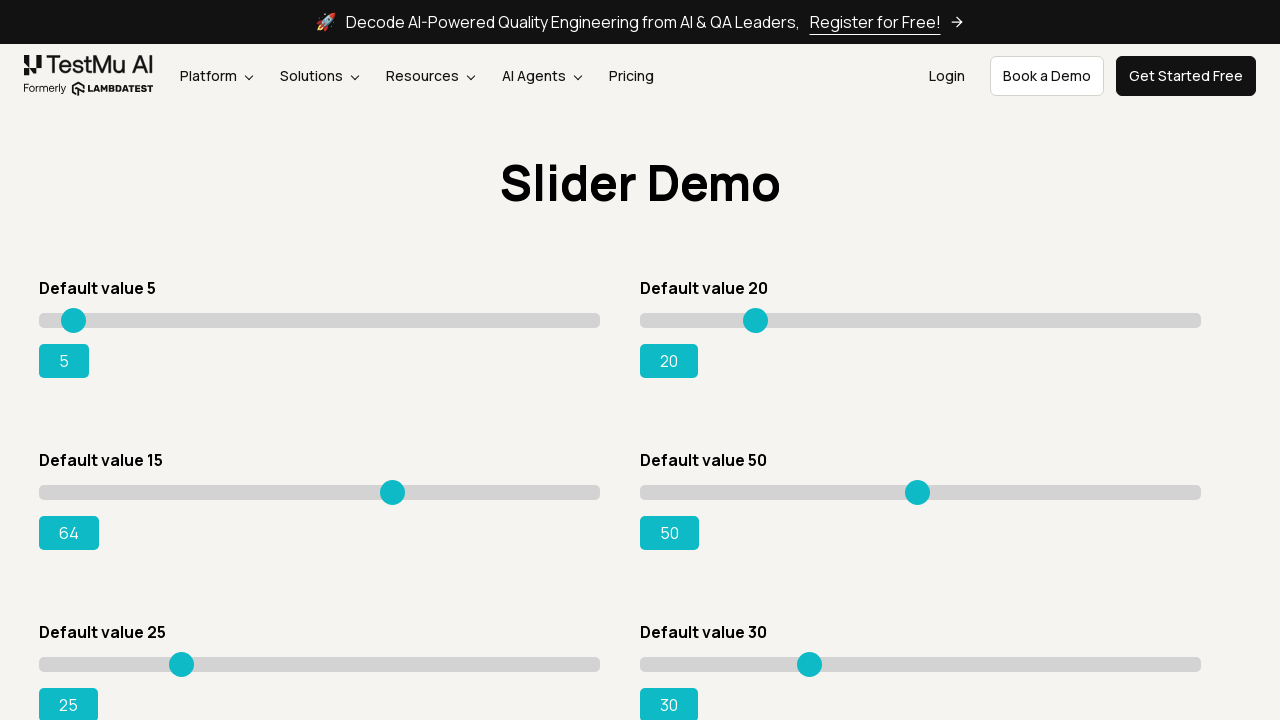

Pressed ArrowRight to move slider on div.sp__range>input[value='15']
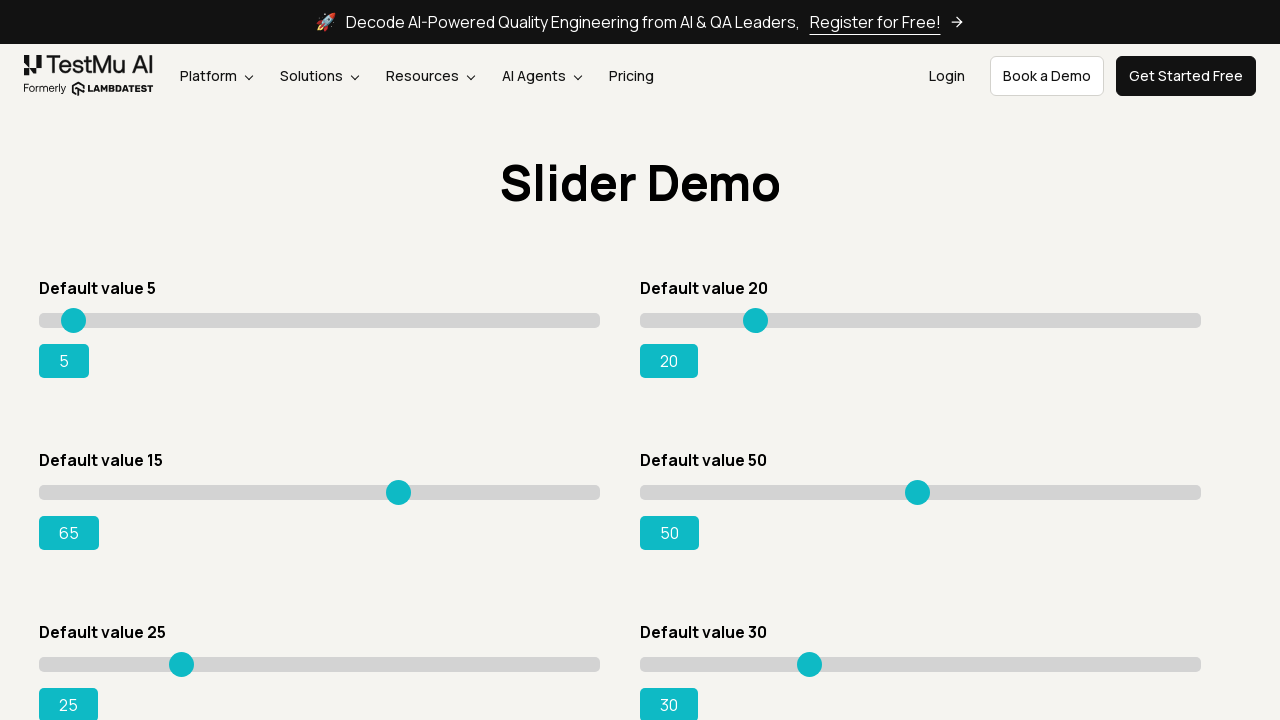

Pressed ArrowRight to move slider on div.sp__range>input[value='15']
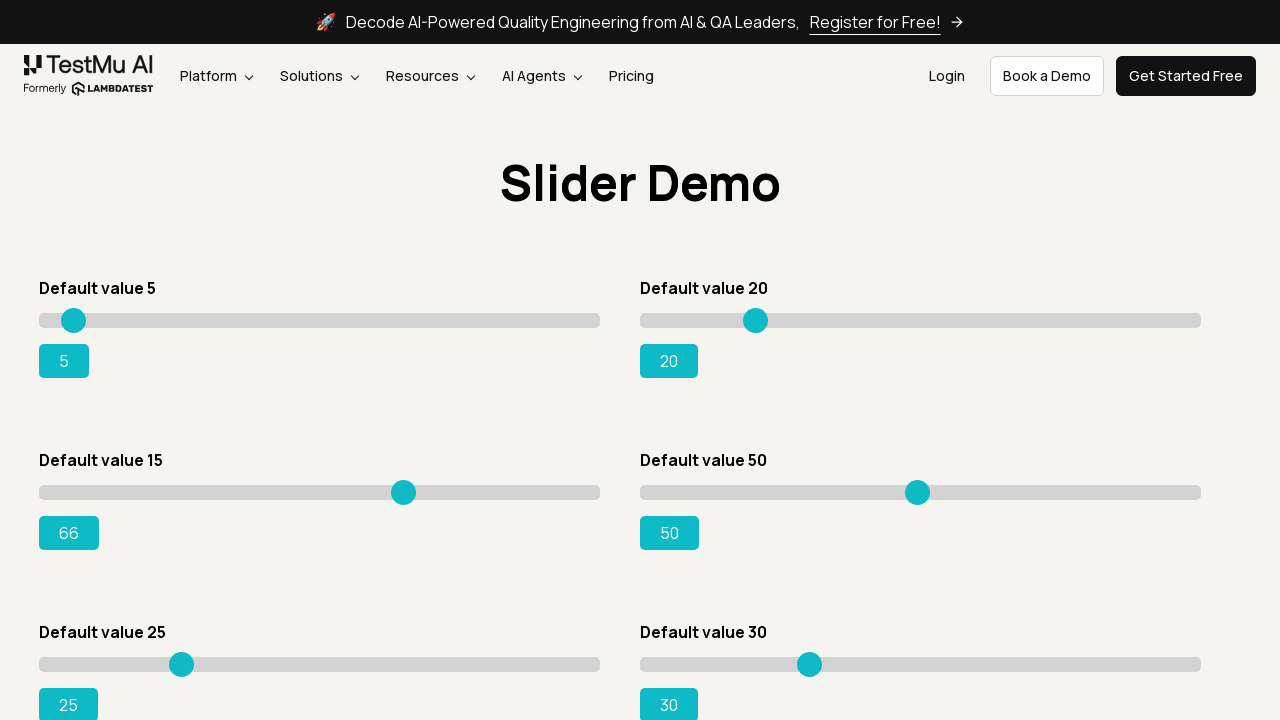

Pressed ArrowRight to move slider on div.sp__range>input[value='15']
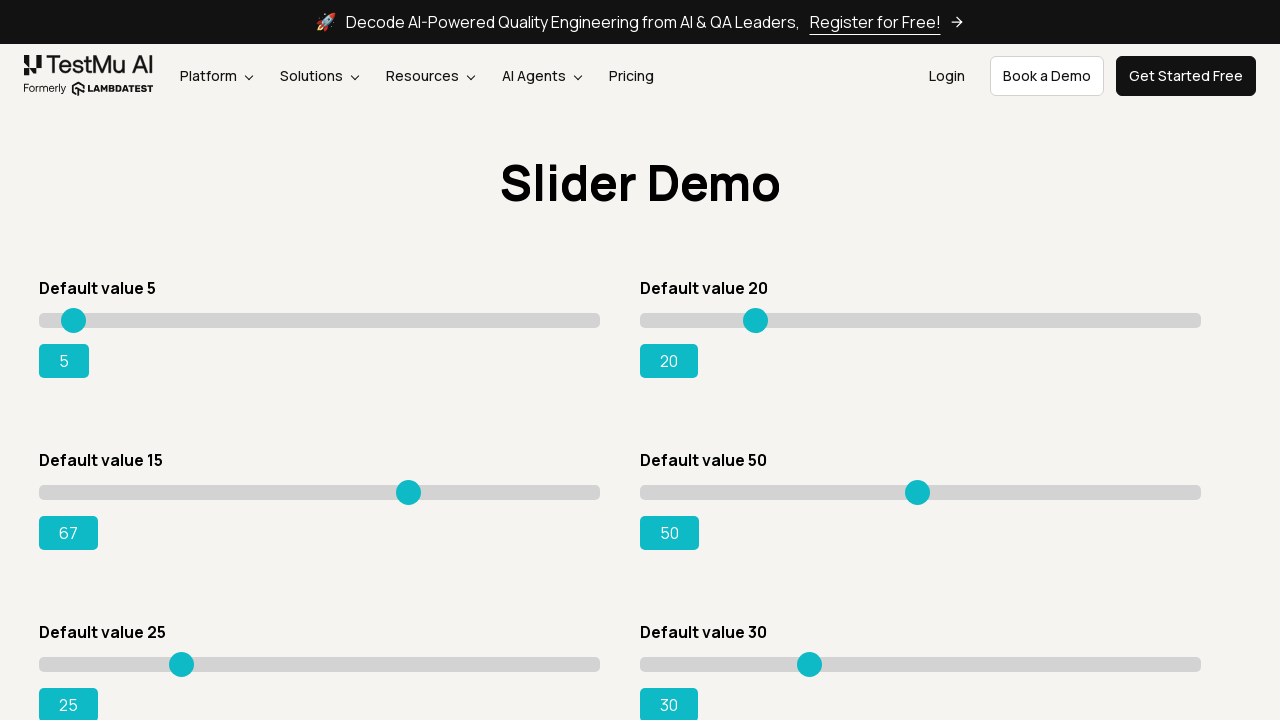

Pressed ArrowRight to move slider on div.sp__range>input[value='15']
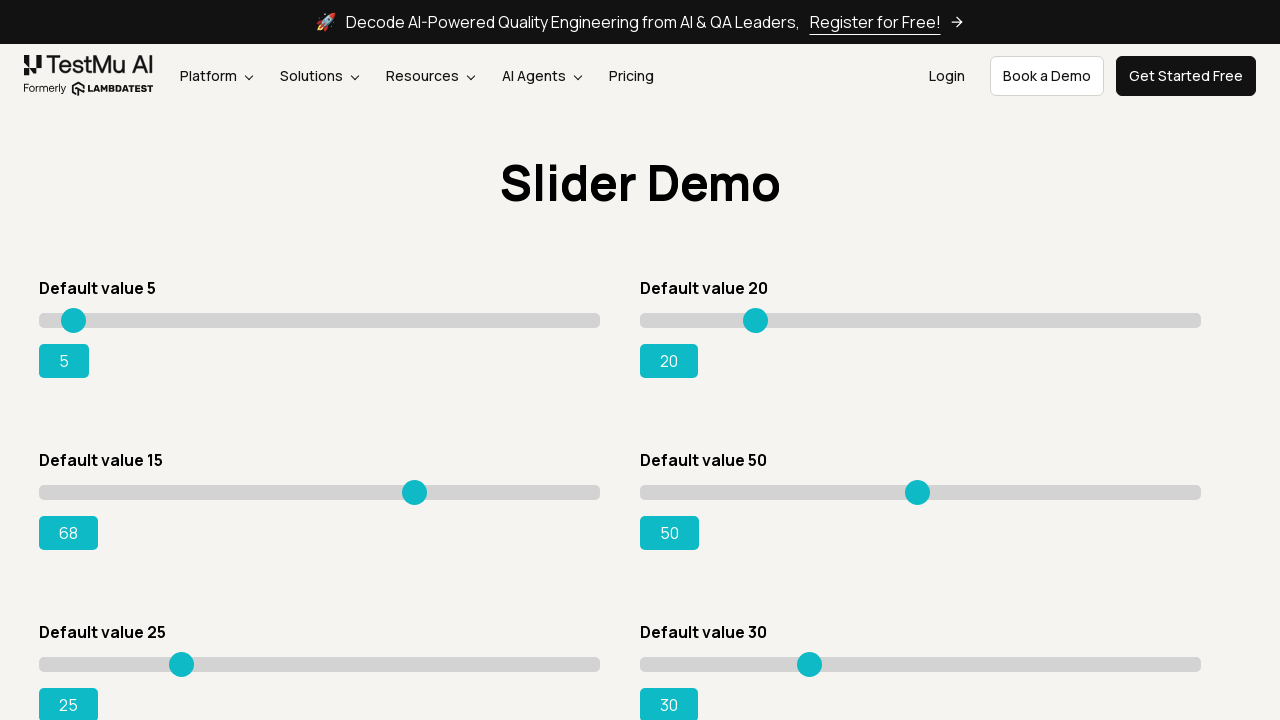

Pressed ArrowRight to move slider on div.sp__range>input[value='15']
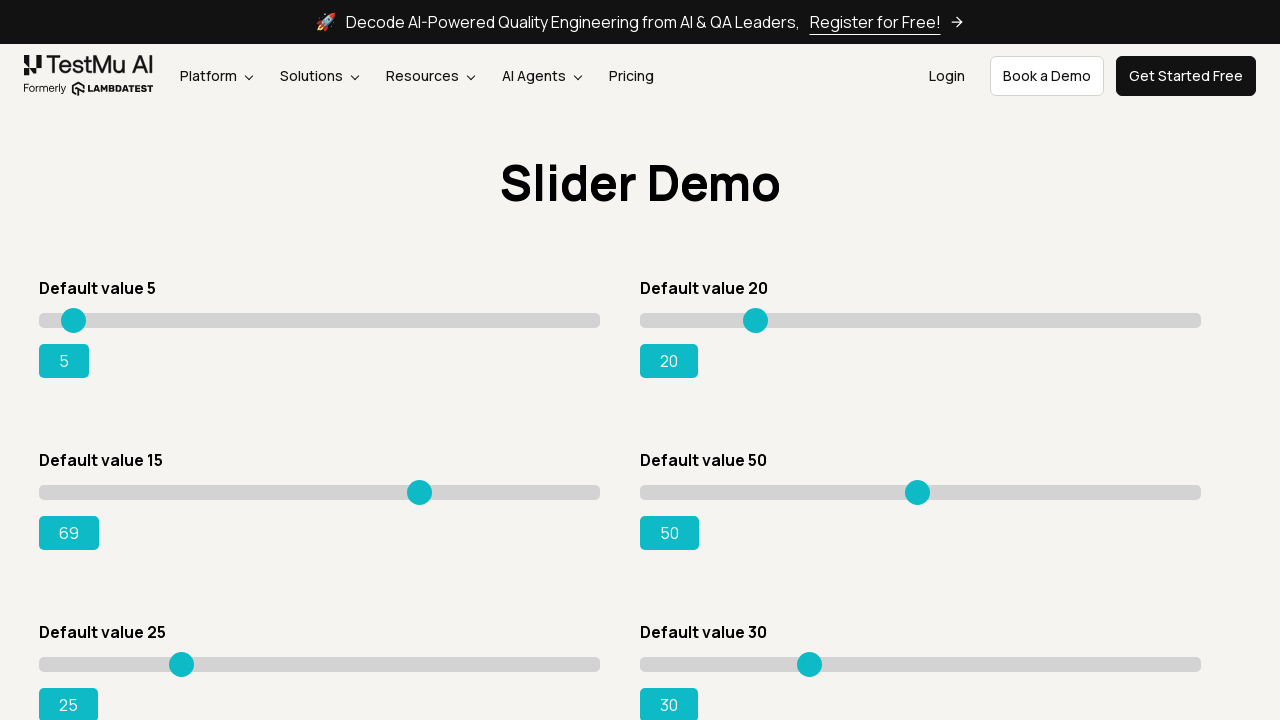

Pressed ArrowRight to move slider on div.sp__range>input[value='15']
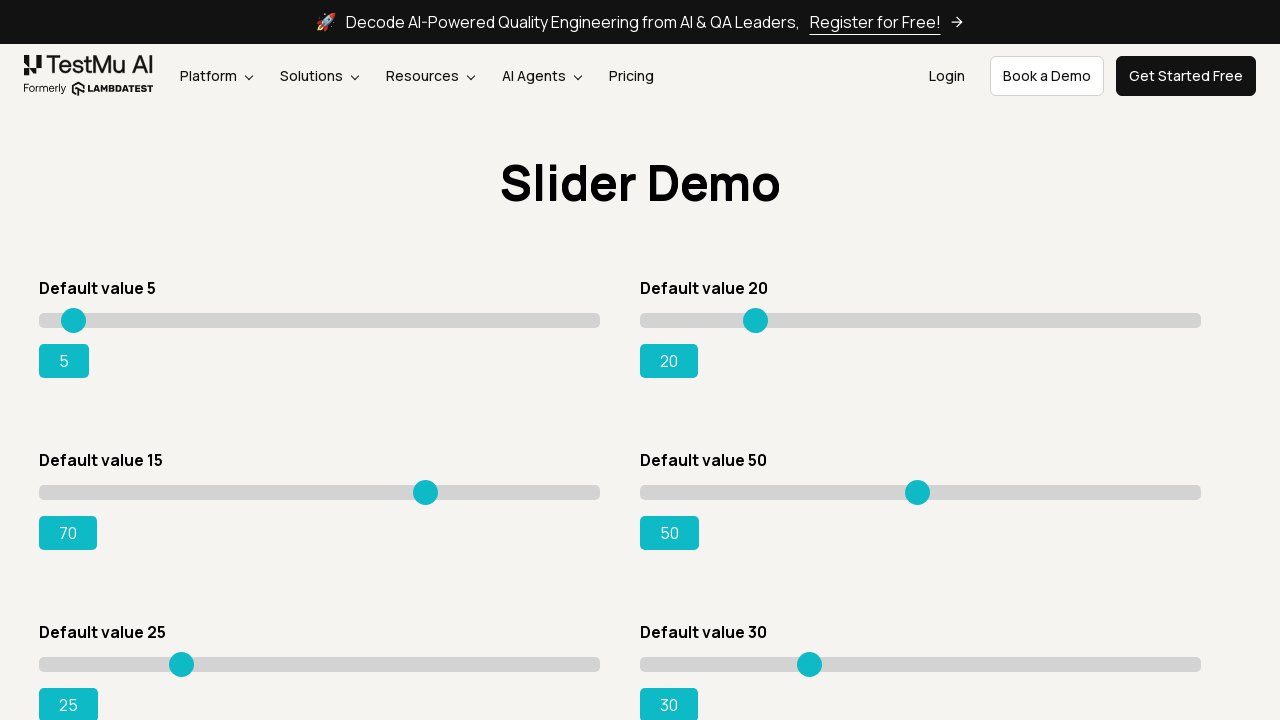

Pressed ArrowRight to move slider on div.sp__range>input[value='15']
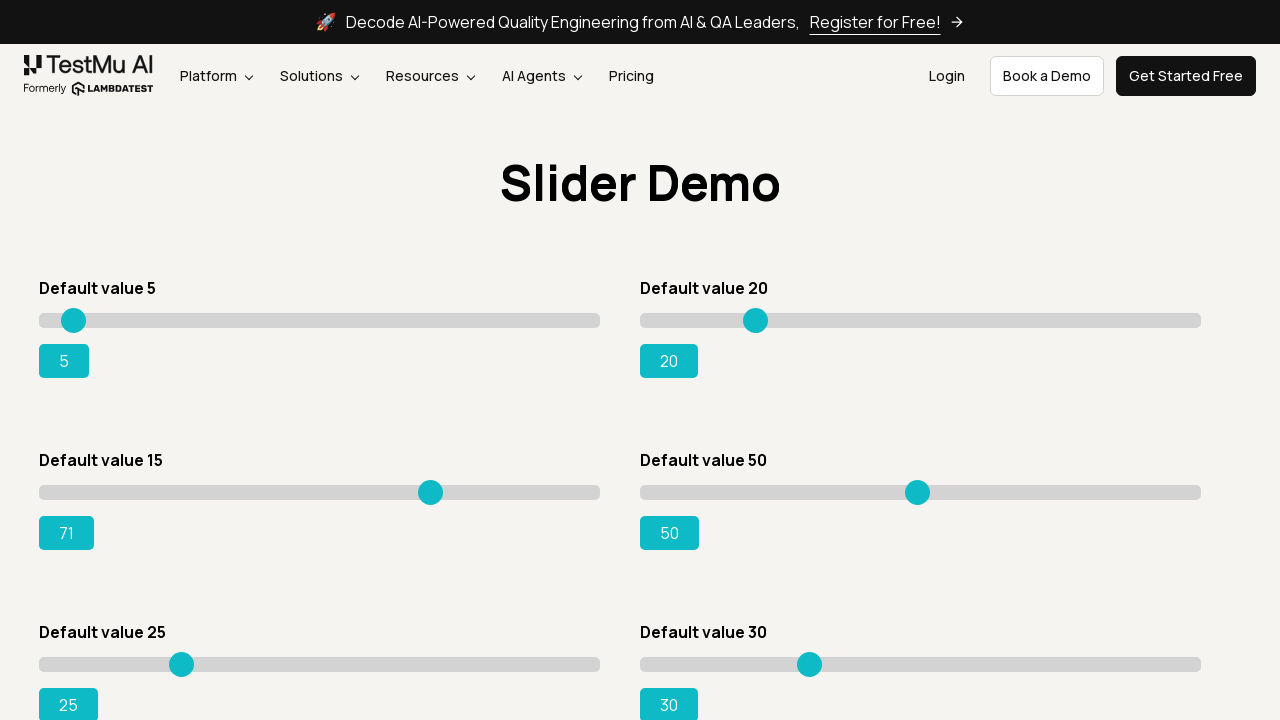

Pressed ArrowRight to move slider on div.sp__range>input[value='15']
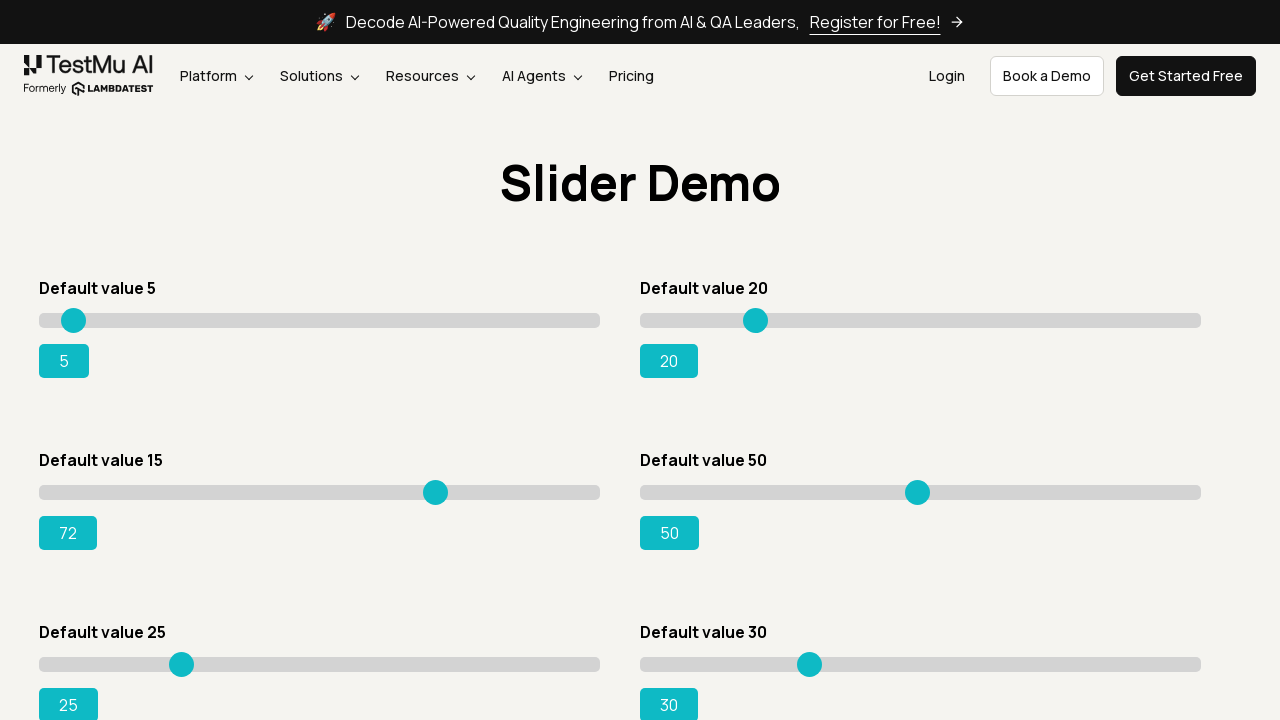

Pressed ArrowRight to move slider on div.sp__range>input[value='15']
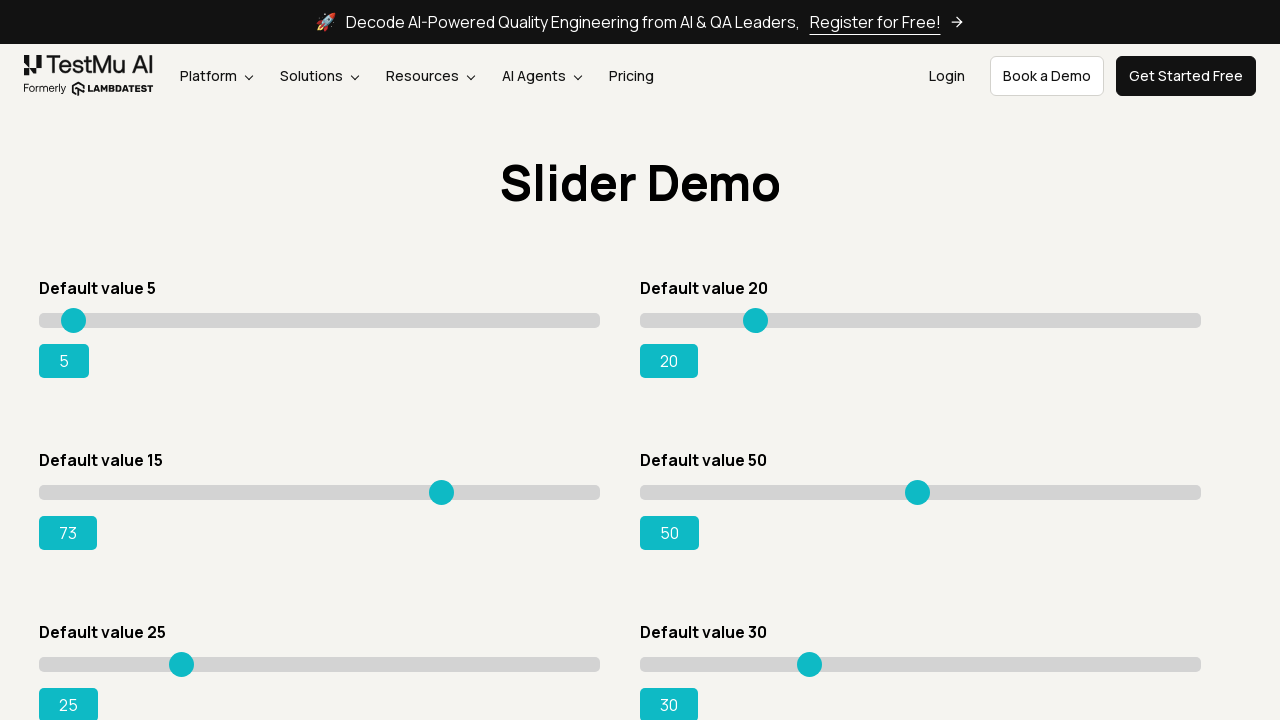

Pressed ArrowRight to move slider on div.sp__range>input[value='15']
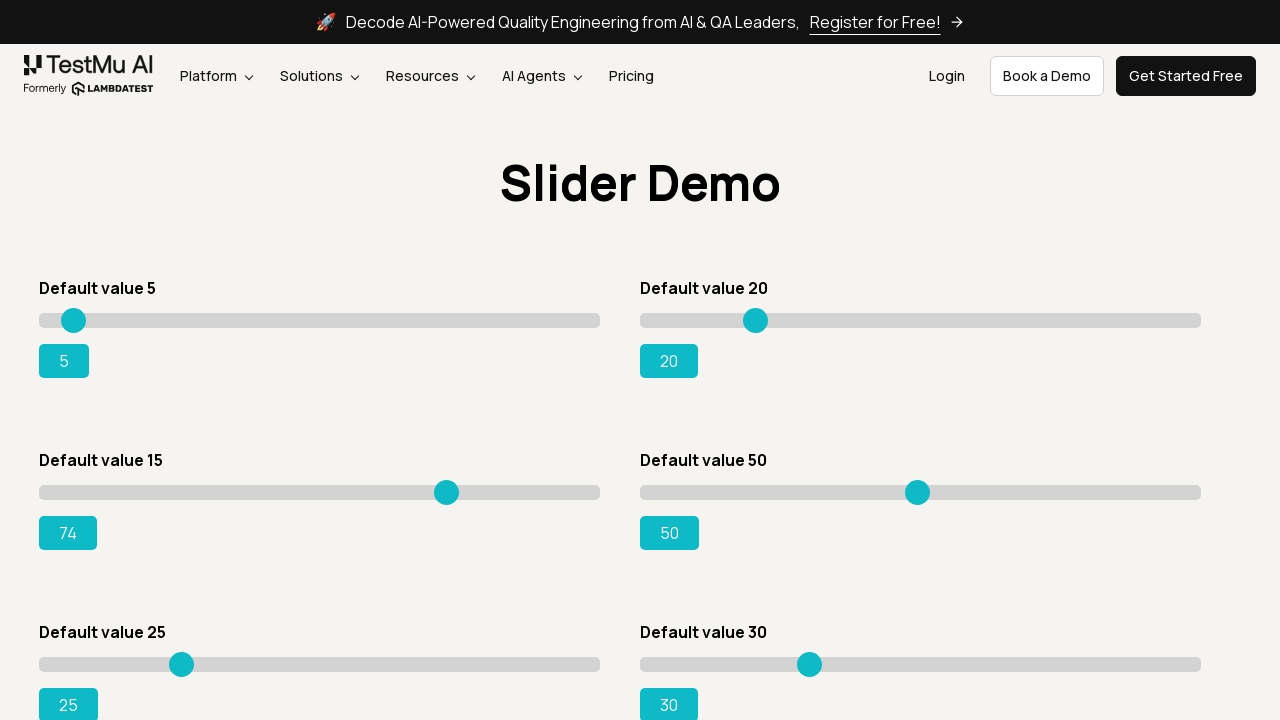

Pressed ArrowRight to move slider on div.sp__range>input[value='15']
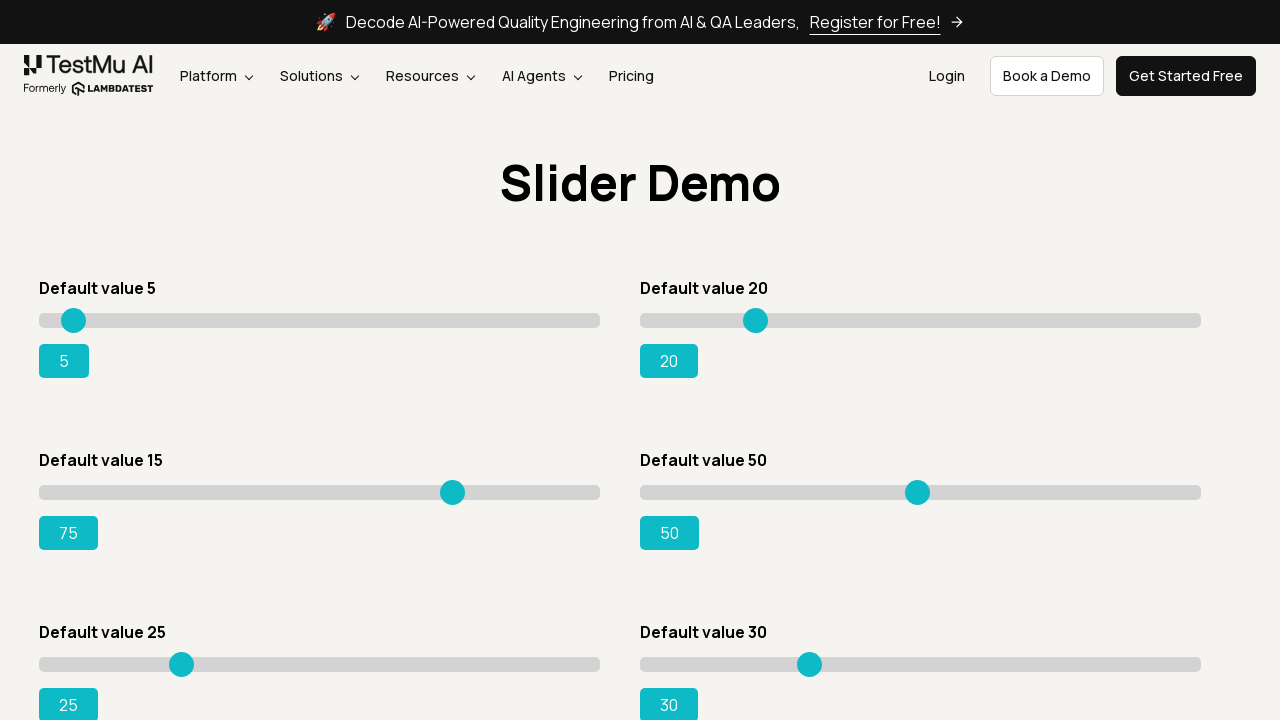

Pressed ArrowRight to move slider on div.sp__range>input[value='15']
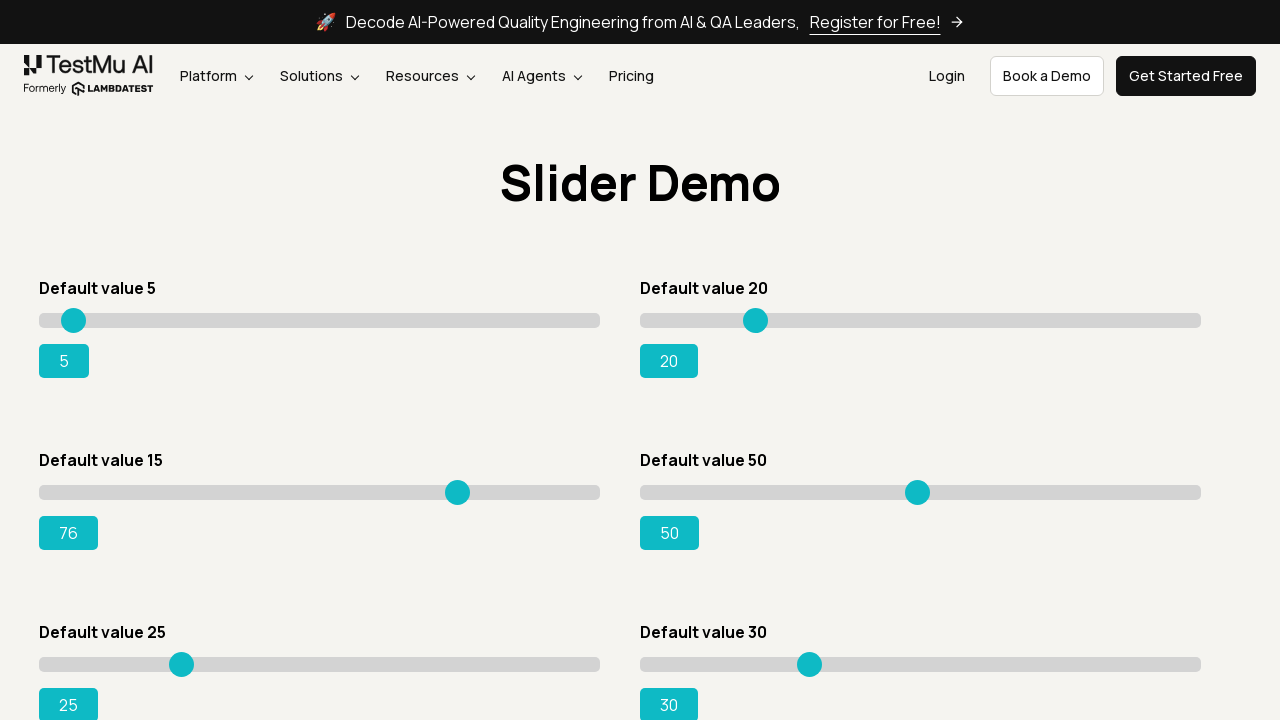

Pressed ArrowRight to move slider on div.sp__range>input[value='15']
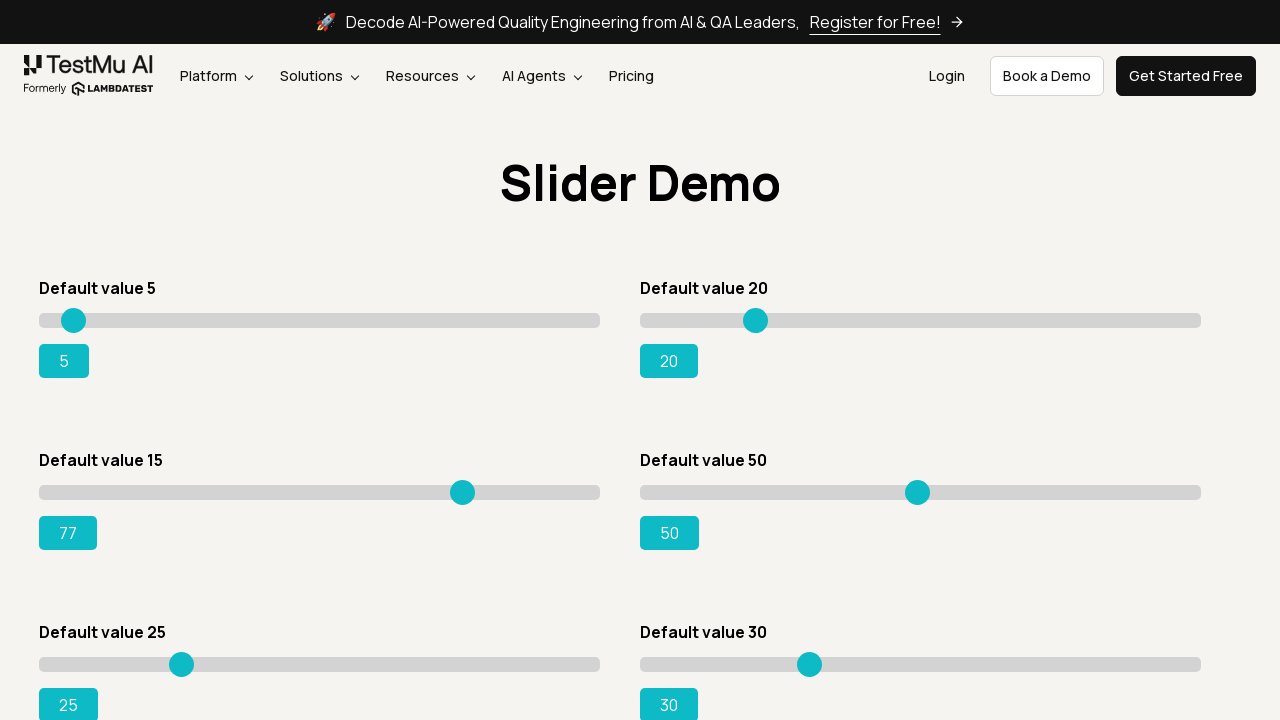

Pressed ArrowRight to move slider on div.sp__range>input[value='15']
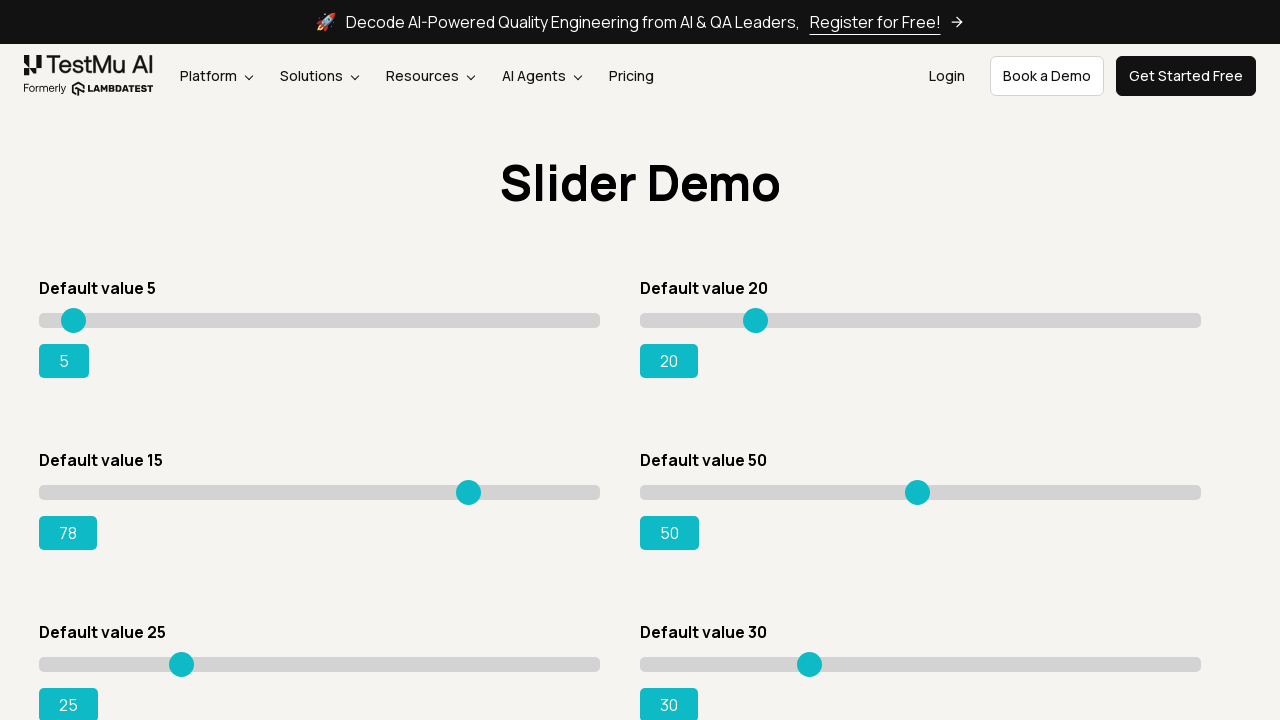

Pressed ArrowRight to move slider on div.sp__range>input[value='15']
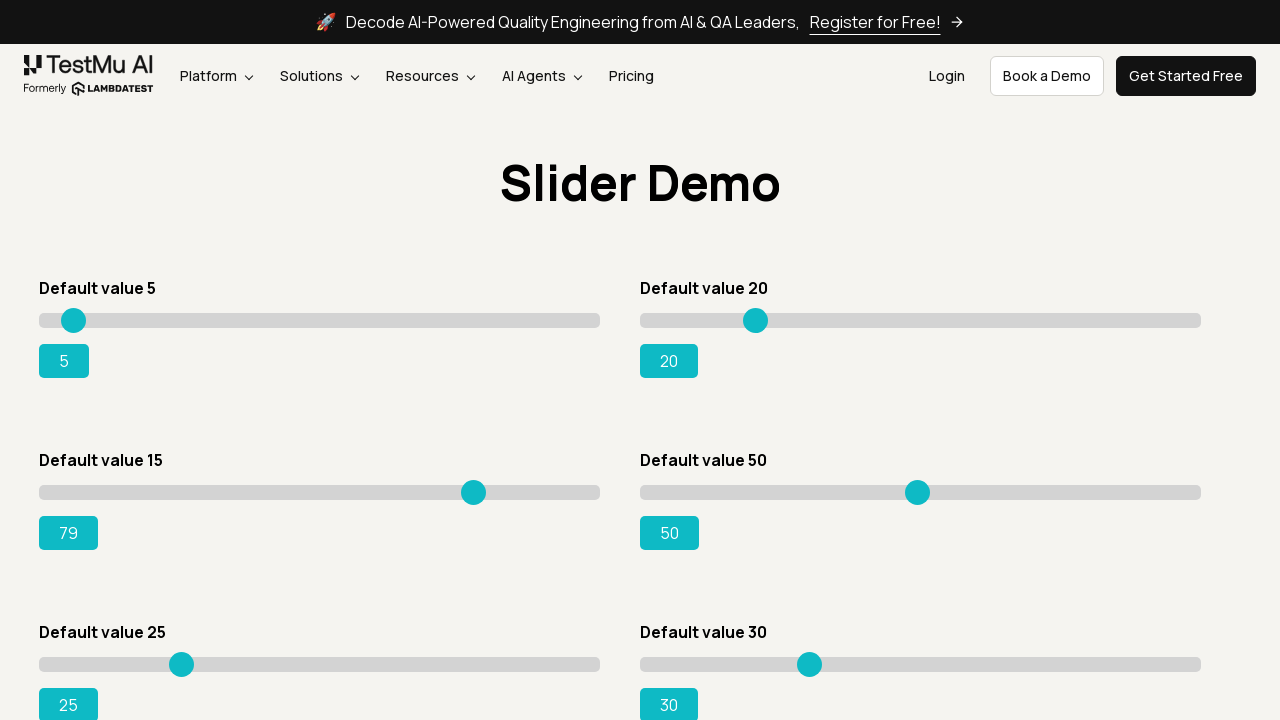

Pressed ArrowRight to move slider on div.sp__range>input[value='15']
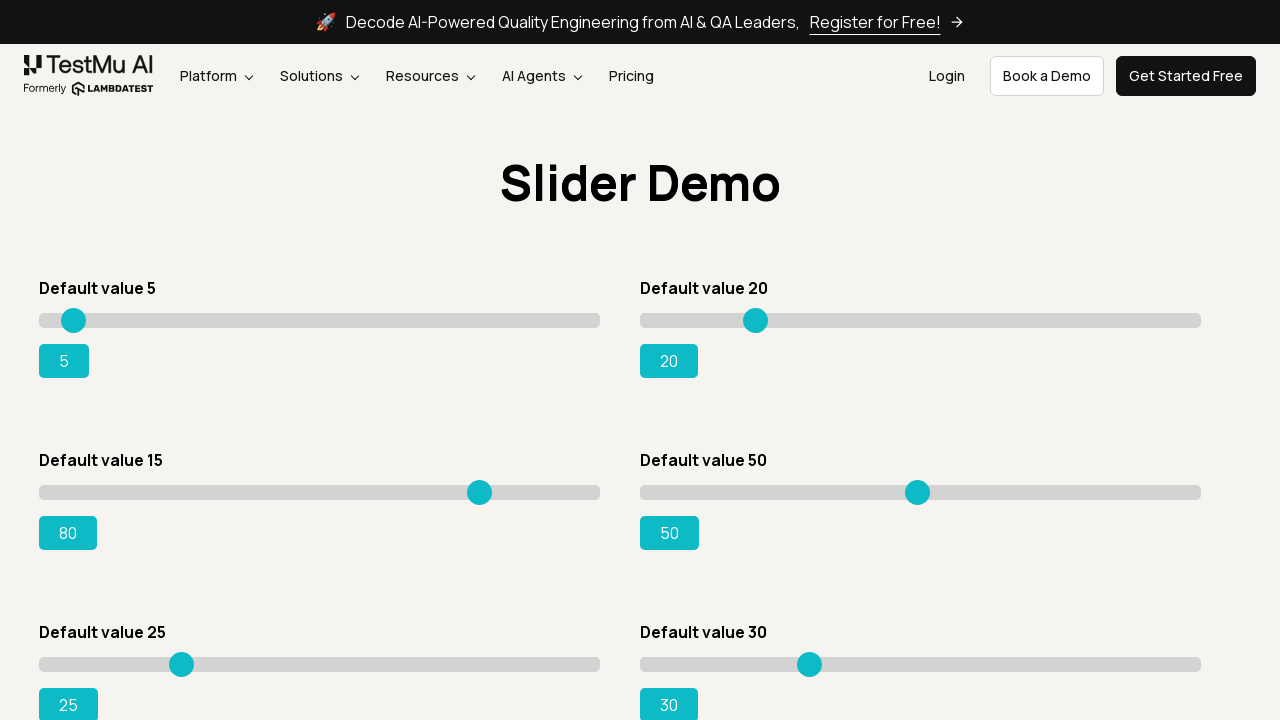

Pressed ArrowRight to move slider on div.sp__range>input[value='15']
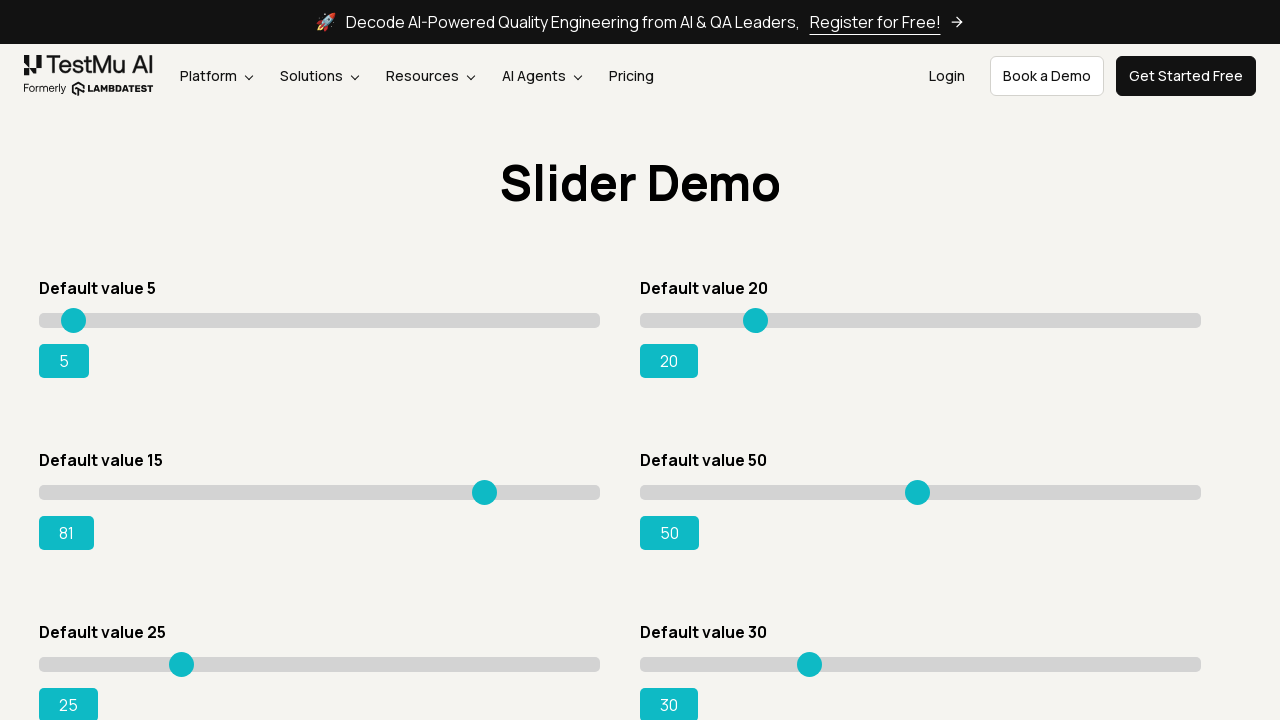

Pressed ArrowRight to move slider on div.sp__range>input[value='15']
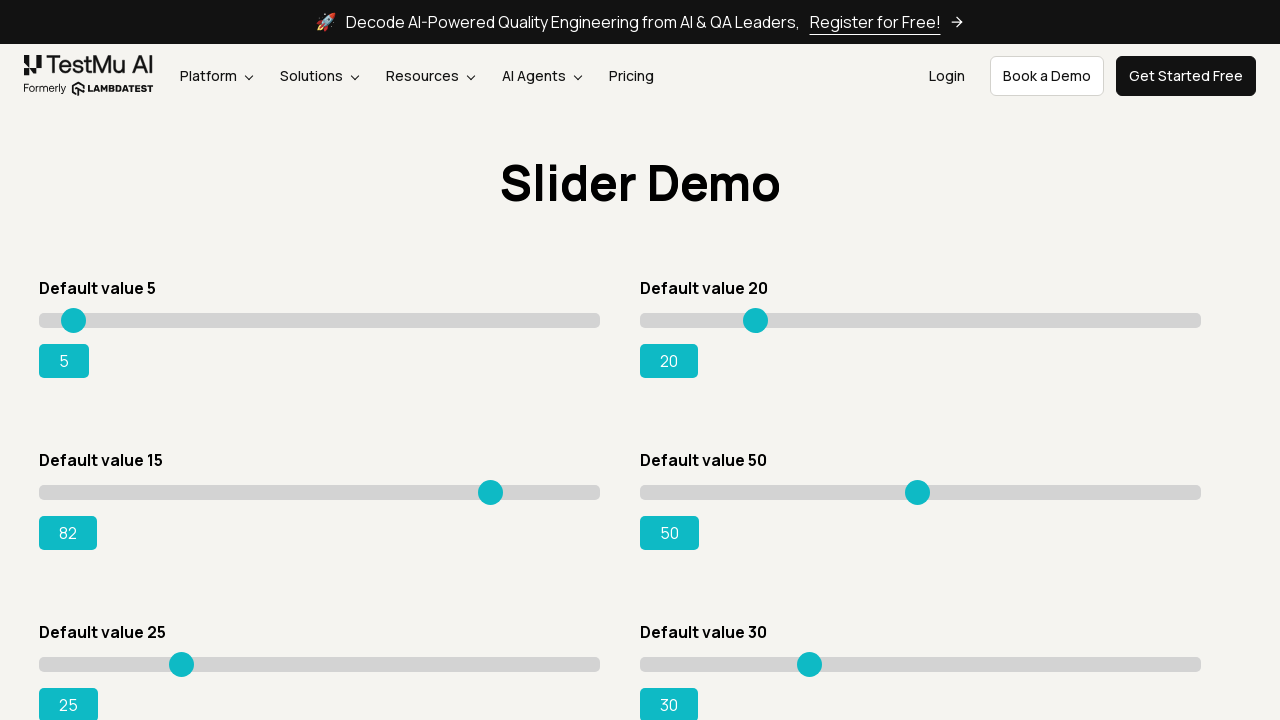

Pressed ArrowRight to move slider on div.sp__range>input[value='15']
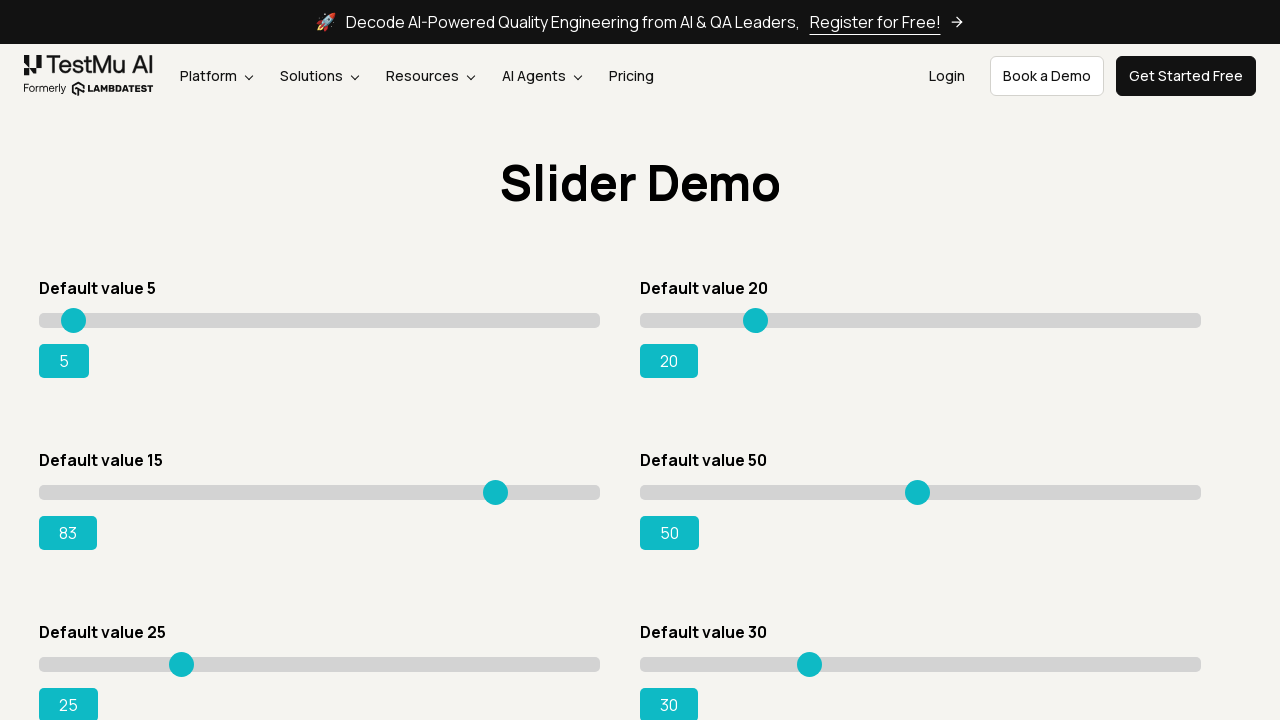

Pressed ArrowRight to move slider on div.sp__range>input[value='15']
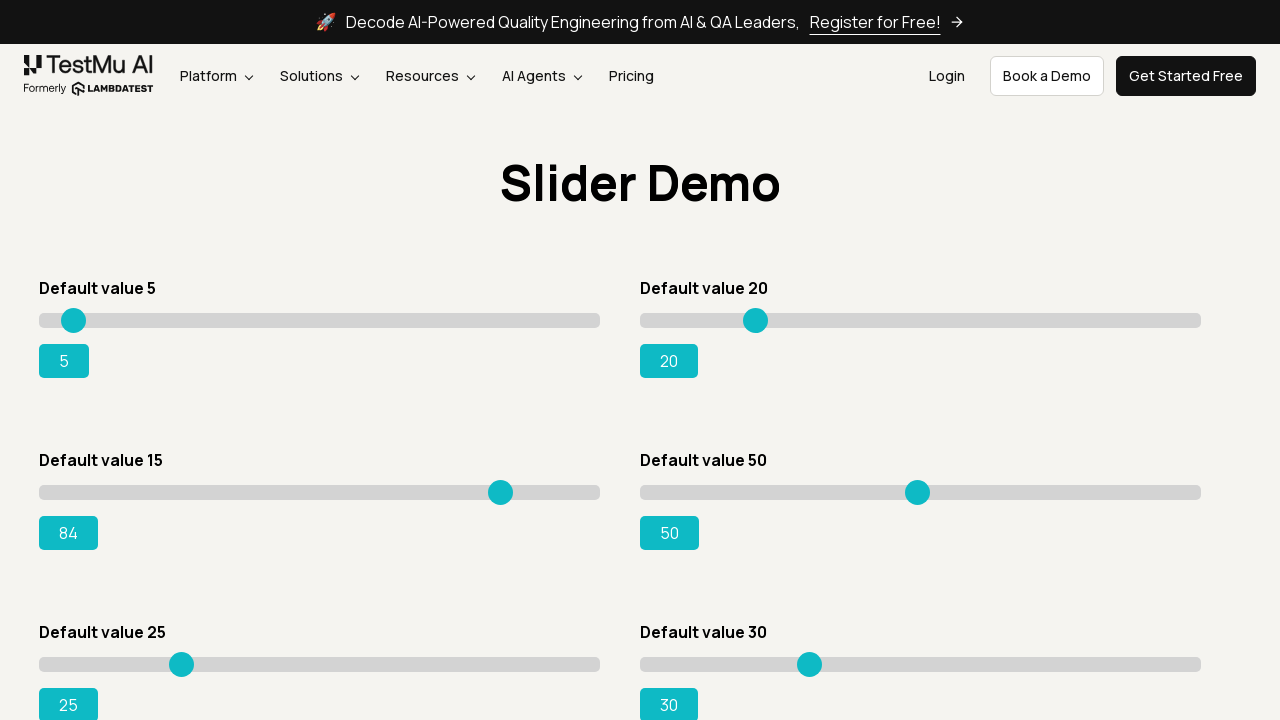

Pressed ArrowRight to move slider on div.sp__range>input[value='15']
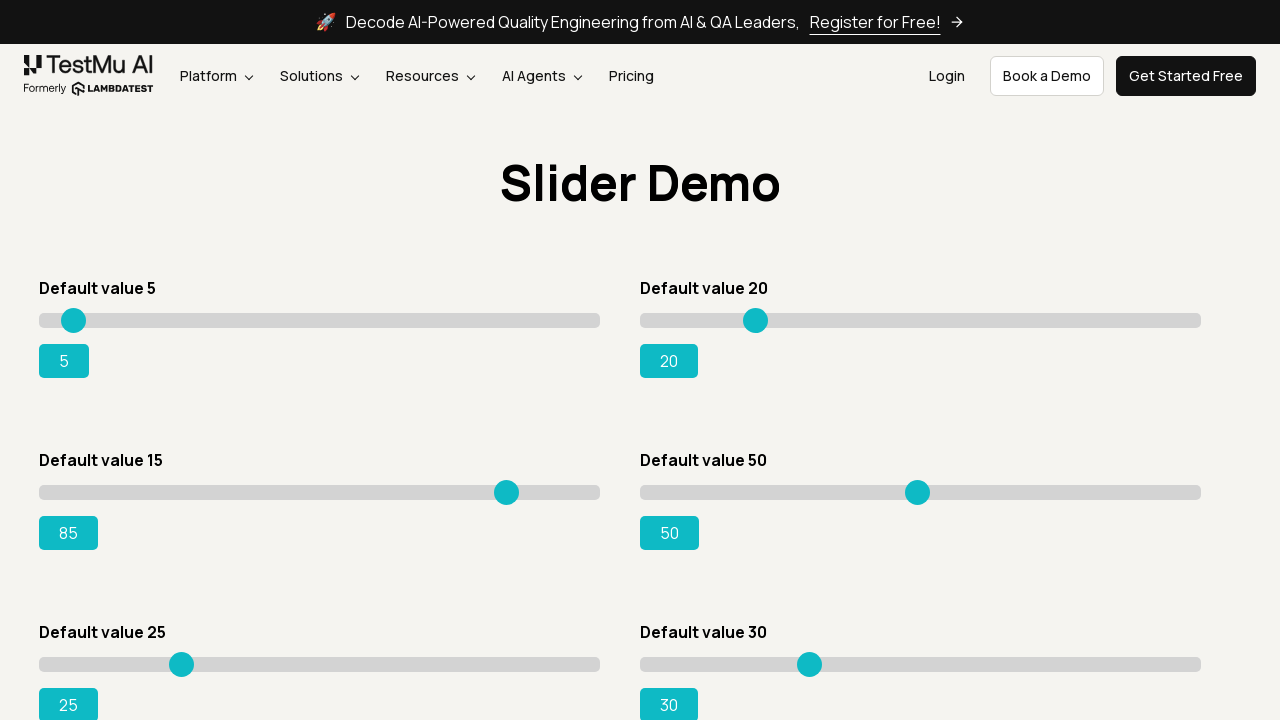

Pressed ArrowRight to move slider on div.sp__range>input[value='15']
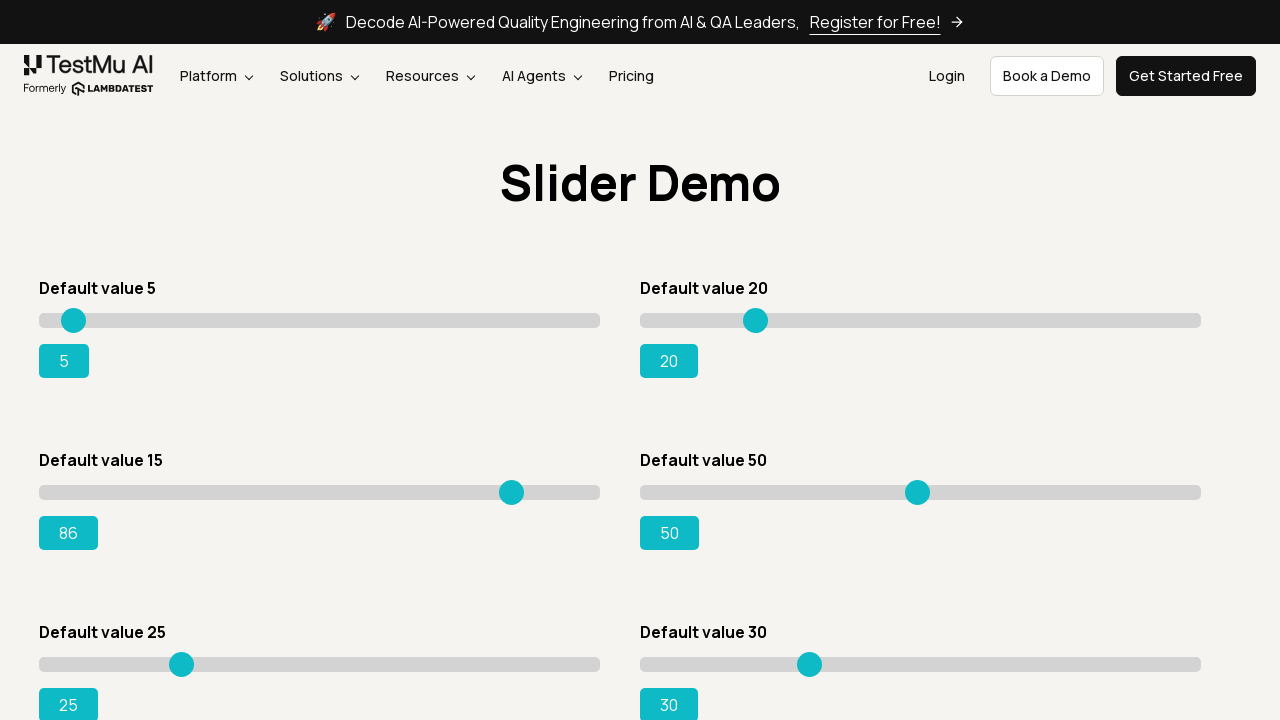

Pressed ArrowRight to move slider on div.sp__range>input[value='15']
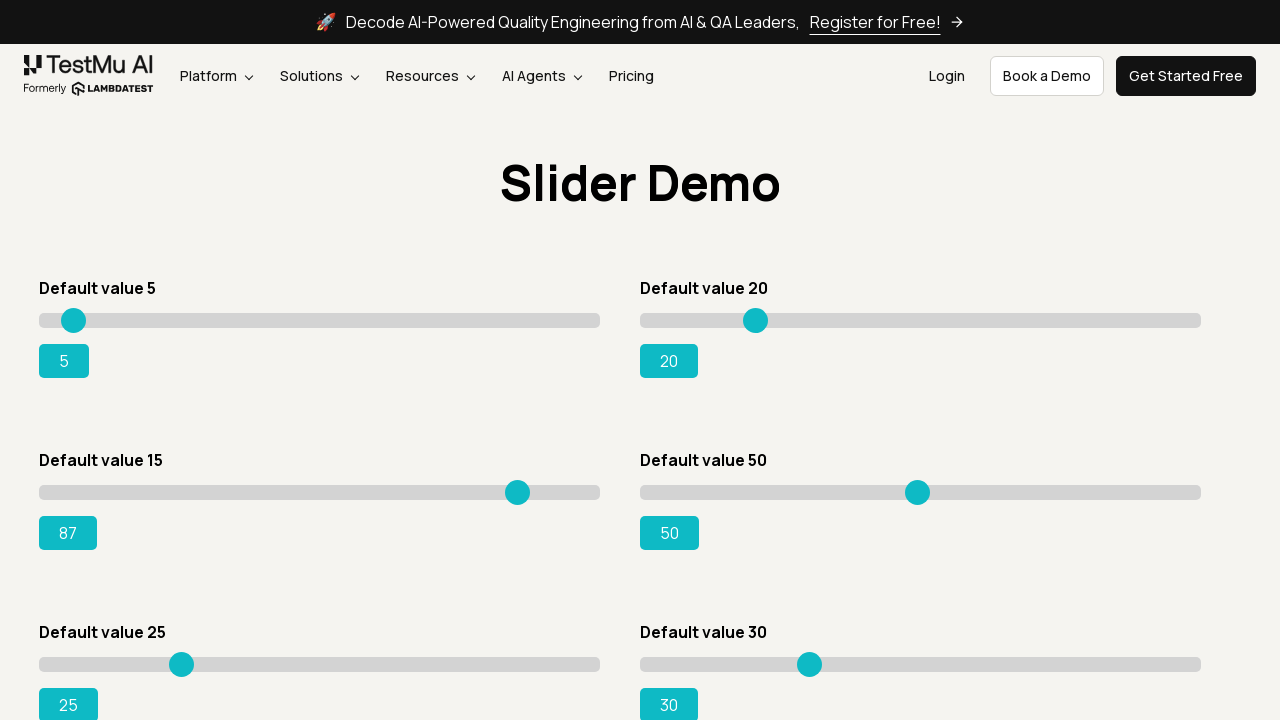

Pressed ArrowRight to move slider on div.sp__range>input[value='15']
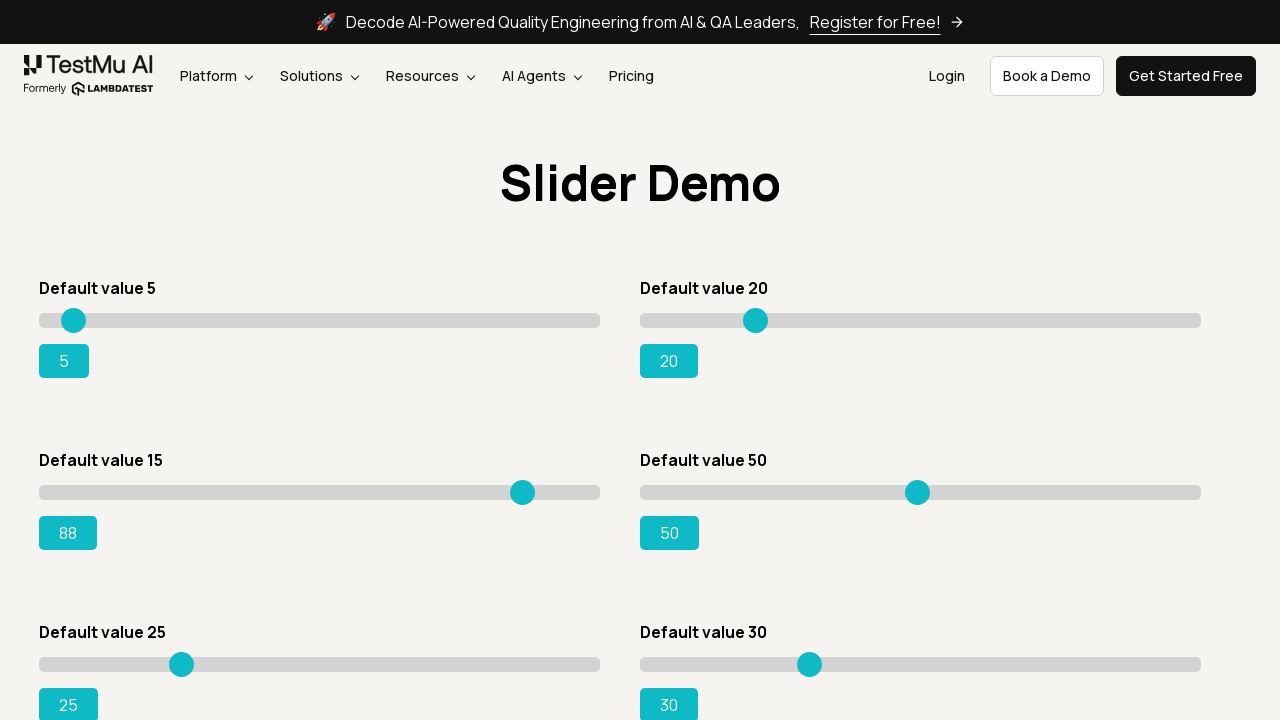

Pressed ArrowRight to move slider on div.sp__range>input[value='15']
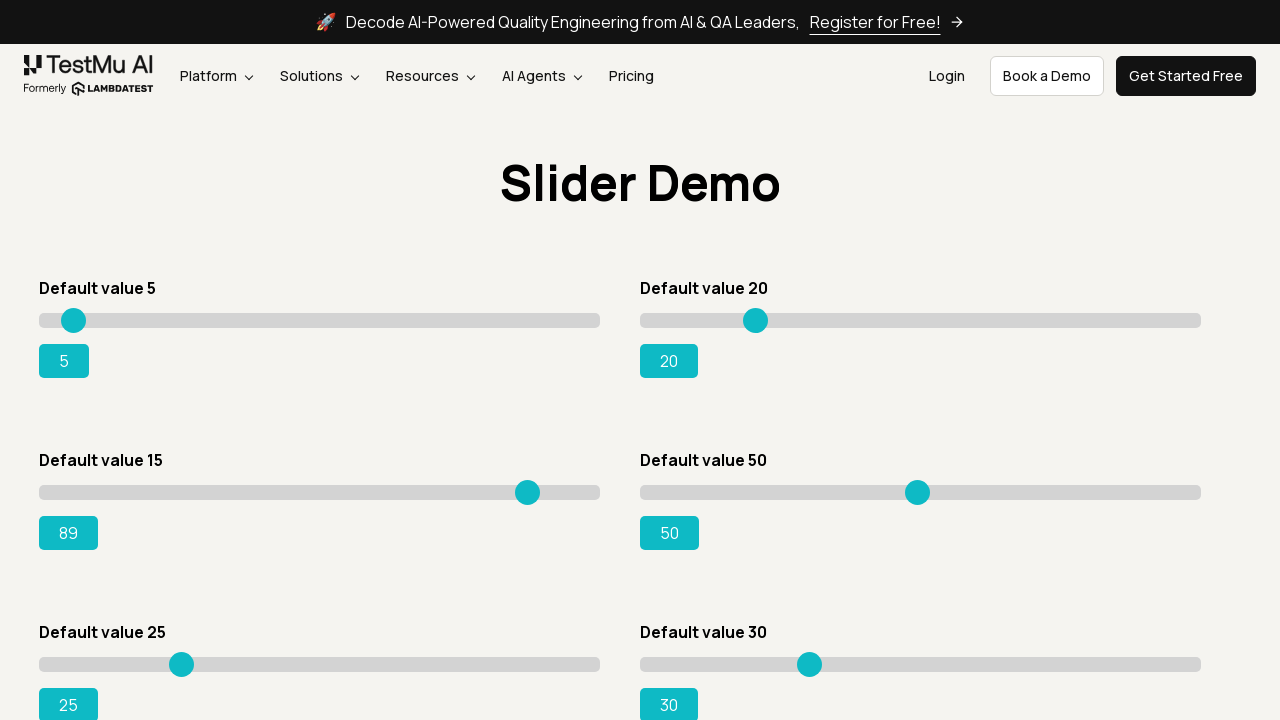

Pressed ArrowRight to move slider on div.sp__range>input[value='15']
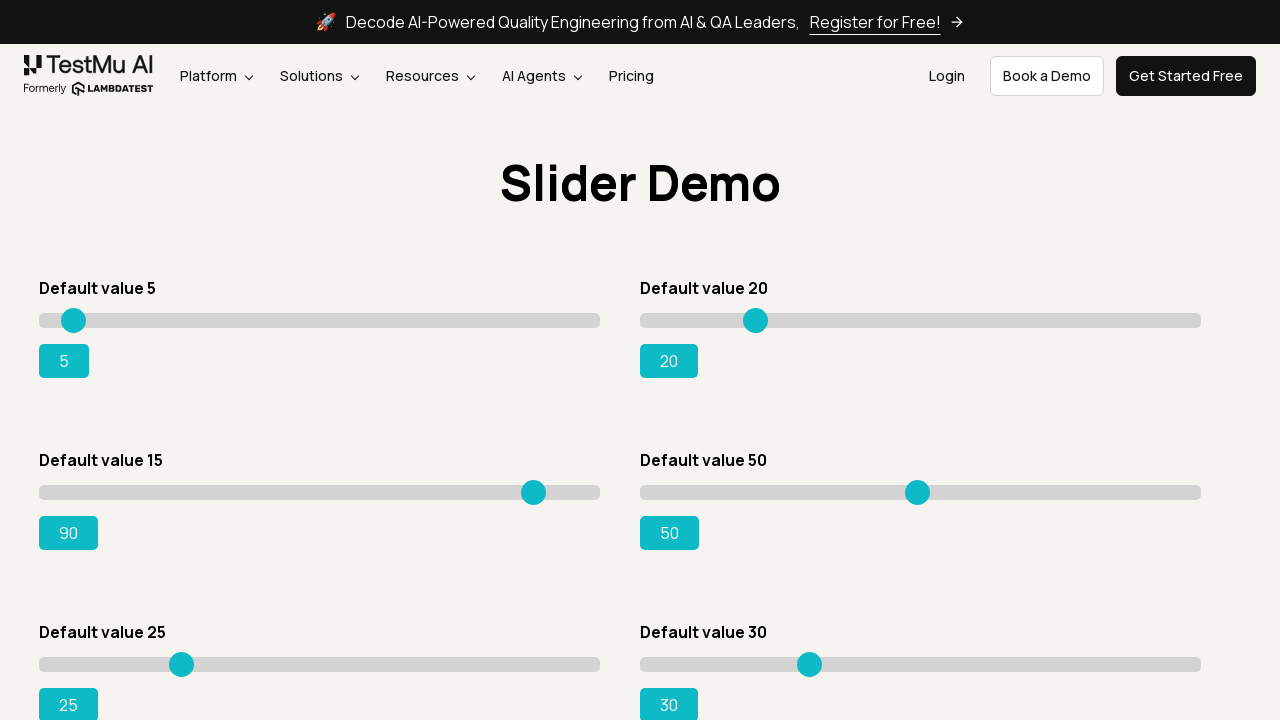

Pressed ArrowRight to move slider on div.sp__range>input[value='15']
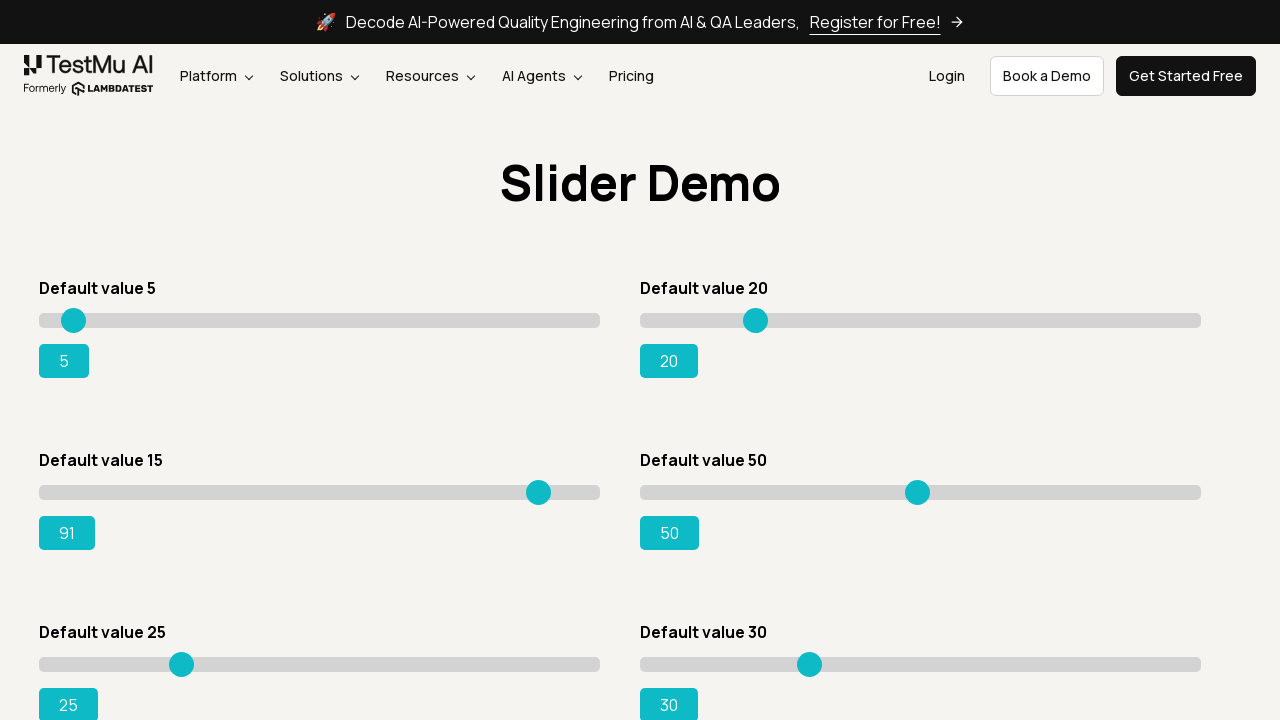

Pressed ArrowRight to move slider on div.sp__range>input[value='15']
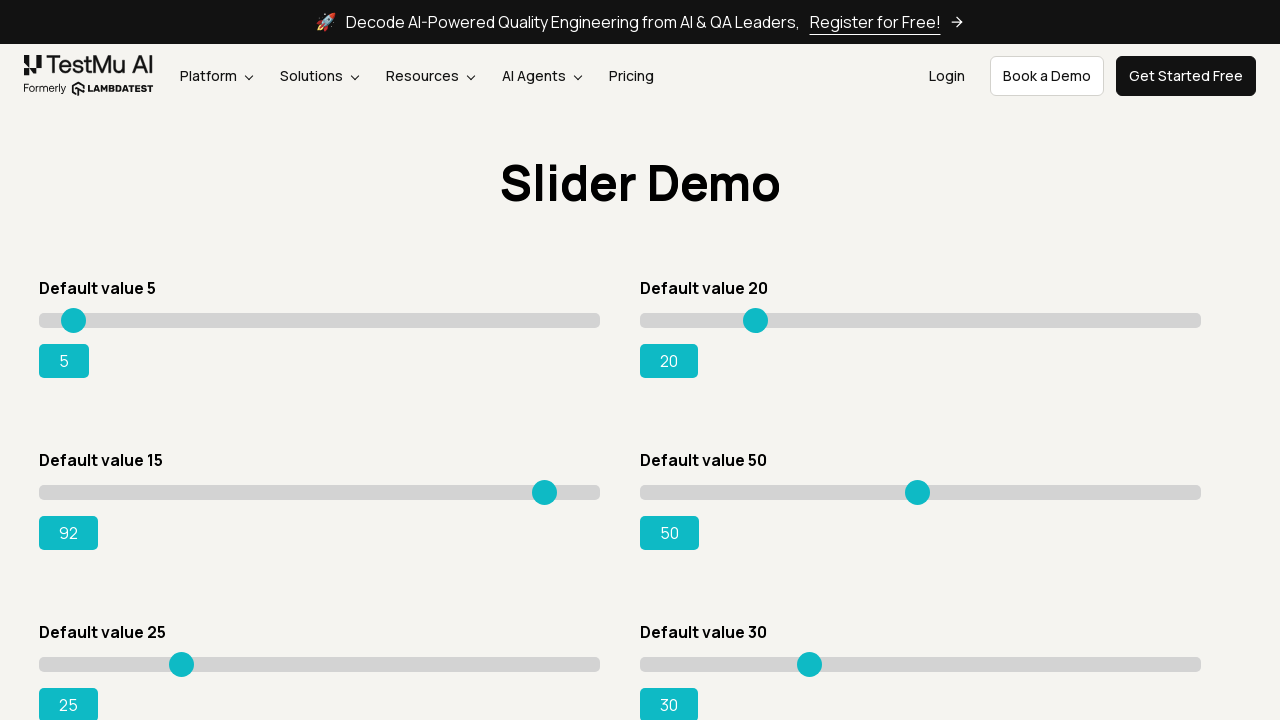

Pressed ArrowRight to move slider on div.sp__range>input[value='15']
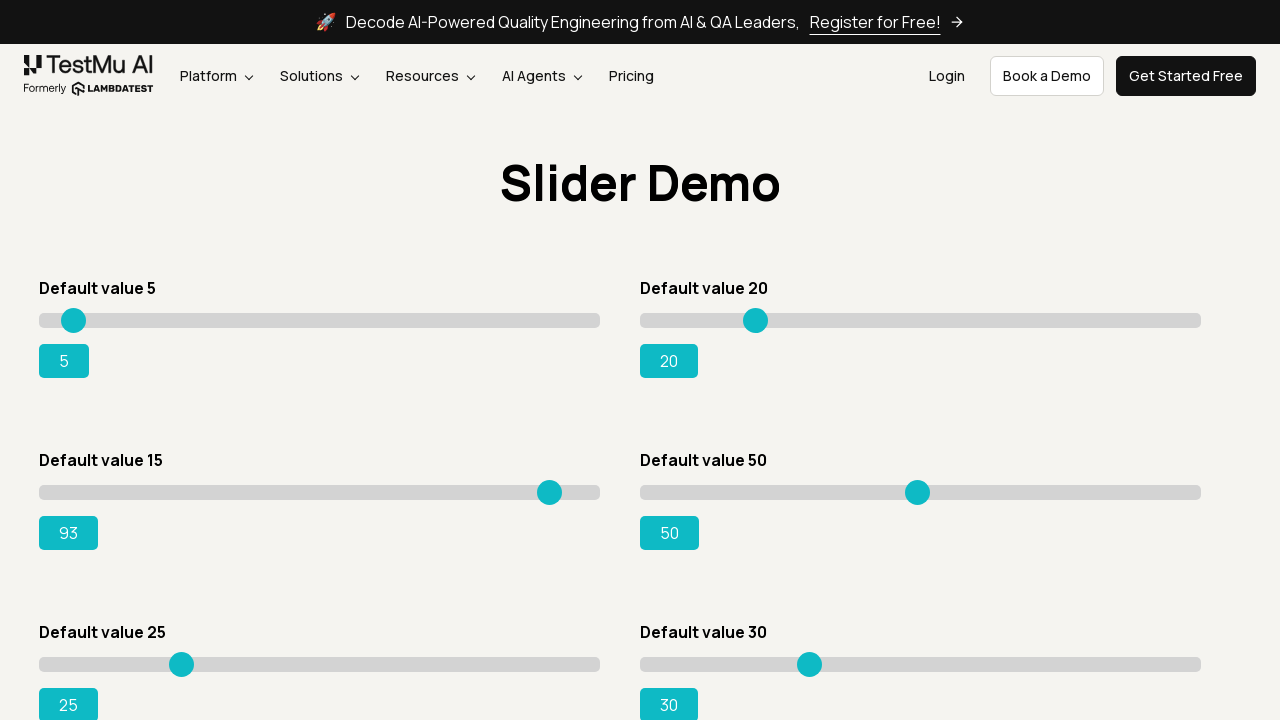

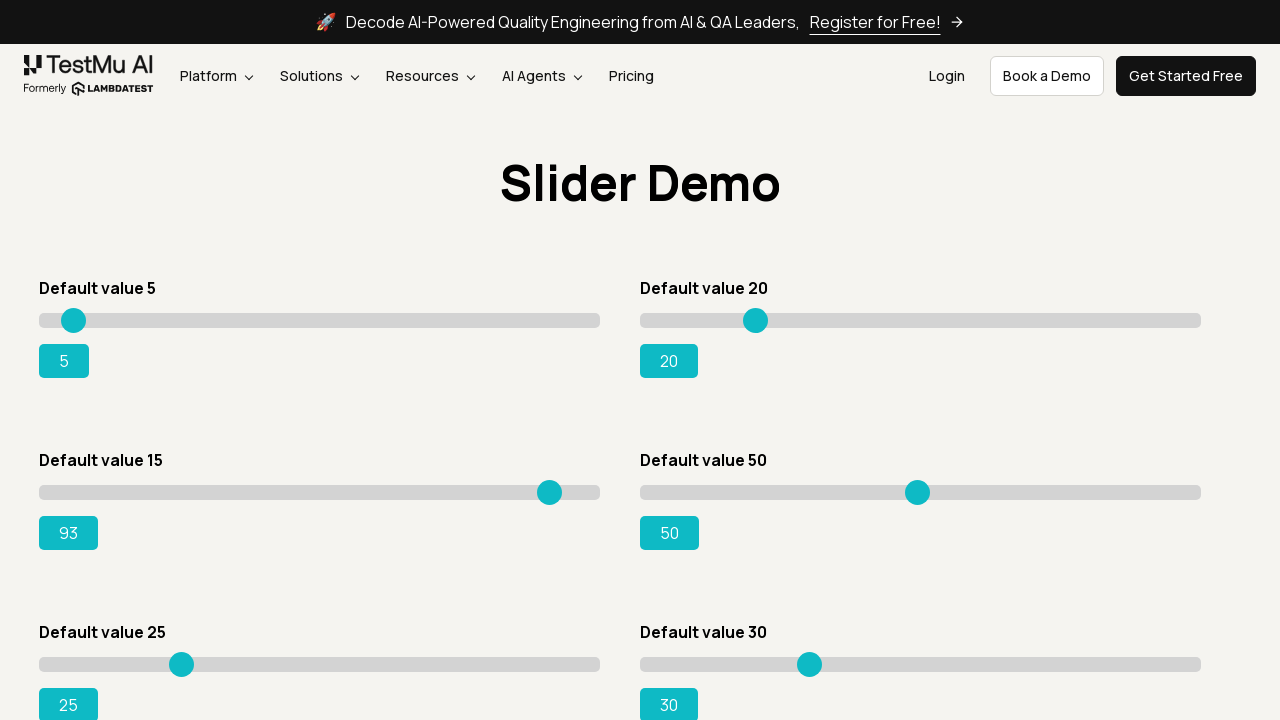